Tests filling out a large form by entering the same text into all input fields and clicking the submit button

Starting URL: http://suninjuly.github.io/huge_form.html

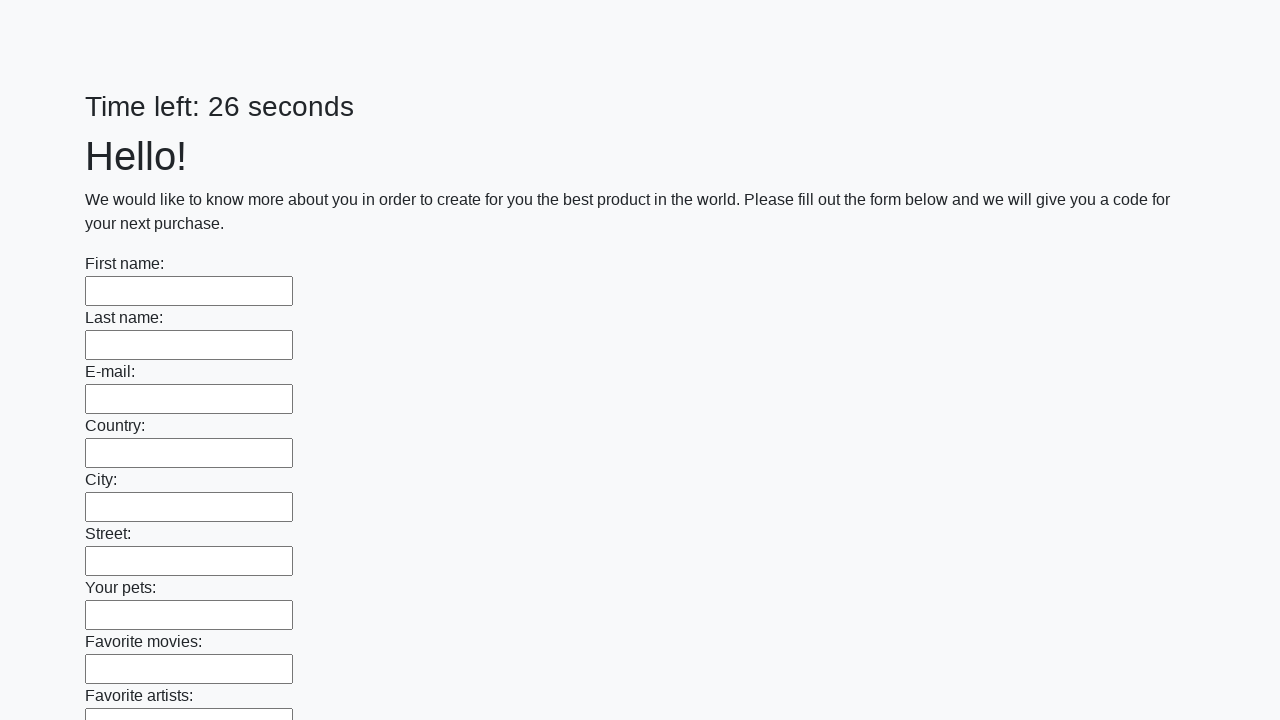

Navigated to huge form page
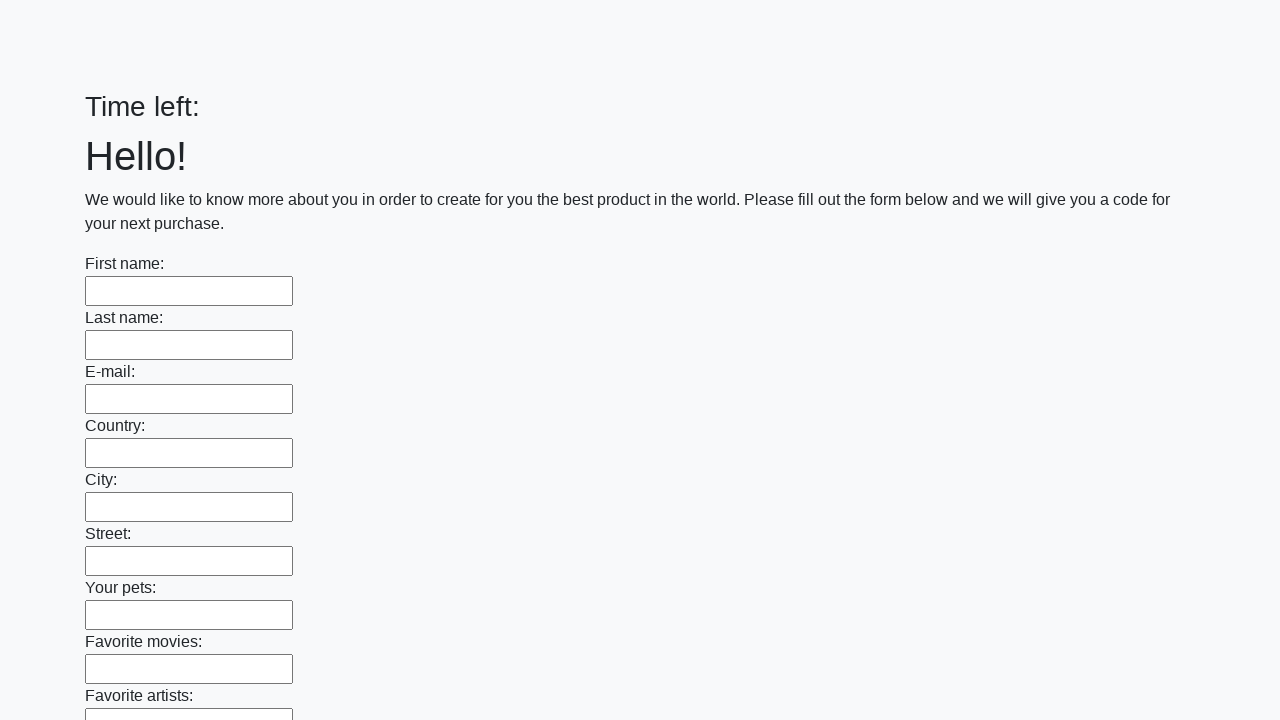

Filled input field with 'Test Answer' on input >> nth=0
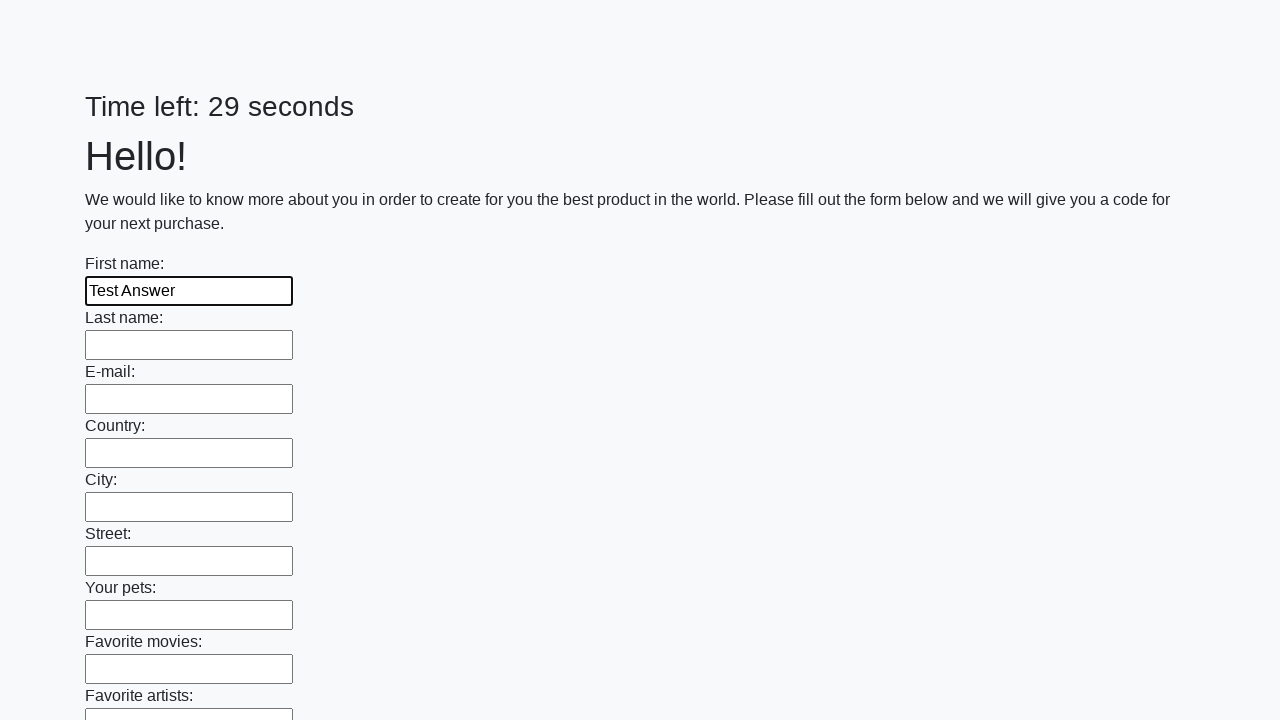

Filled input field with 'Test Answer' on input >> nth=1
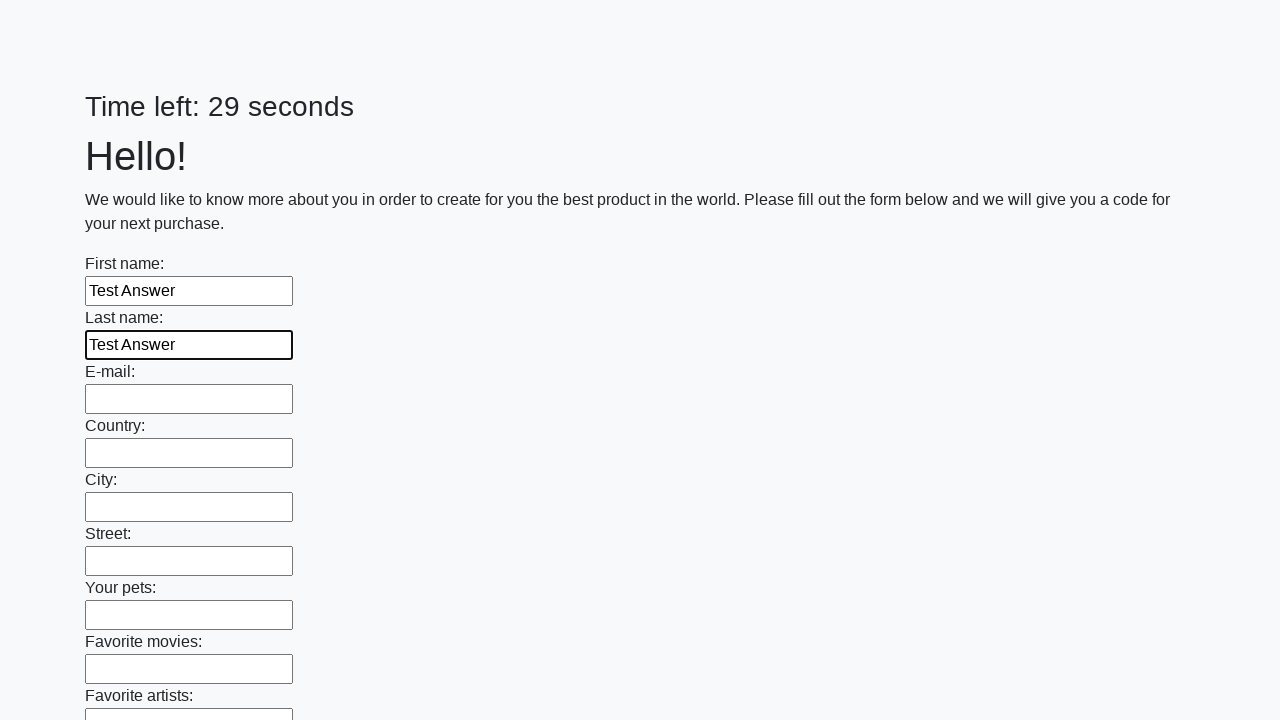

Filled input field with 'Test Answer' on input >> nth=2
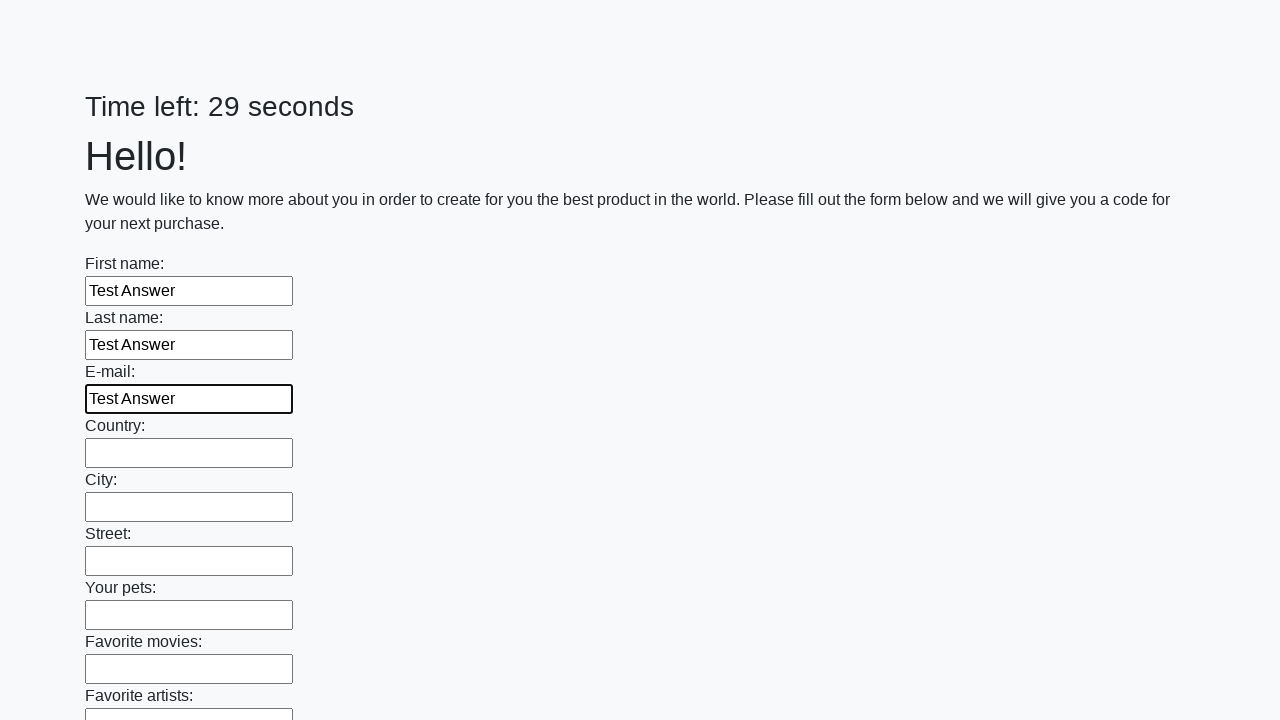

Filled input field with 'Test Answer' on input >> nth=3
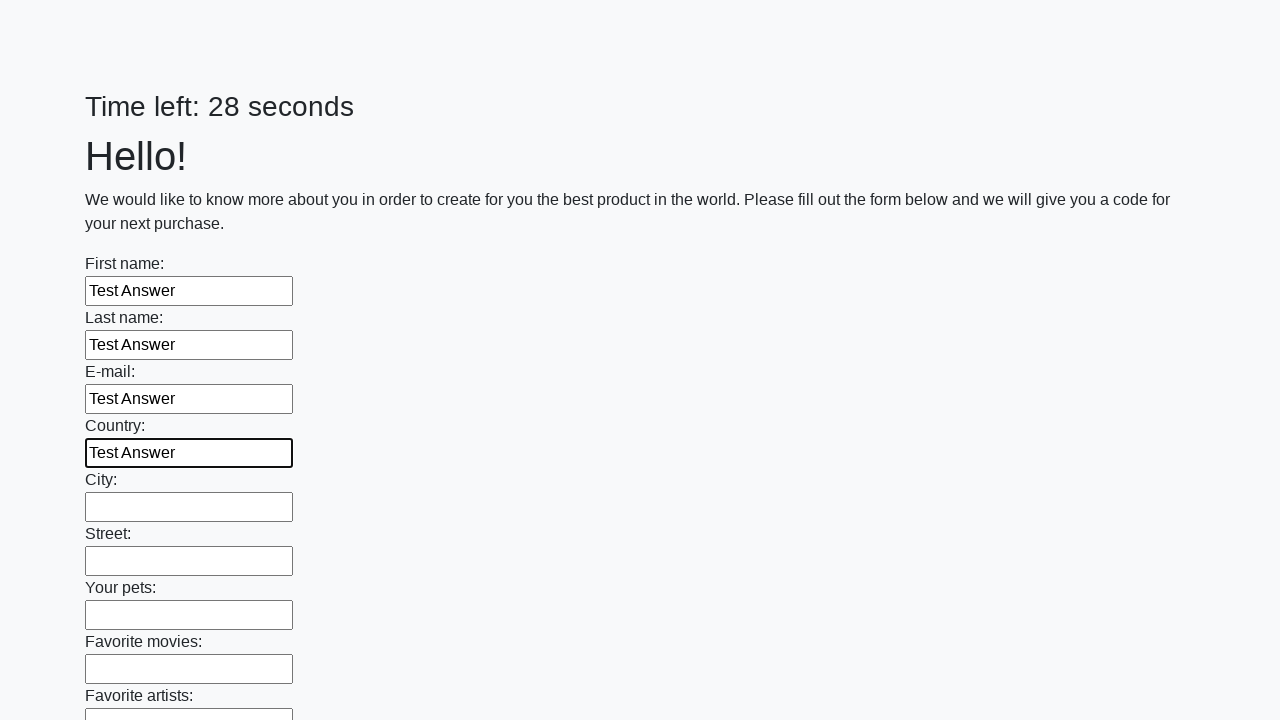

Filled input field with 'Test Answer' on input >> nth=4
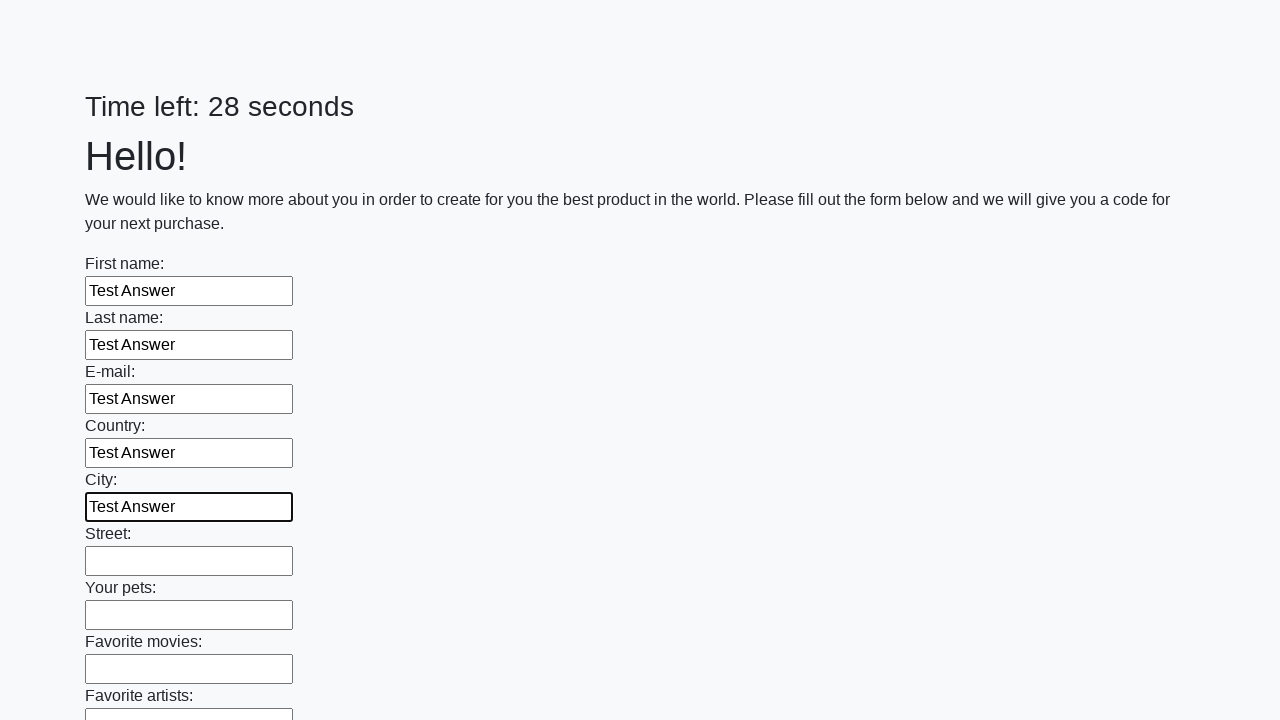

Filled input field with 'Test Answer' on input >> nth=5
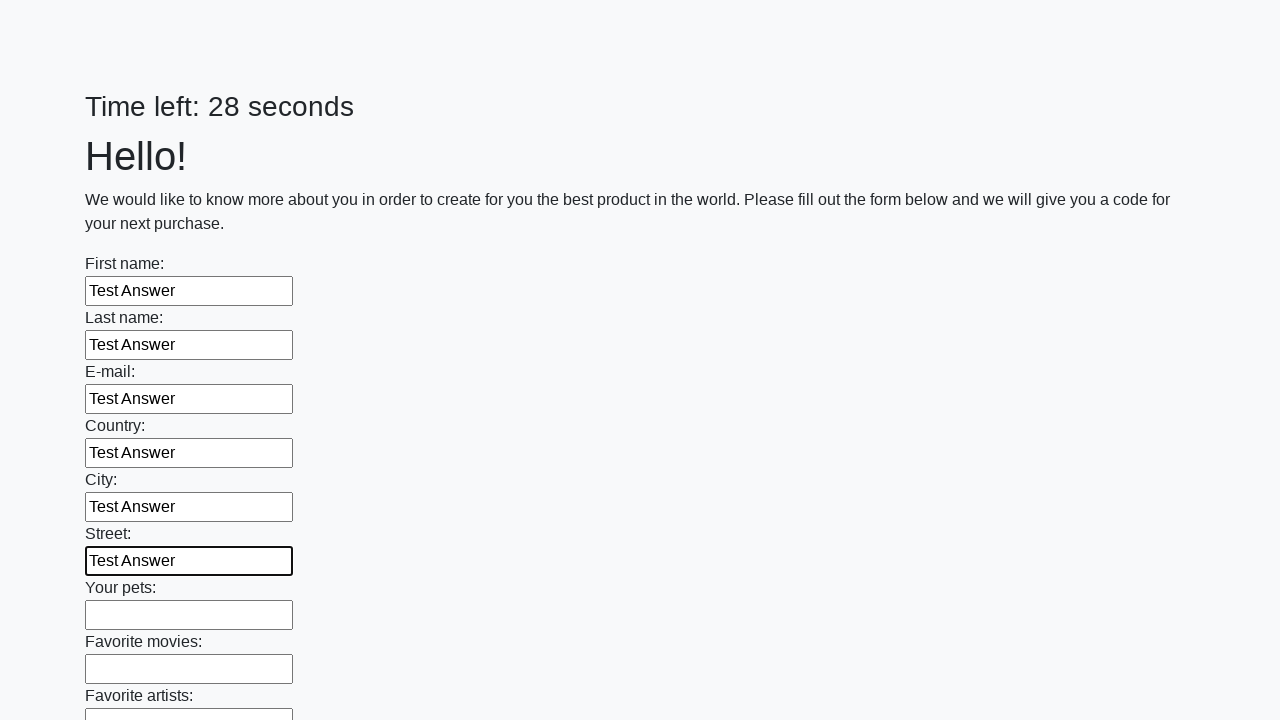

Filled input field with 'Test Answer' on input >> nth=6
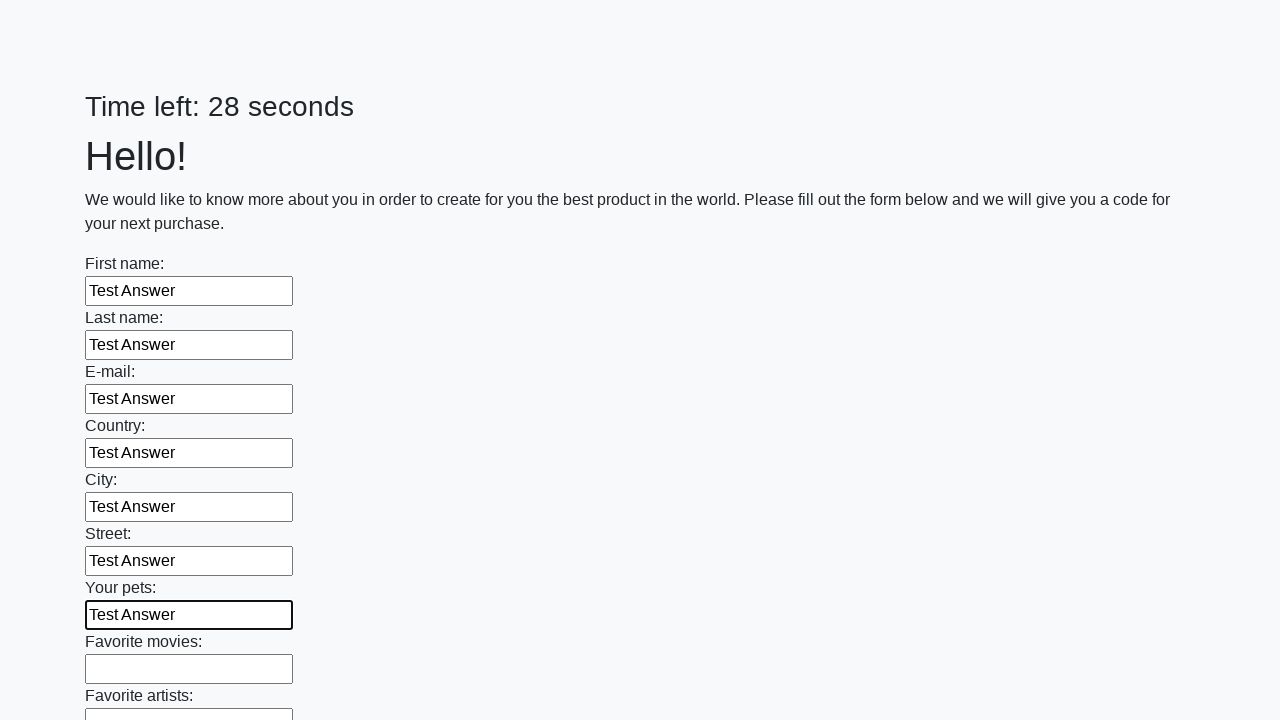

Filled input field with 'Test Answer' on input >> nth=7
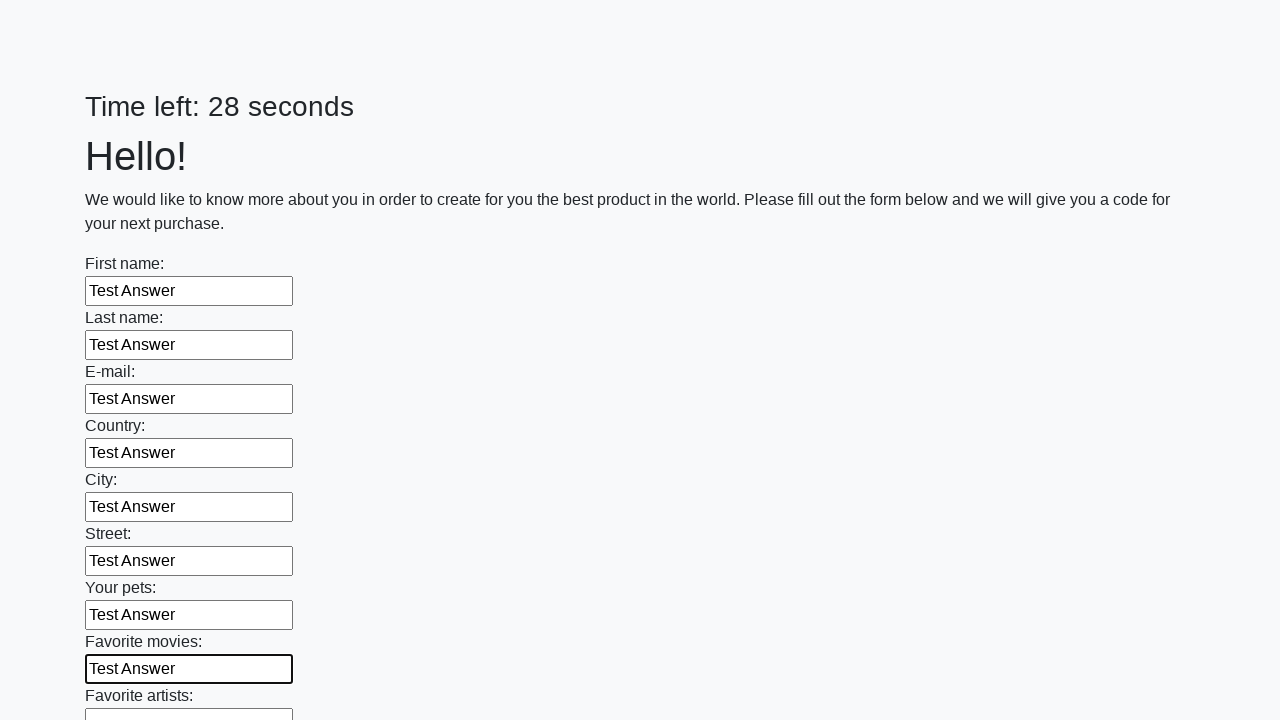

Filled input field with 'Test Answer' on input >> nth=8
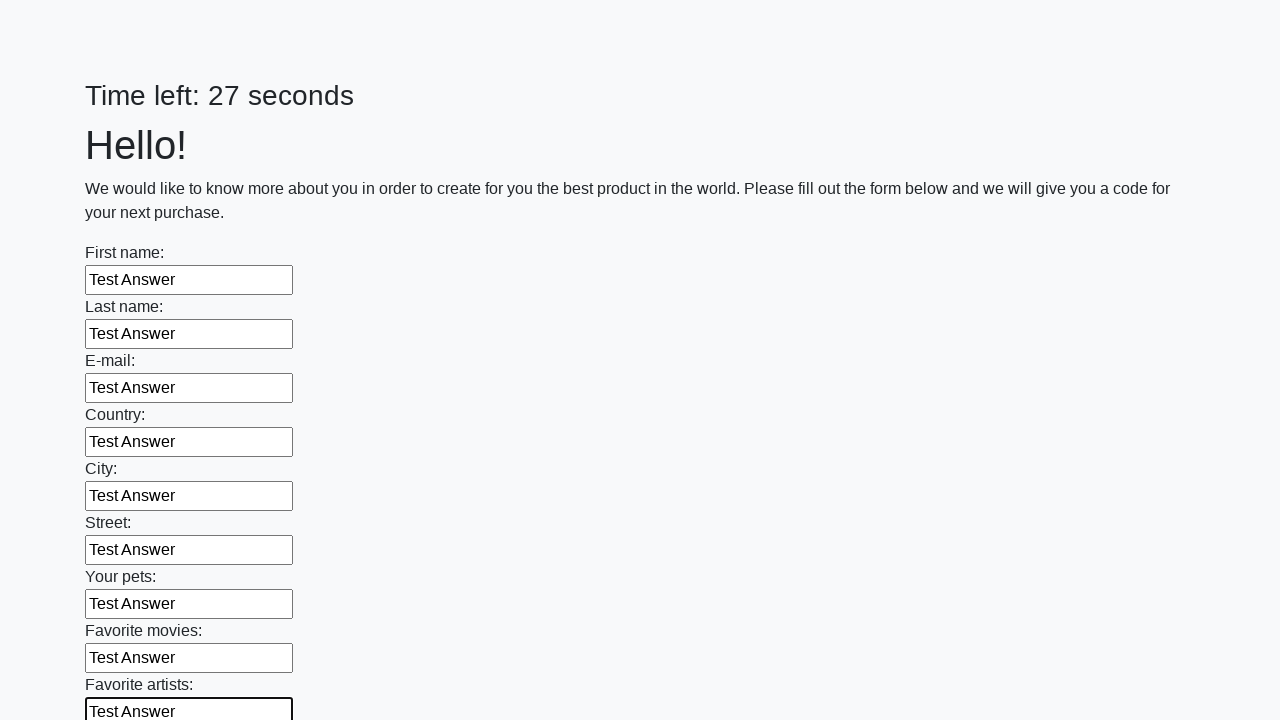

Filled input field with 'Test Answer' on input >> nth=9
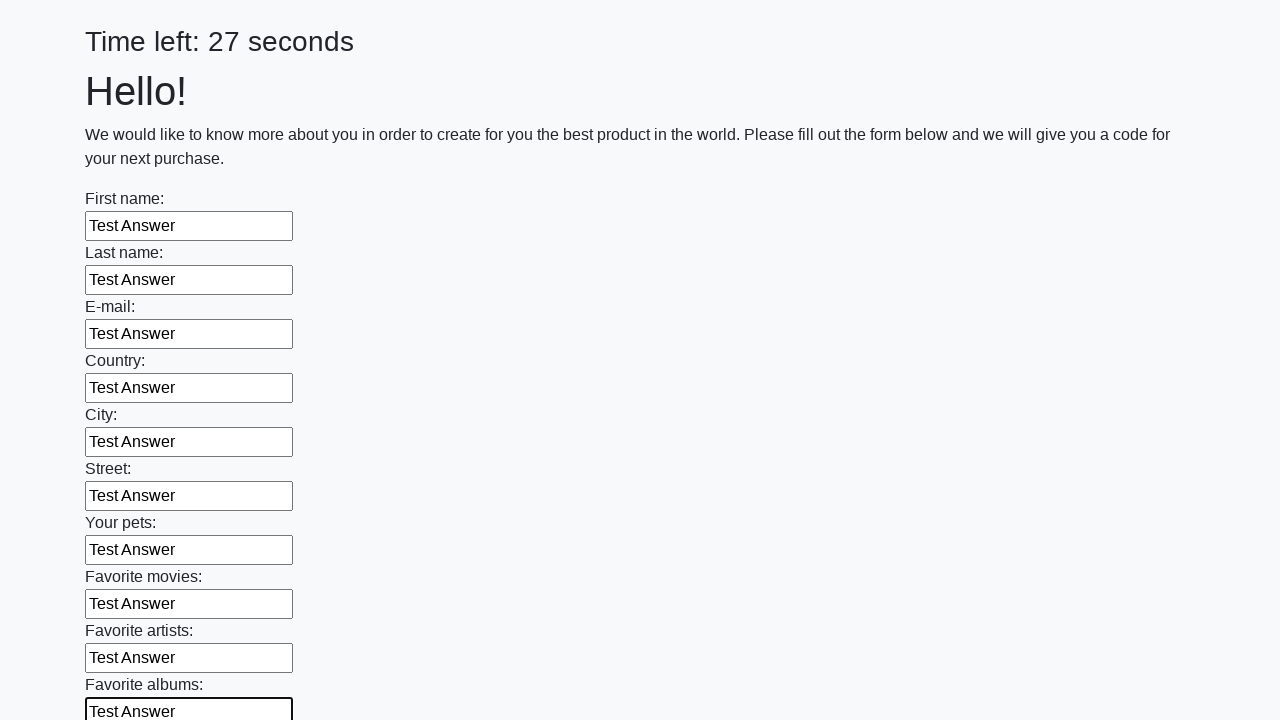

Filled input field with 'Test Answer' on input >> nth=10
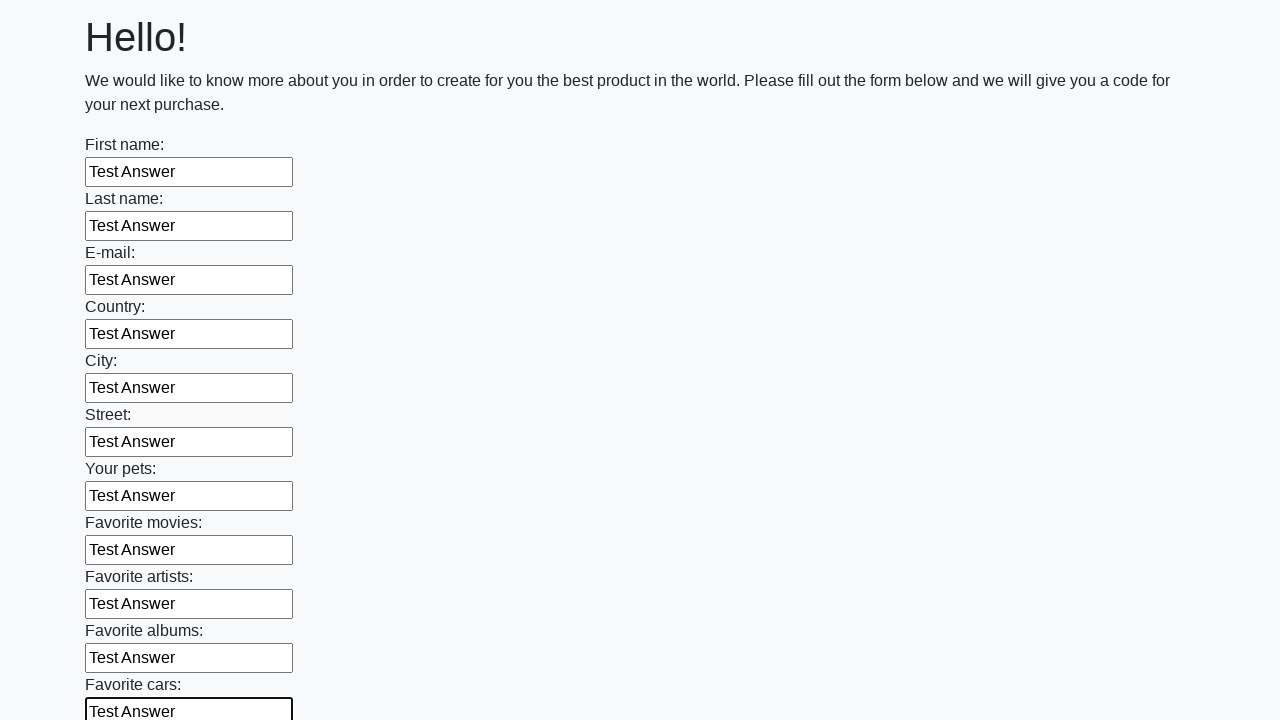

Filled input field with 'Test Answer' on input >> nth=11
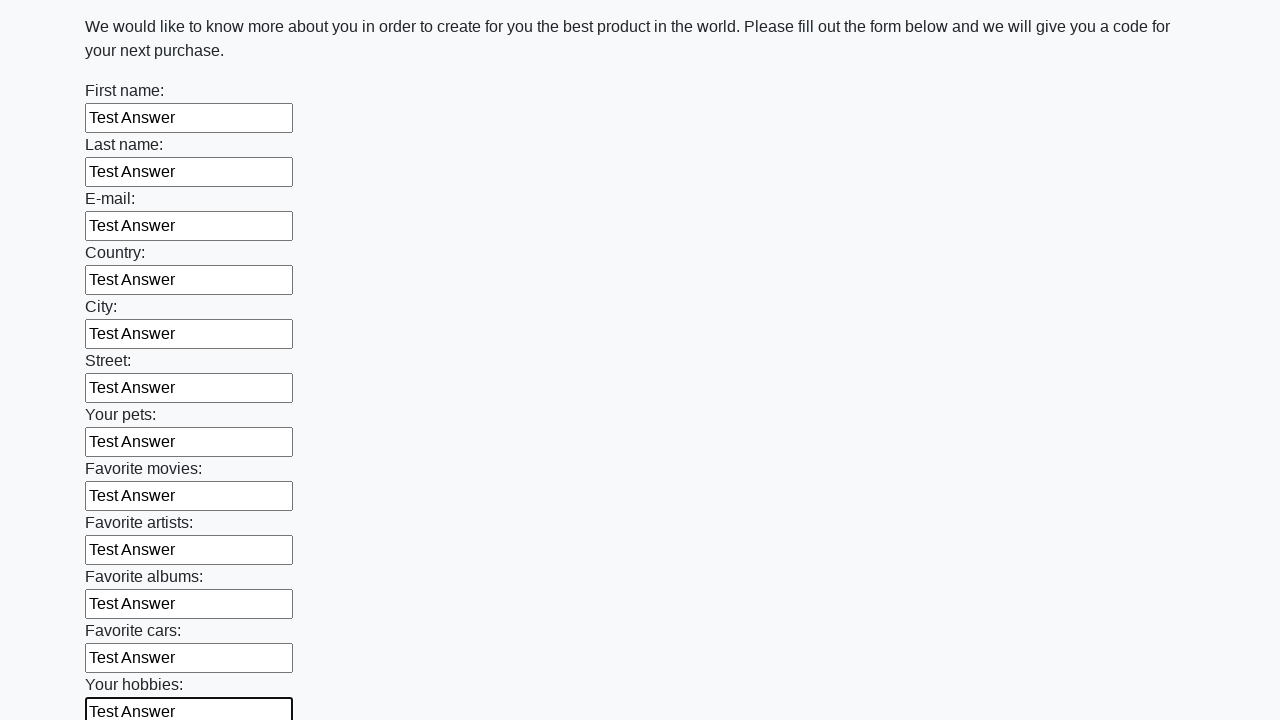

Filled input field with 'Test Answer' on input >> nth=12
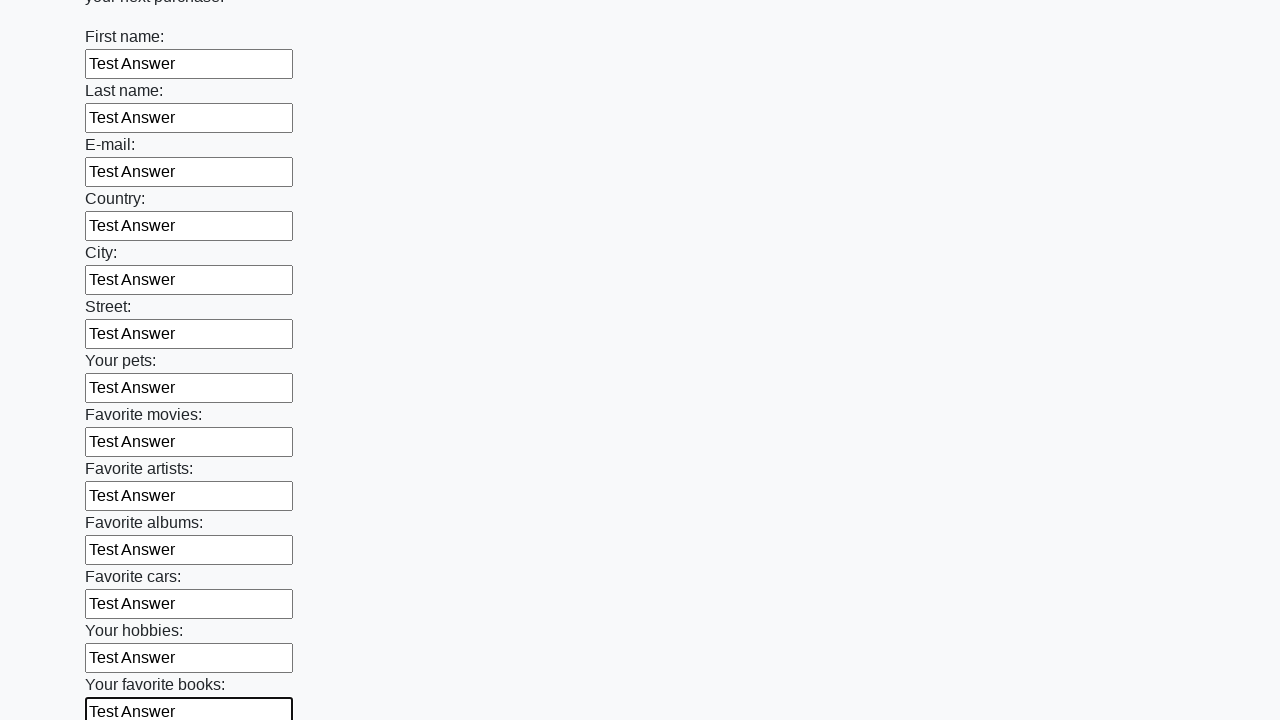

Filled input field with 'Test Answer' on input >> nth=13
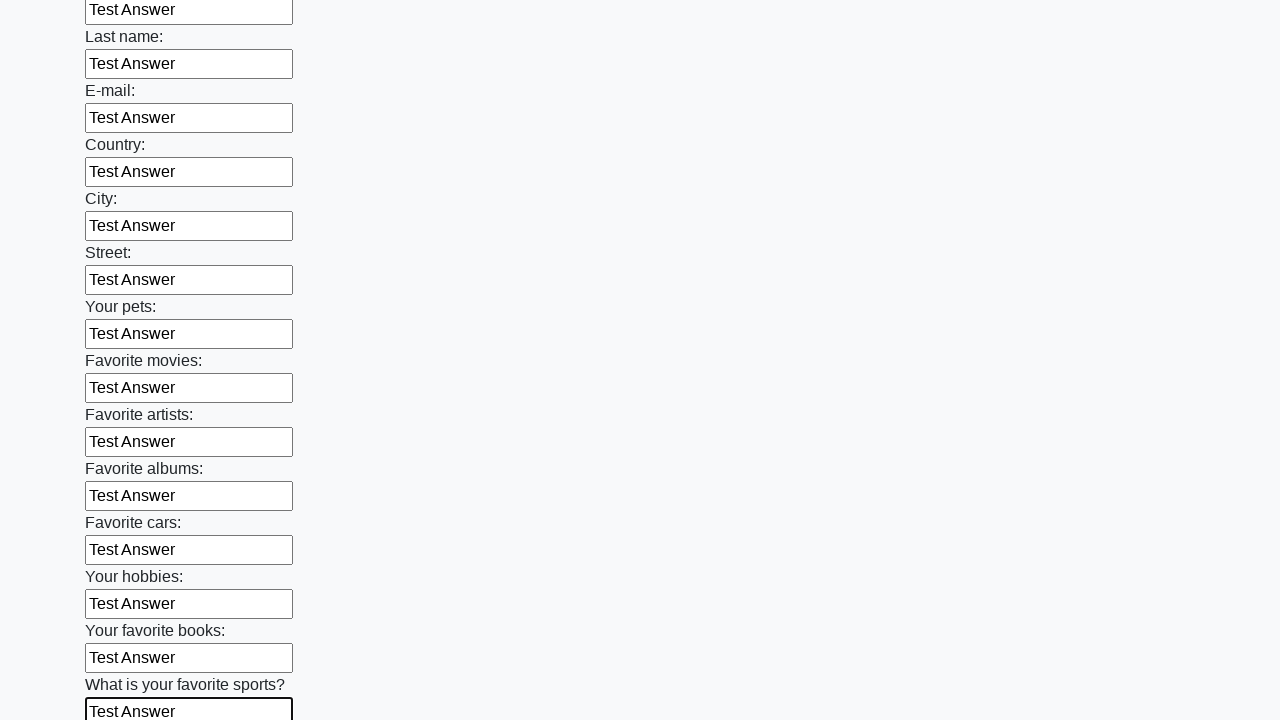

Filled input field with 'Test Answer' on input >> nth=14
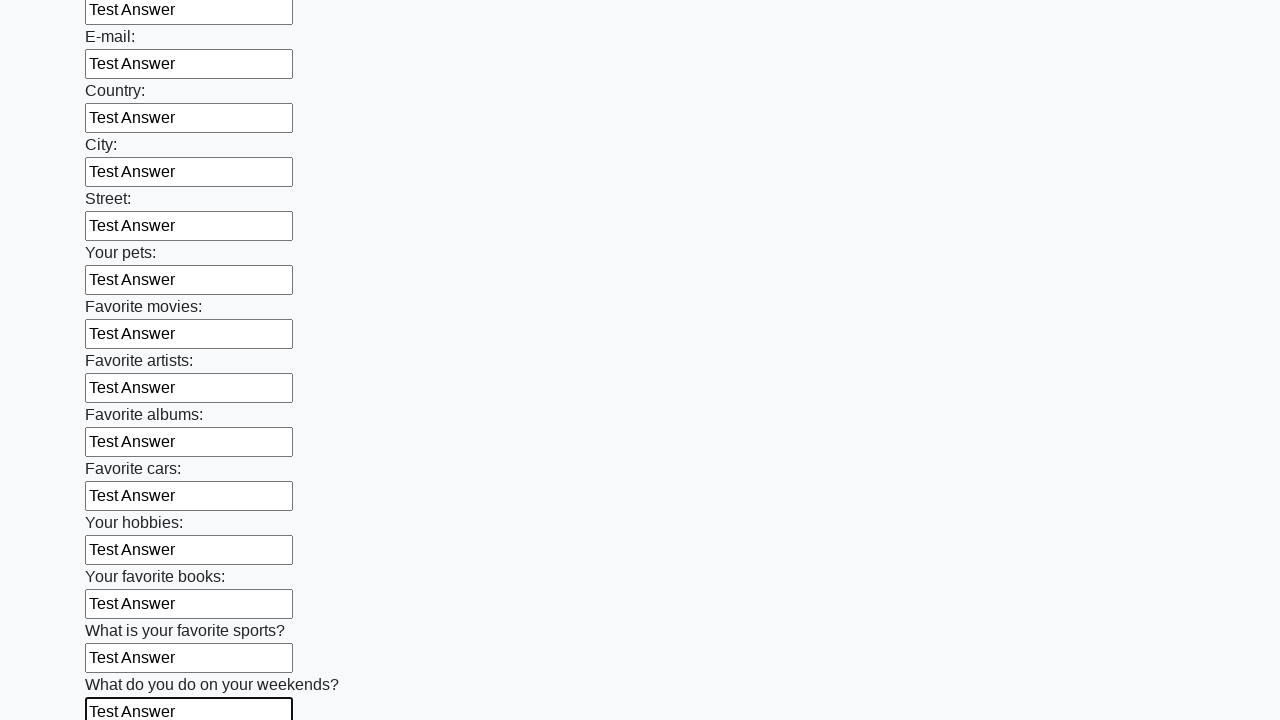

Filled input field with 'Test Answer' on input >> nth=15
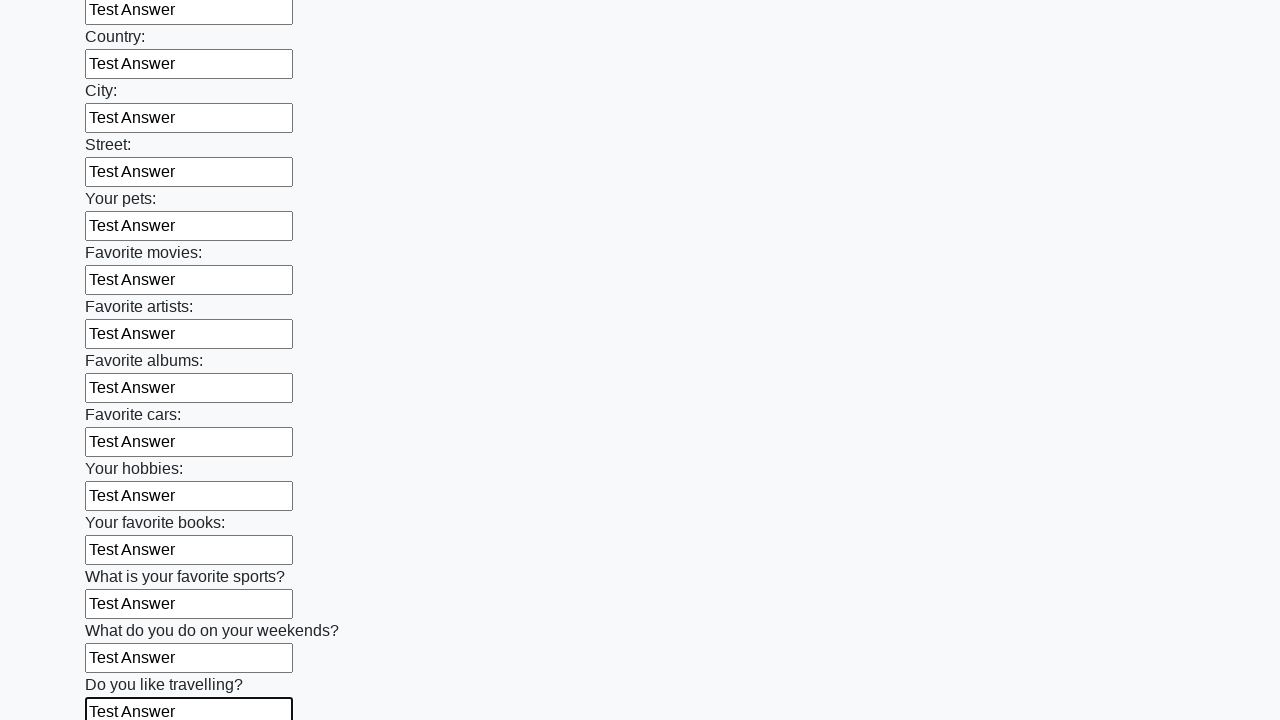

Filled input field with 'Test Answer' on input >> nth=16
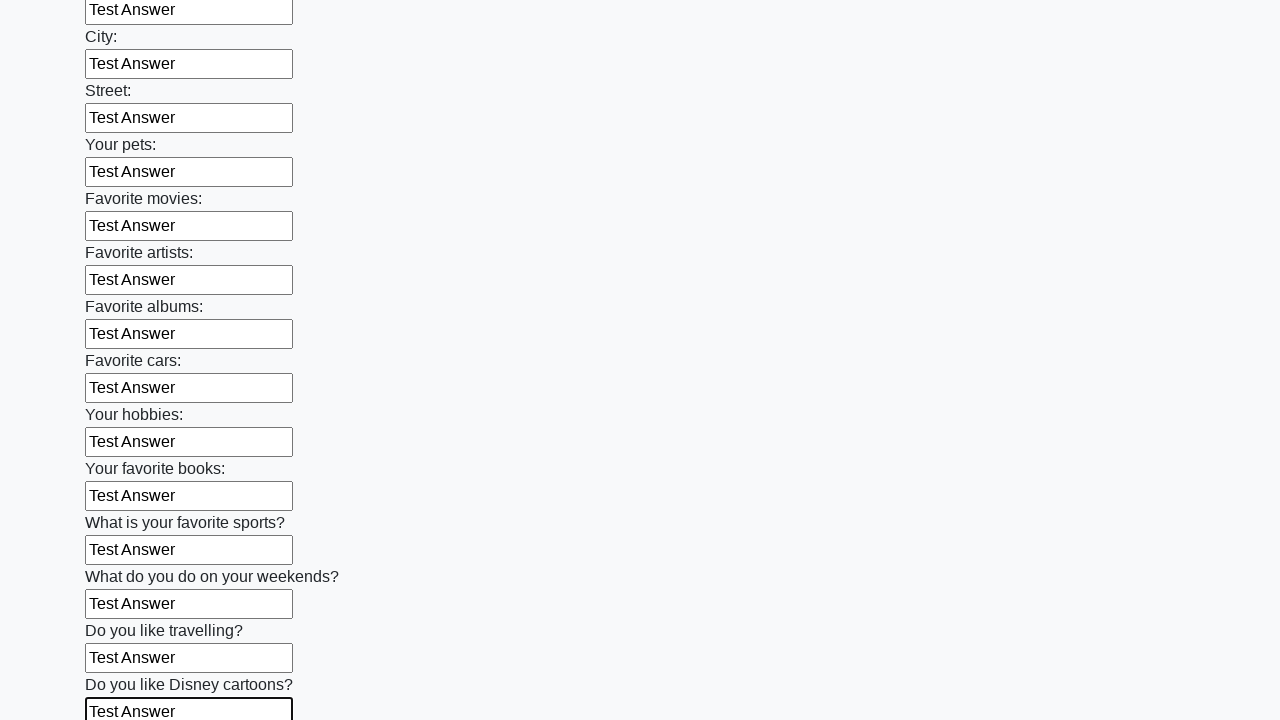

Filled input field with 'Test Answer' on input >> nth=17
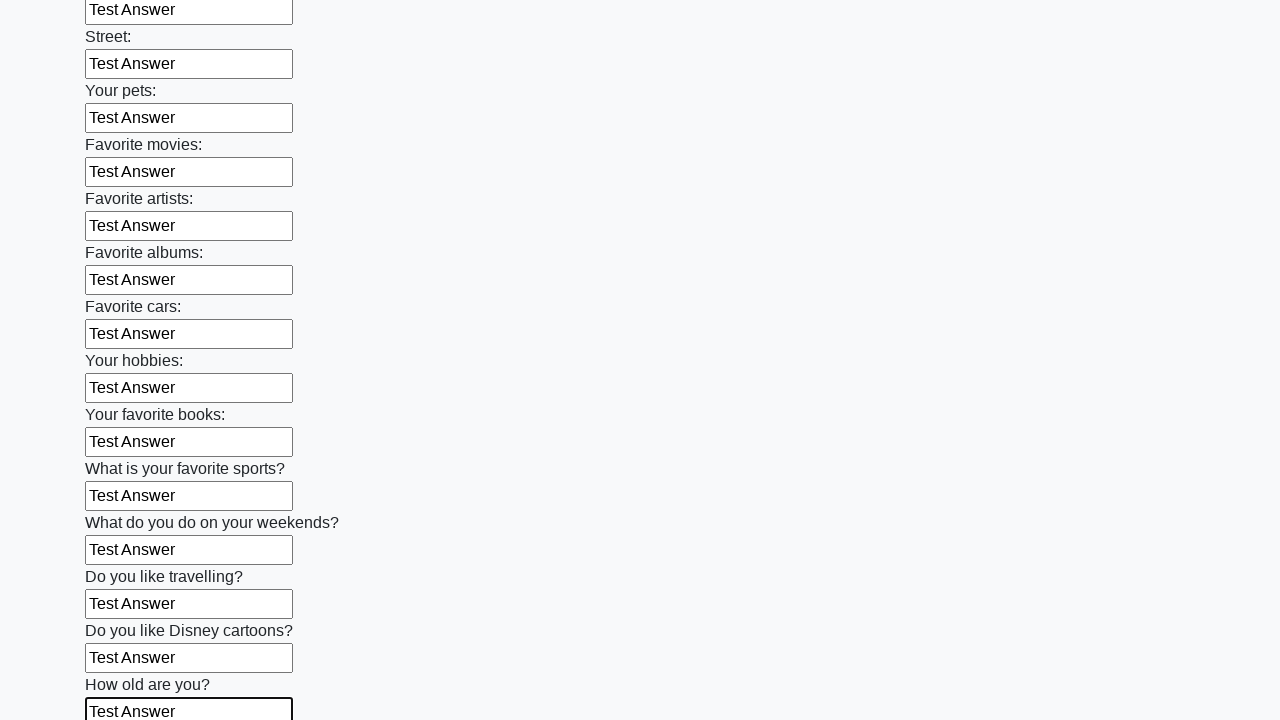

Filled input field with 'Test Answer' on input >> nth=18
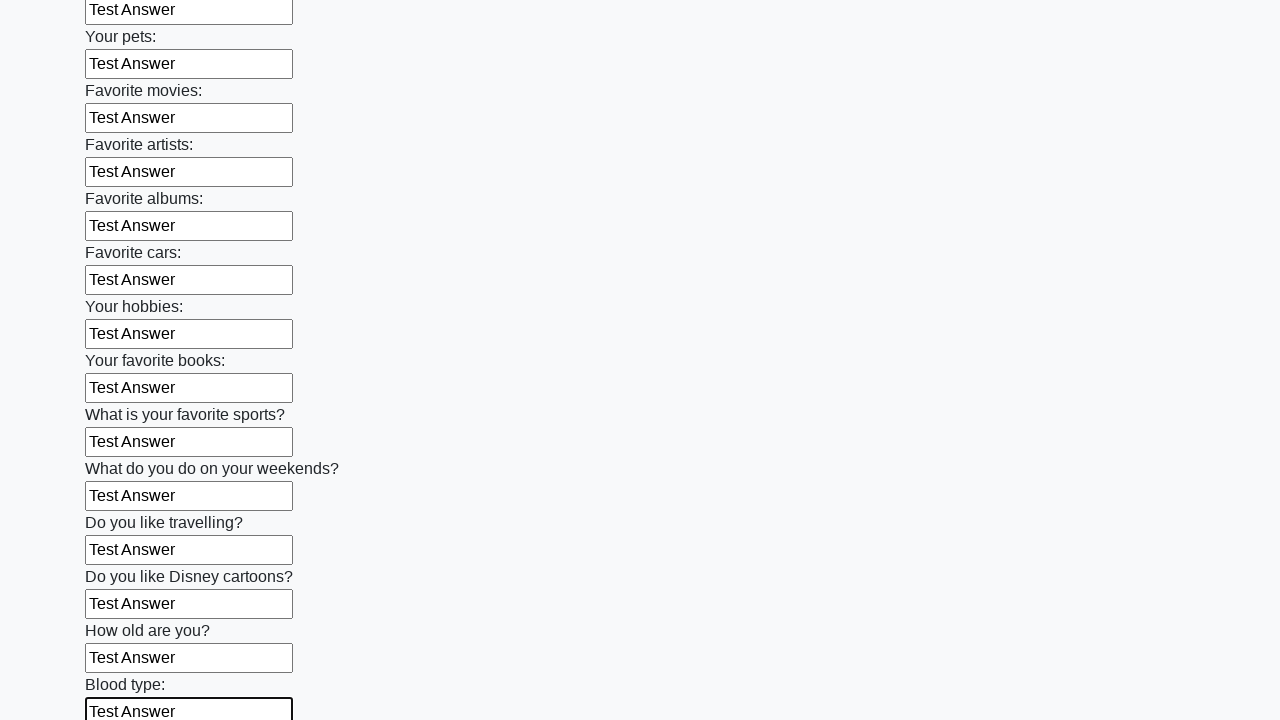

Filled input field with 'Test Answer' on input >> nth=19
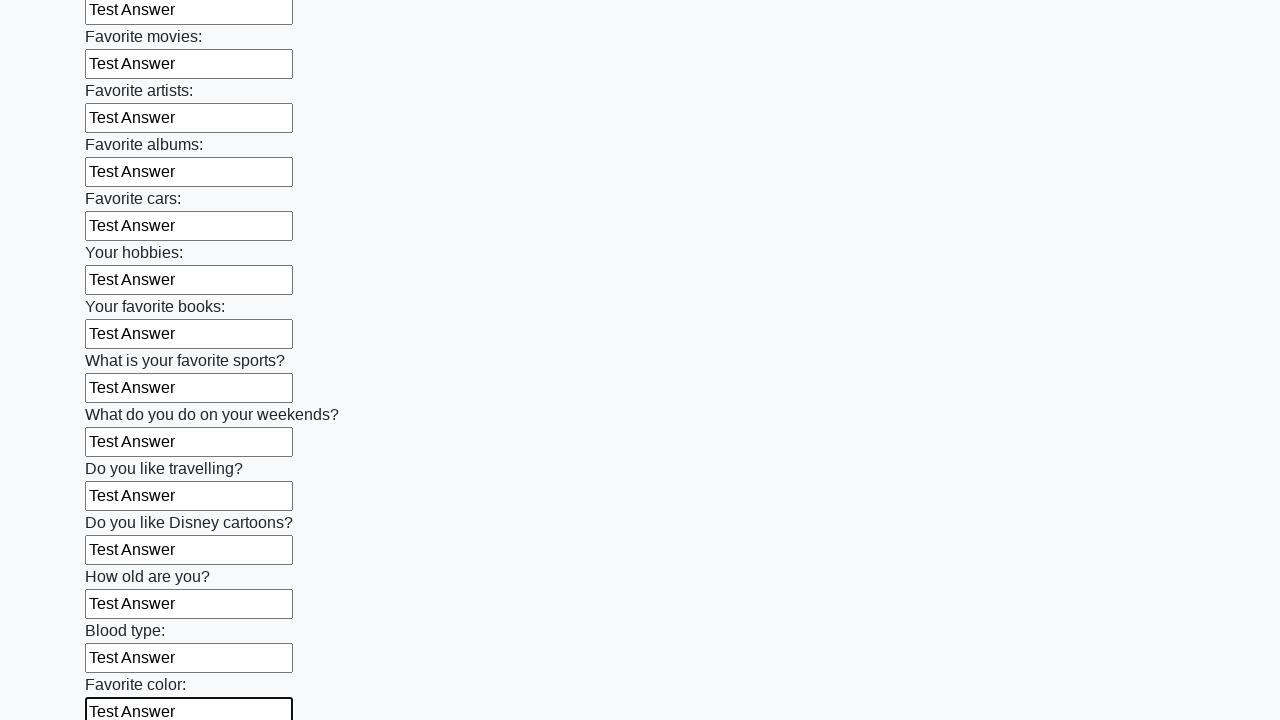

Filled input field with 'Test Answer' on input >> nth=20
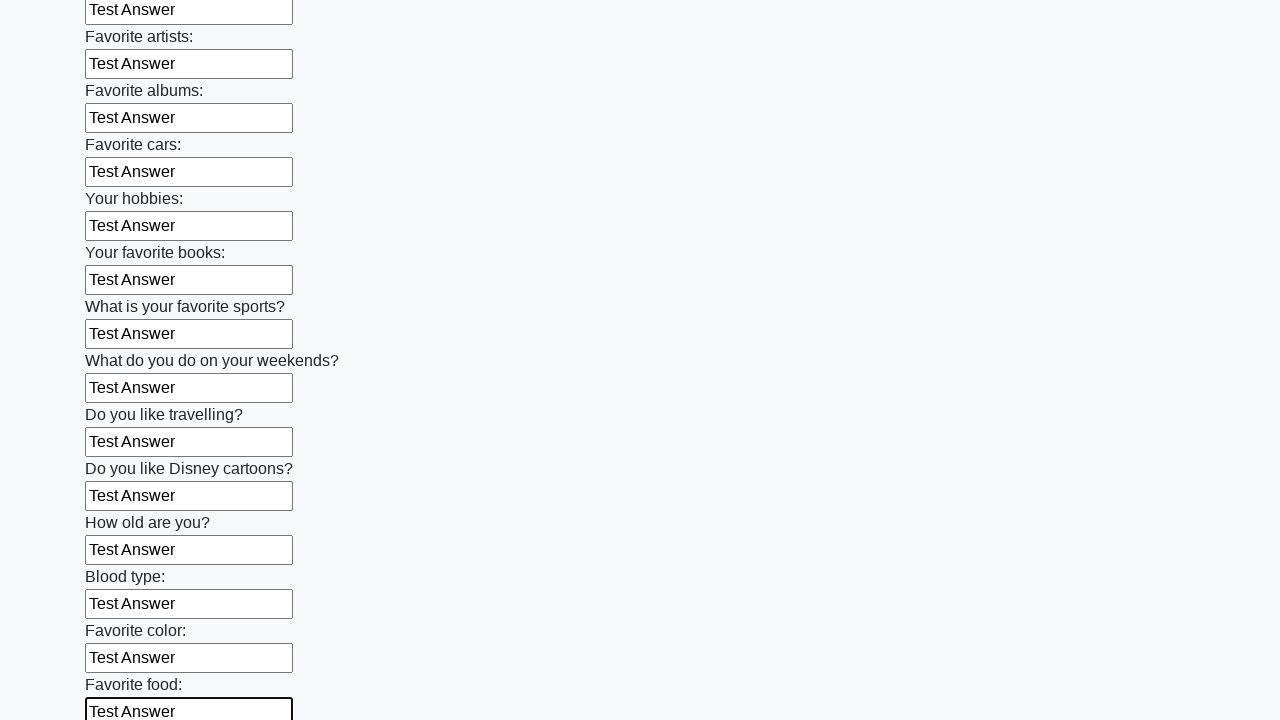

Filled input field with 'Test Answer' on input >> nth=21
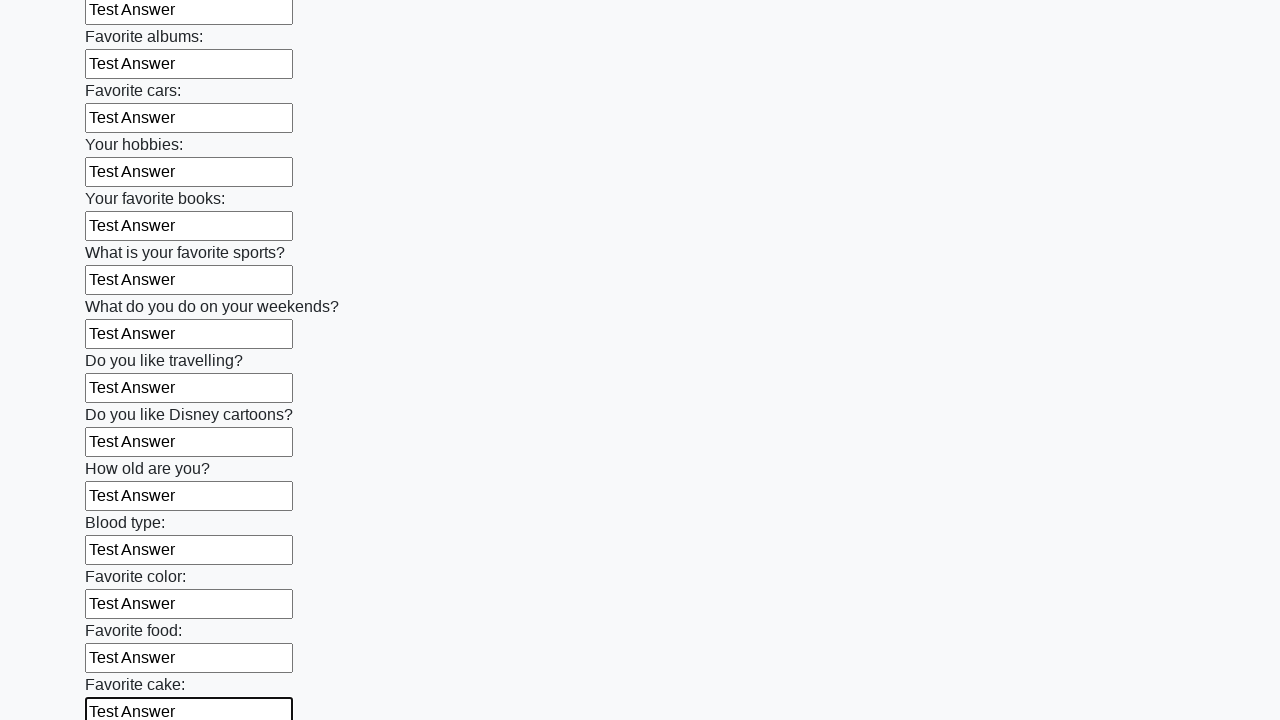

Filled input field with 'Test Answer' on input >> nth=22
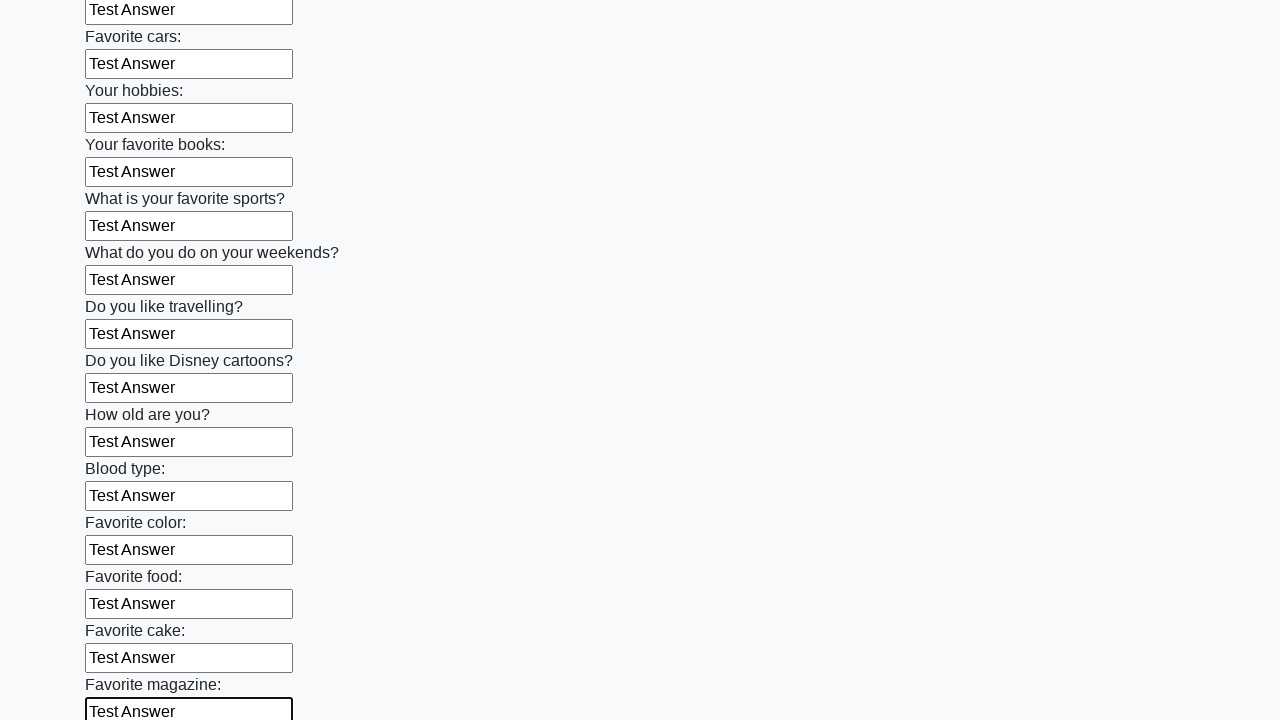

Filled input field with 'Test Answer' on input >> nth=23
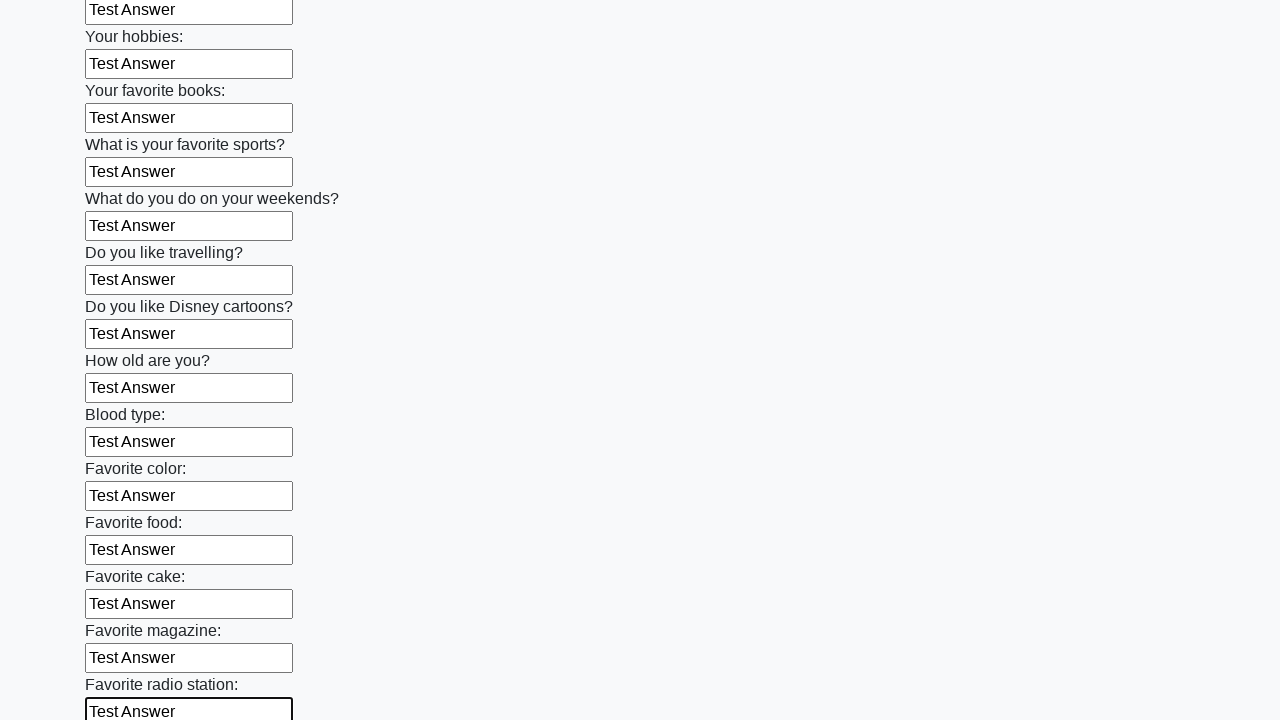

Filled input field with 'Test Answer' on input >> nth=24
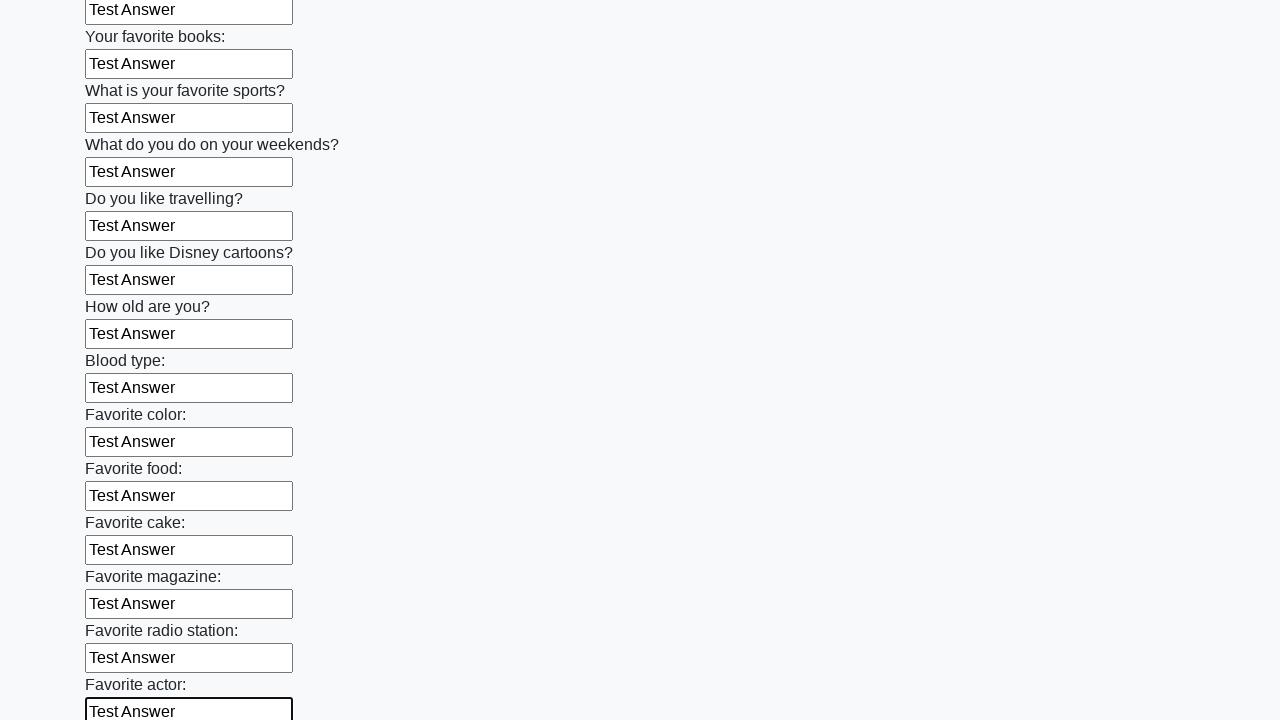

Filled input field with 'Test Answer' on input >> nth=25
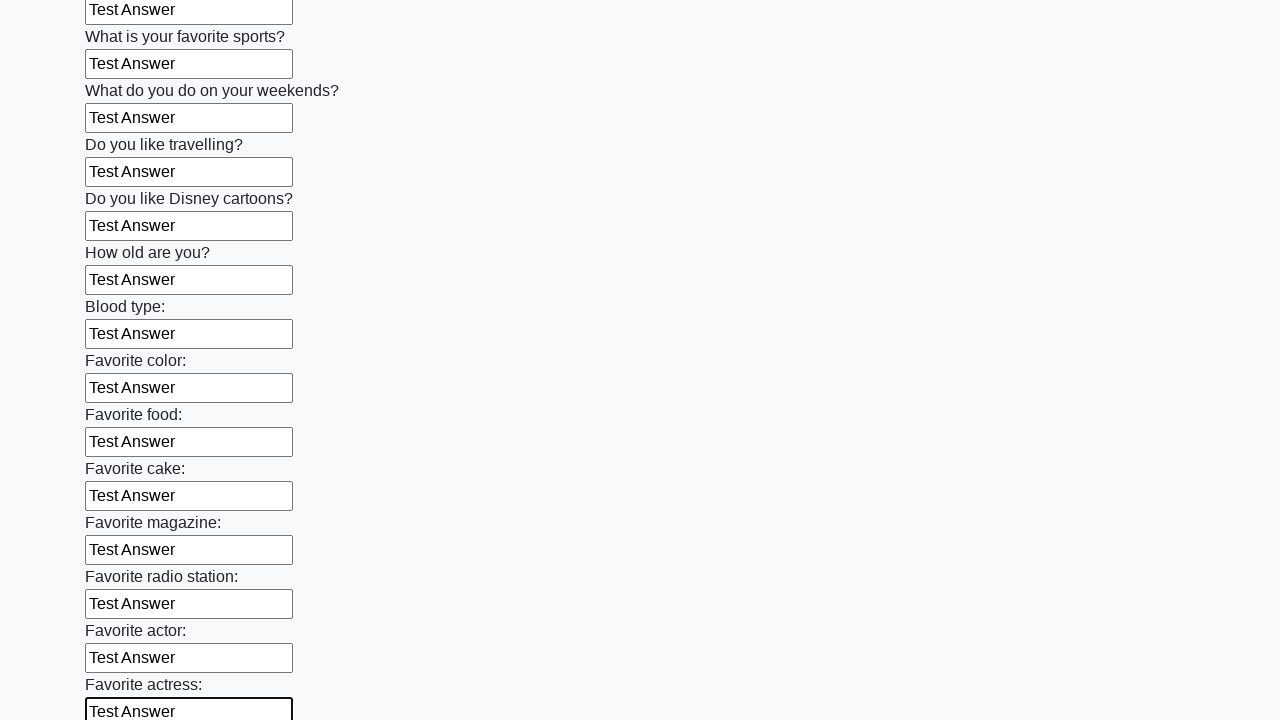

Filled input field with 'Test Answer' on input >> nth=26
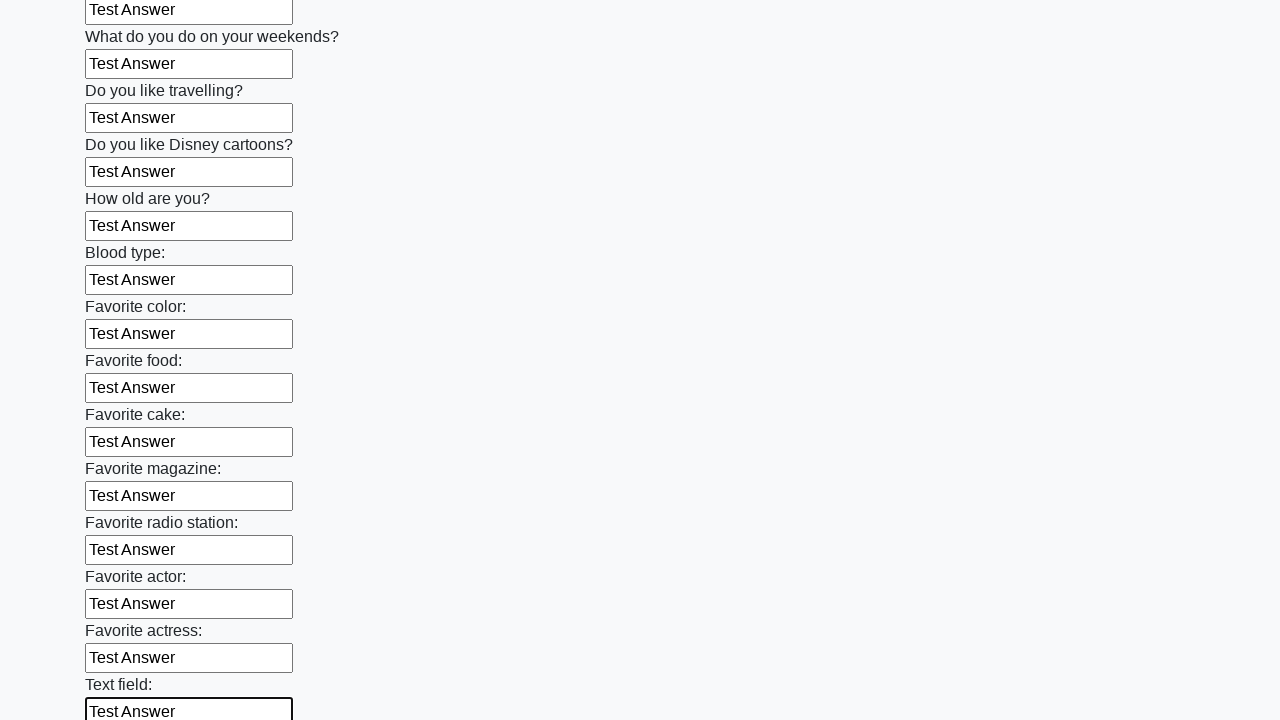

Filled input field with 'Test Answer' on input >> nth=27
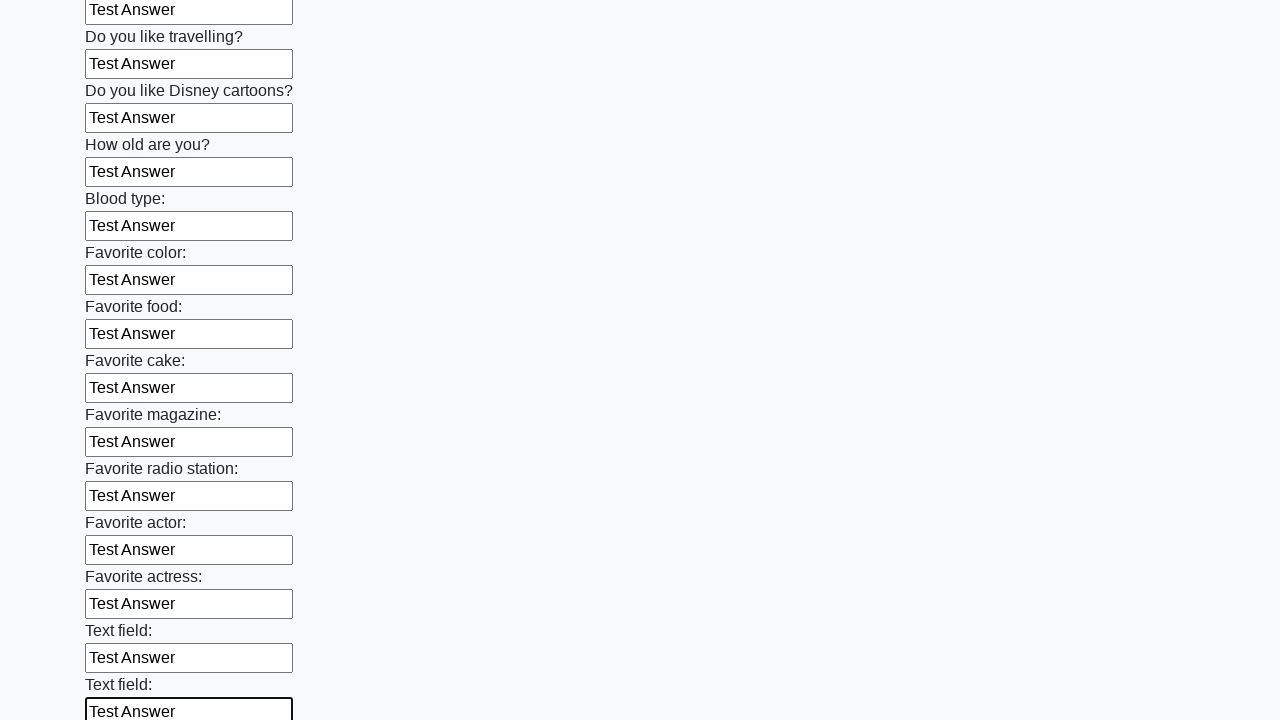

Filled input field with 'Test Answer' on input >> nth=28
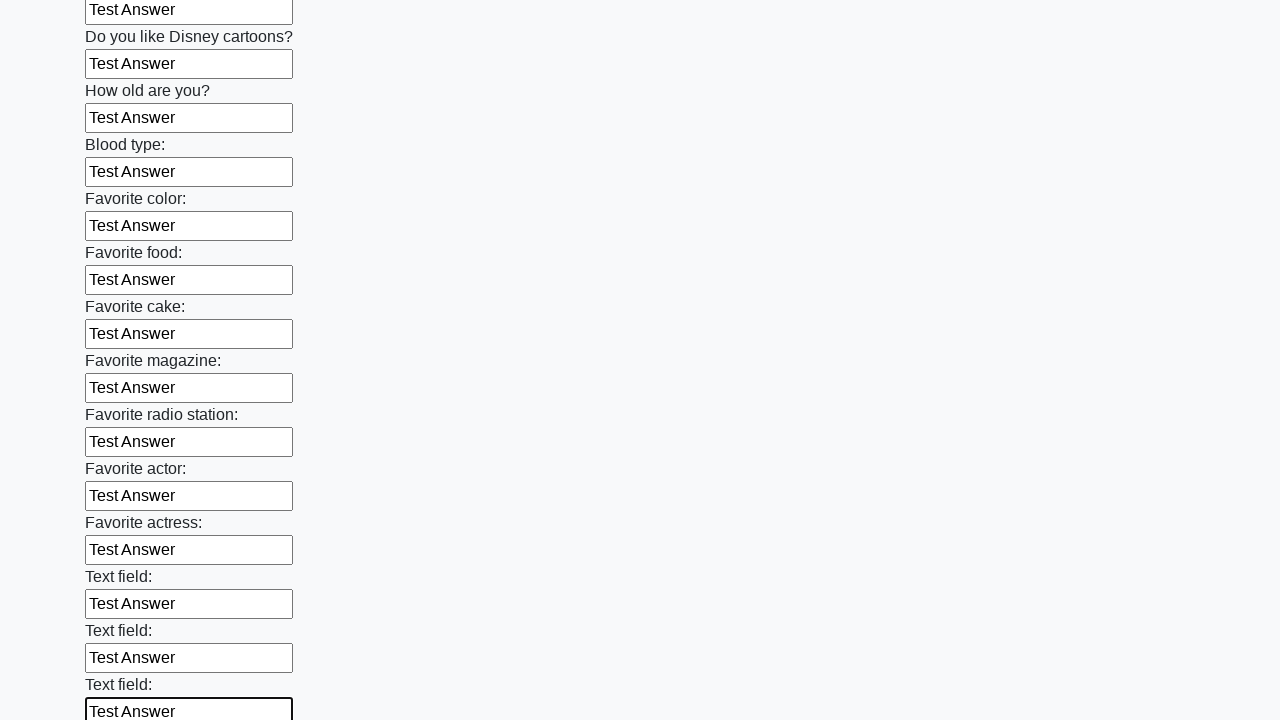

Filled input field with 'Test Answer' on input >> nth=29
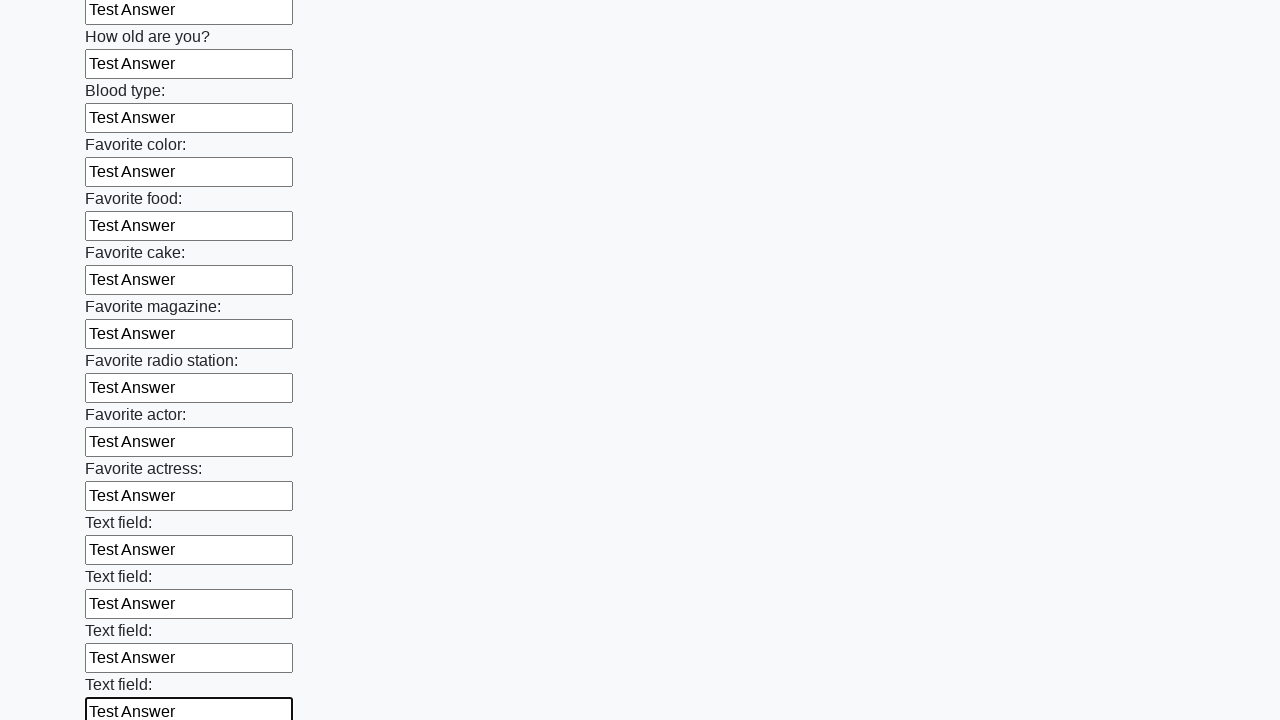

Filled input field with 'Test Answer' on input >> nth=30
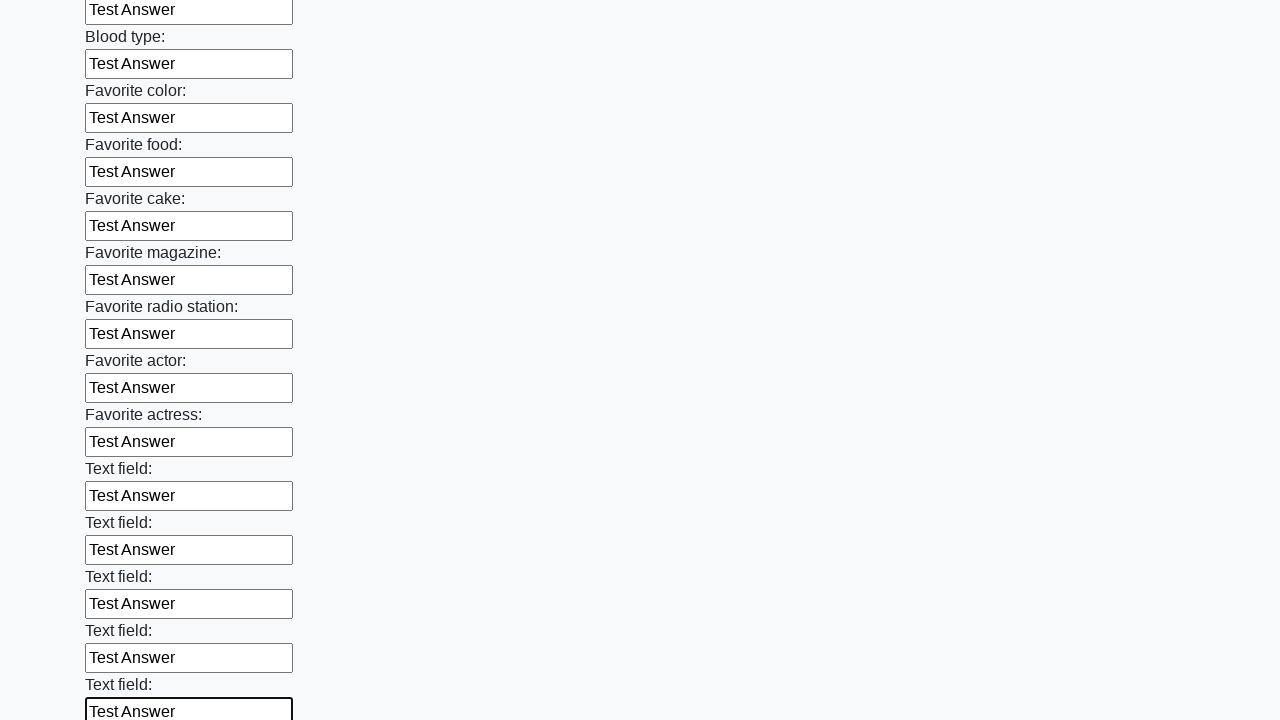

Filled input field with 'Test Answer' on input >> nth=31
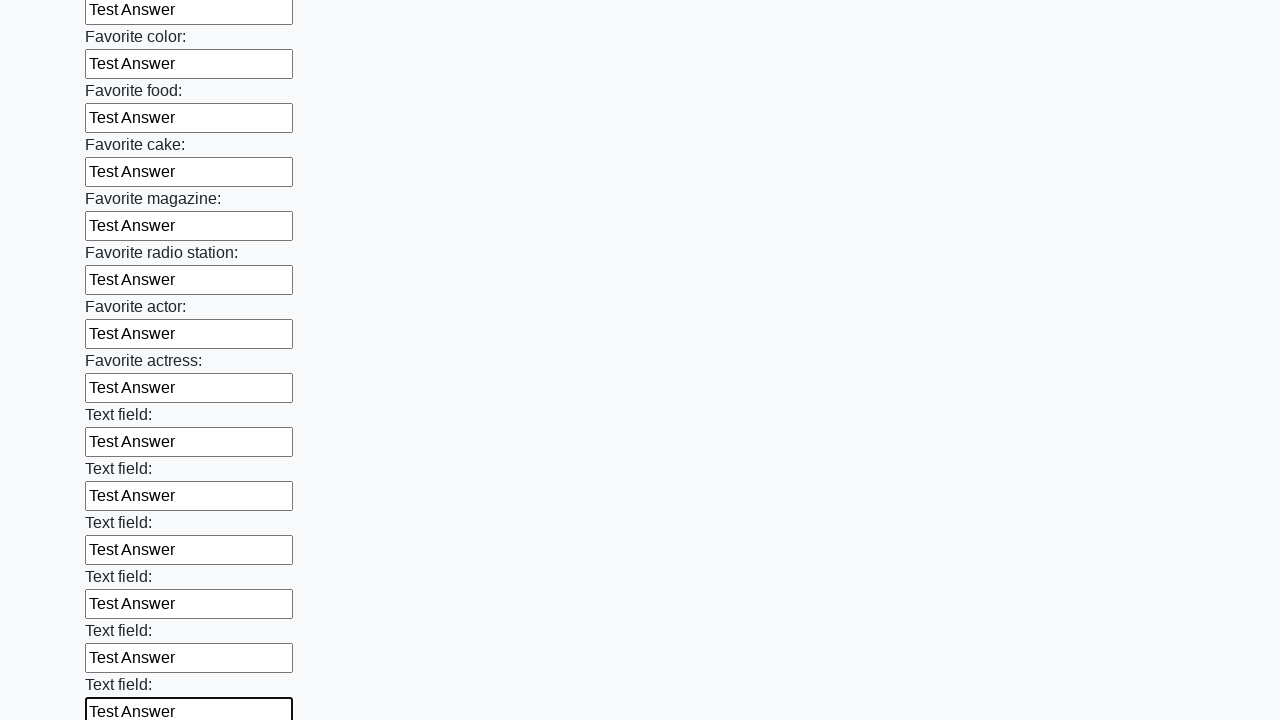

Filled input field with 'Test Answer' on input >> nth=32
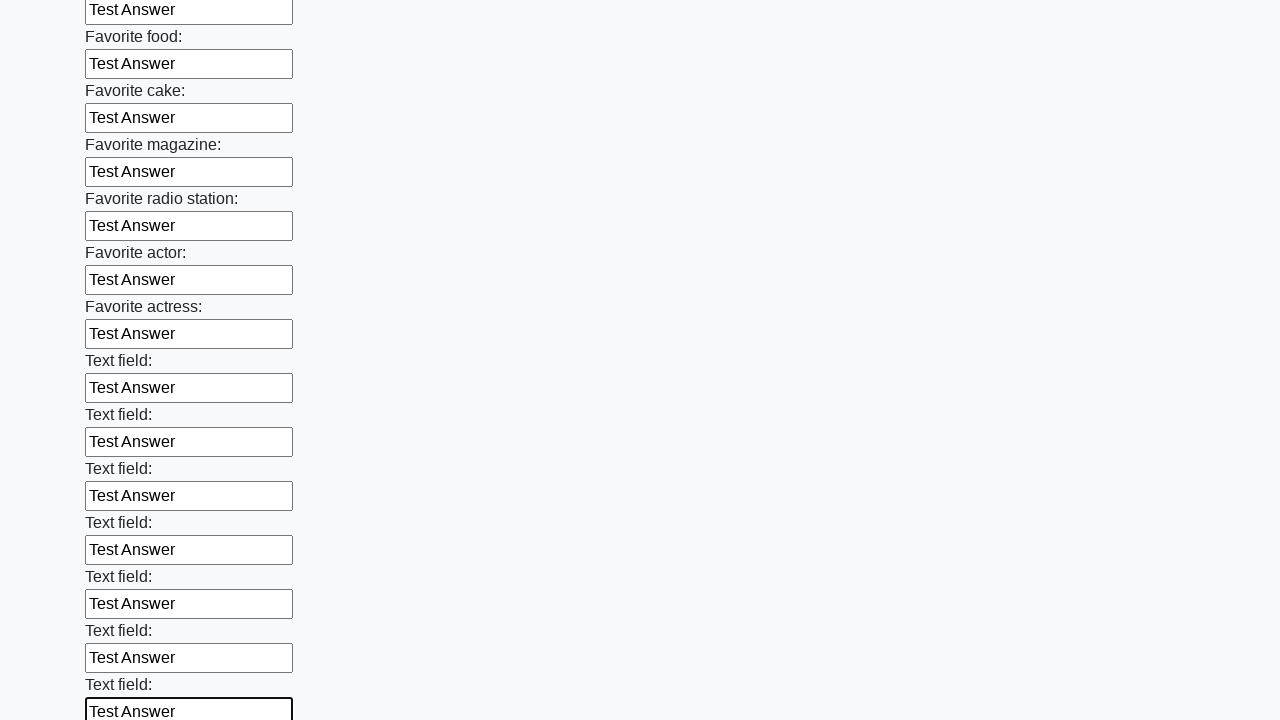

Filled input field with 'Test Answer' on input >> nth=33
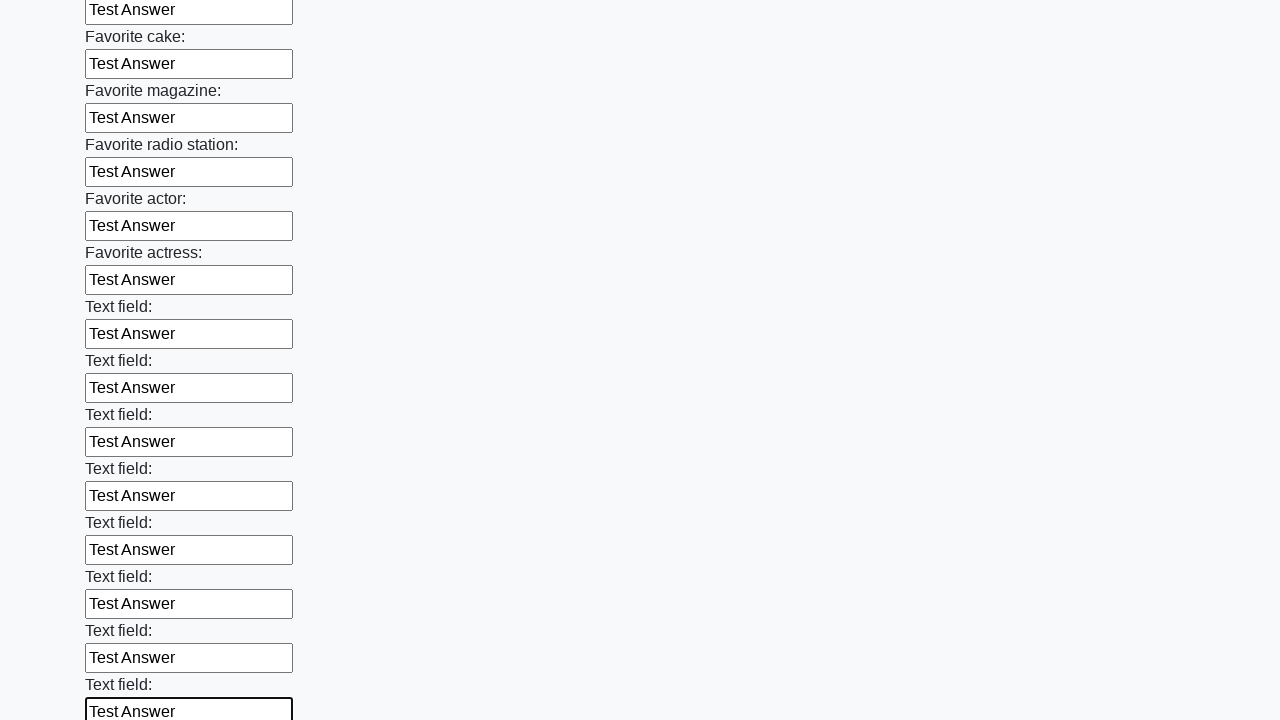

Filled input field with 'Test Answer' on input >> nth=34
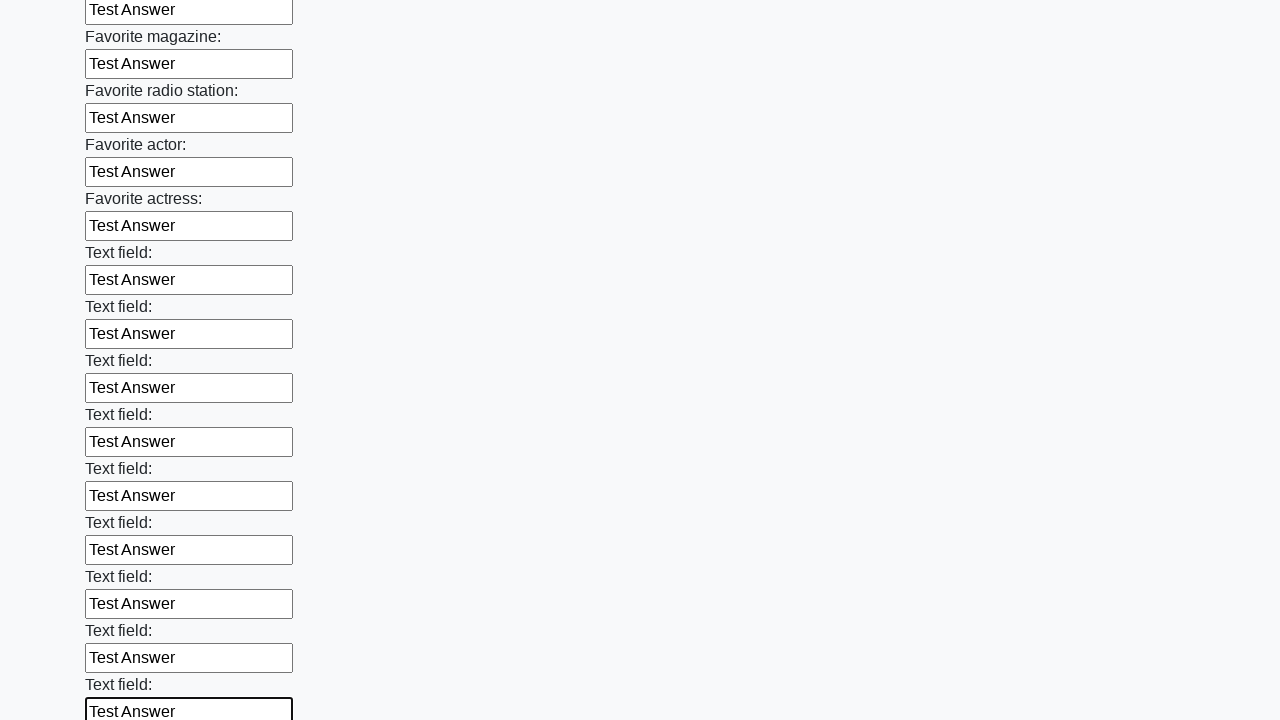

Filled input field with 'Test Answer' on input >> nth=35
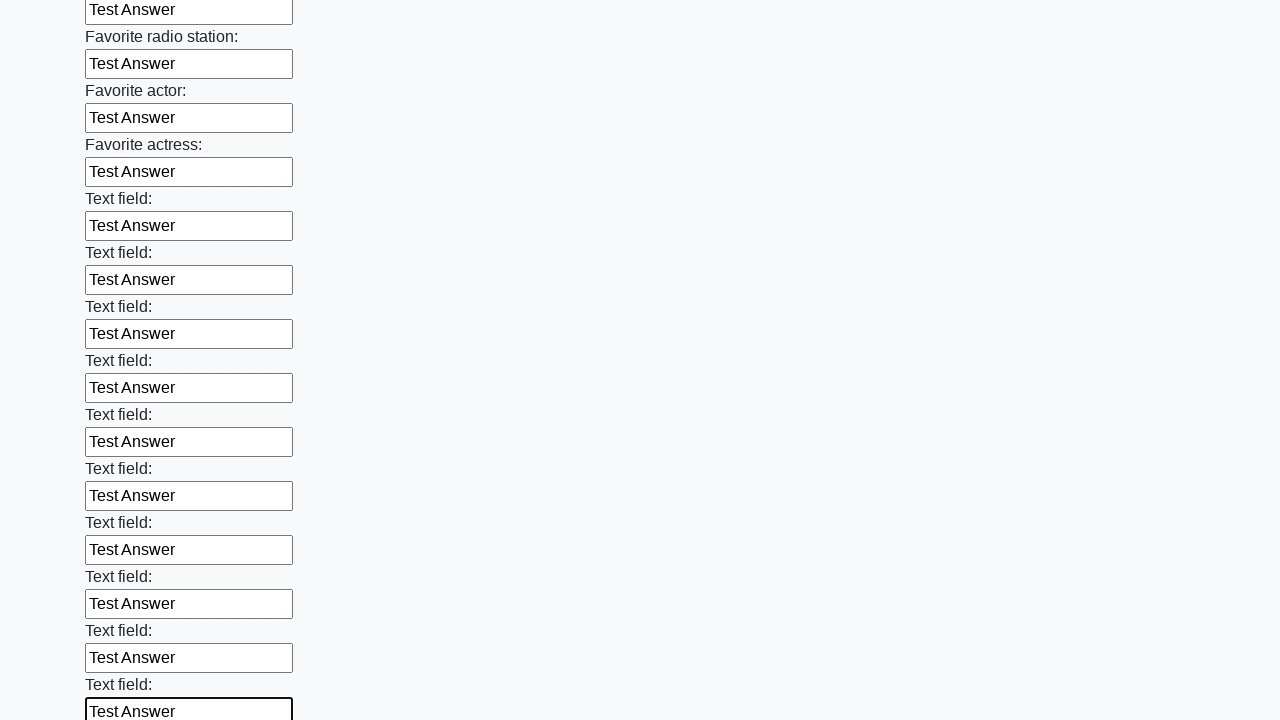

Filled input field with 'Test Answer' on input >> nth=36
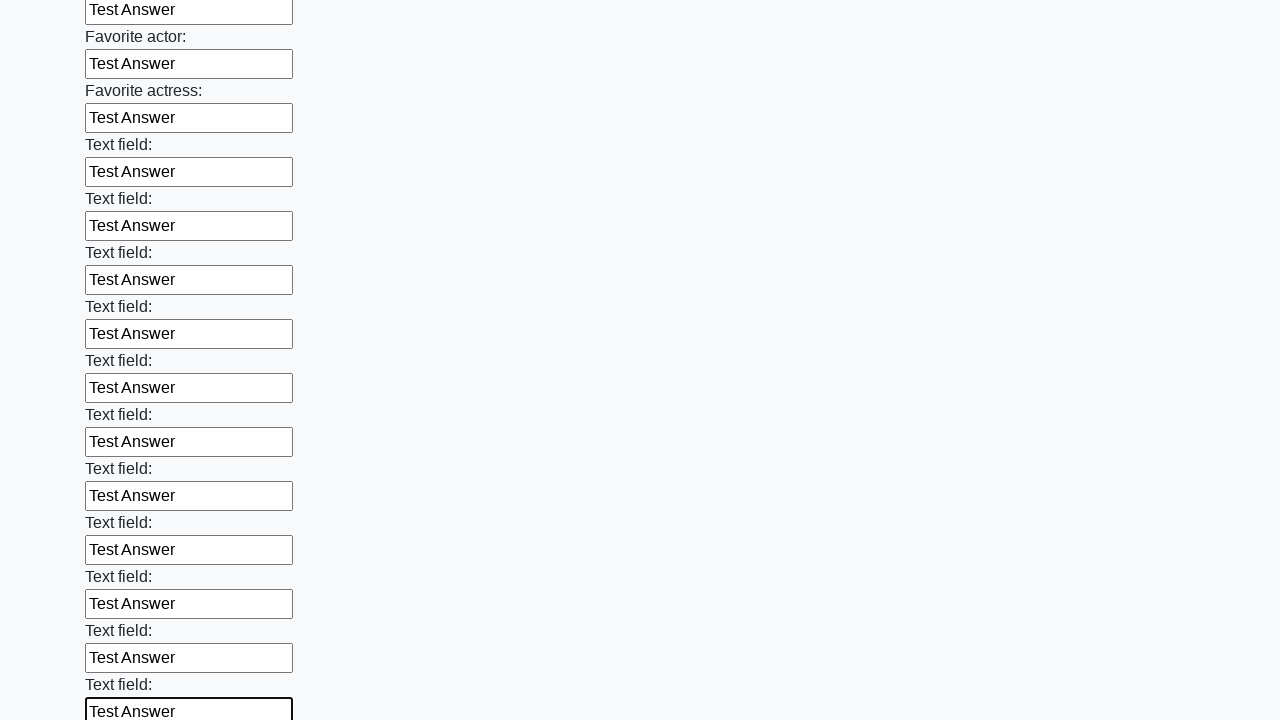

Filled input field with 'Test Answer' on input >> nth=37
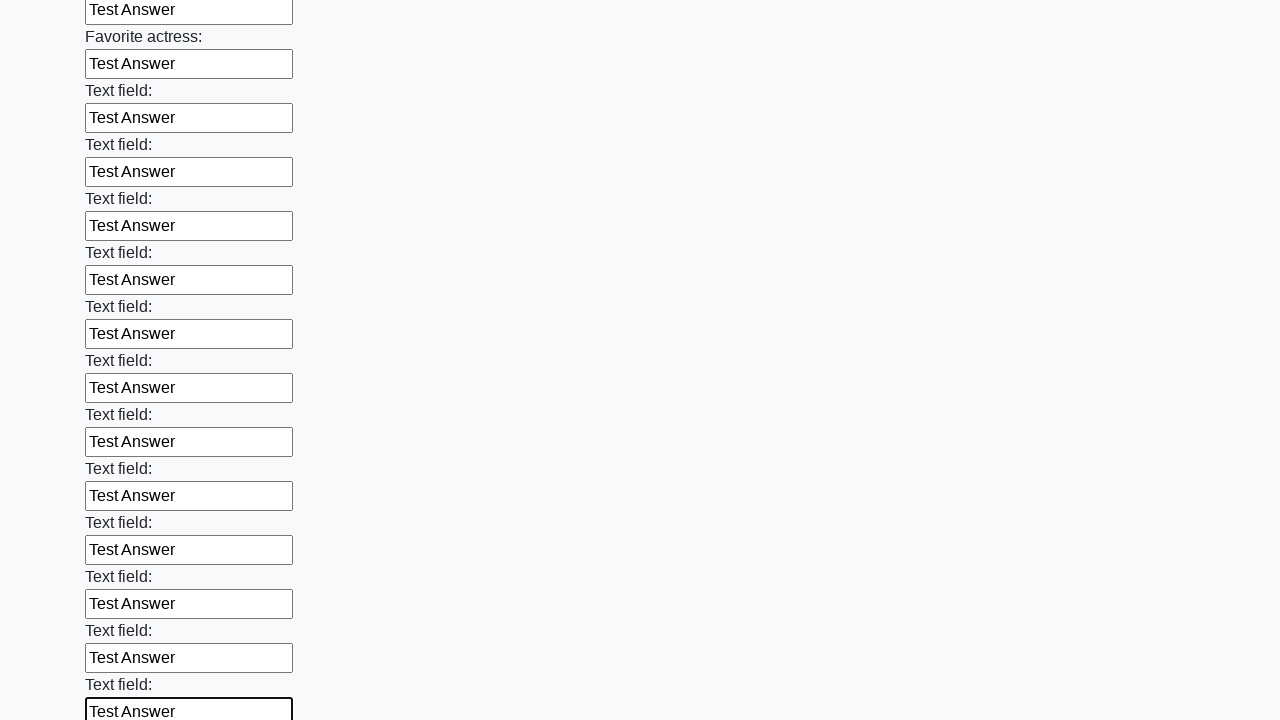

Filled input field with 'Test Answer' on input >> nth=38
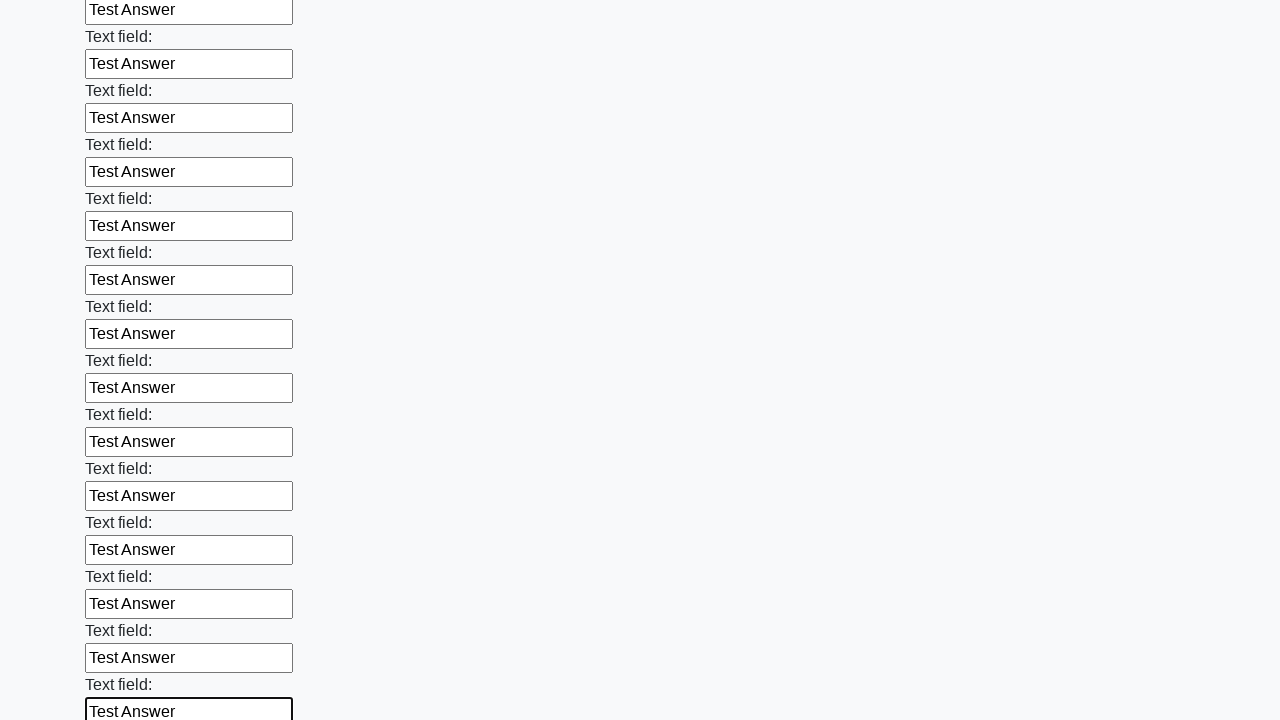

Filled input field with 'Test Answer' on input >> nth=39
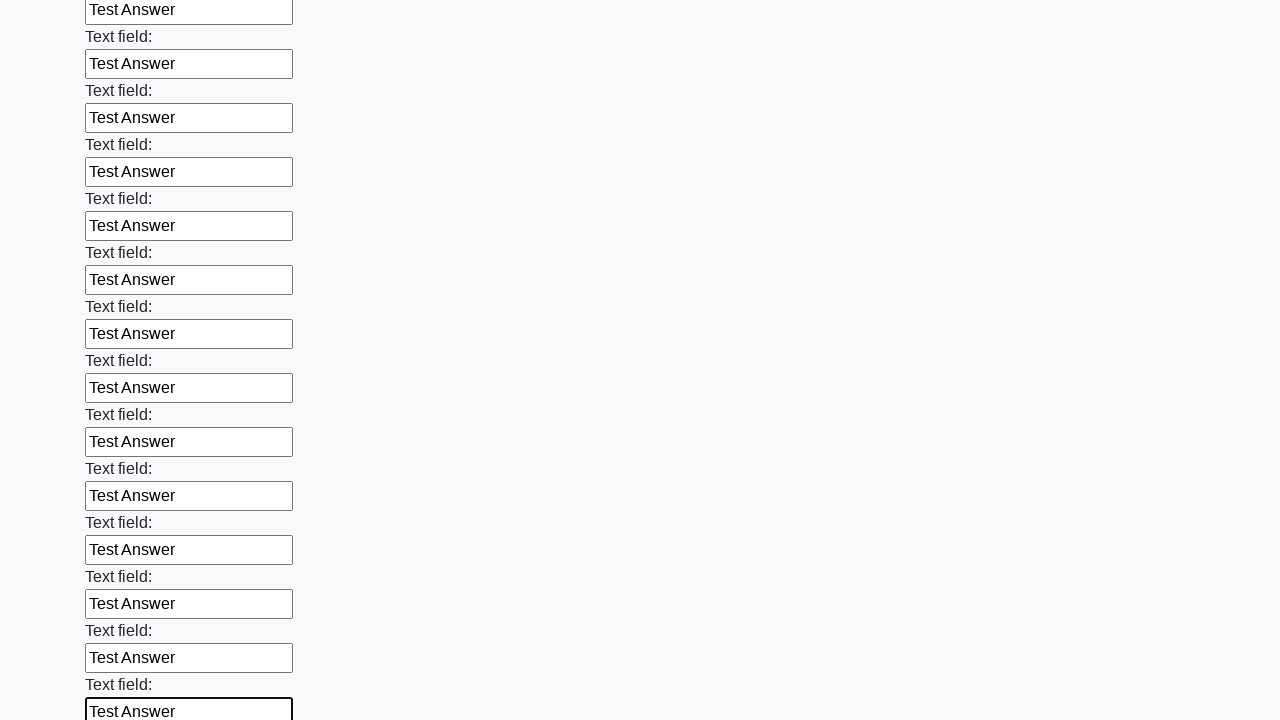

Filled input field with 'Test Answer' on input >> nth=40
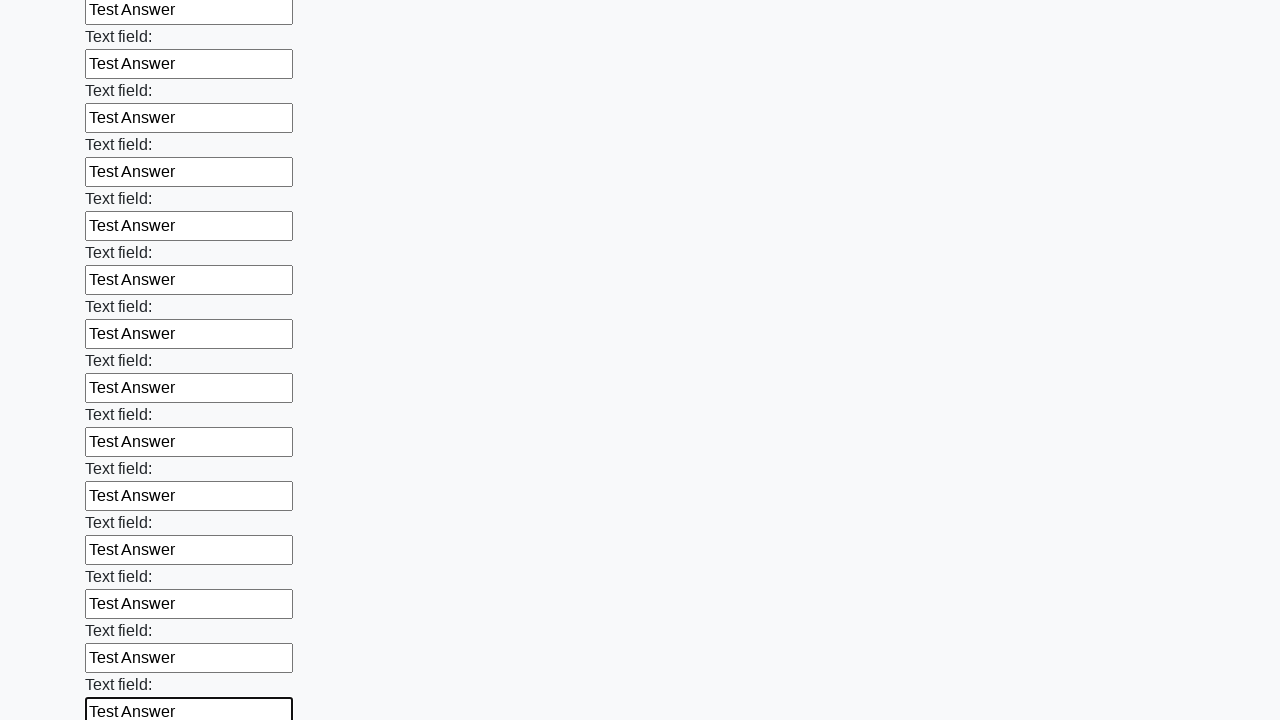

Filled input field with 'Test Answer' on input >> nth=41
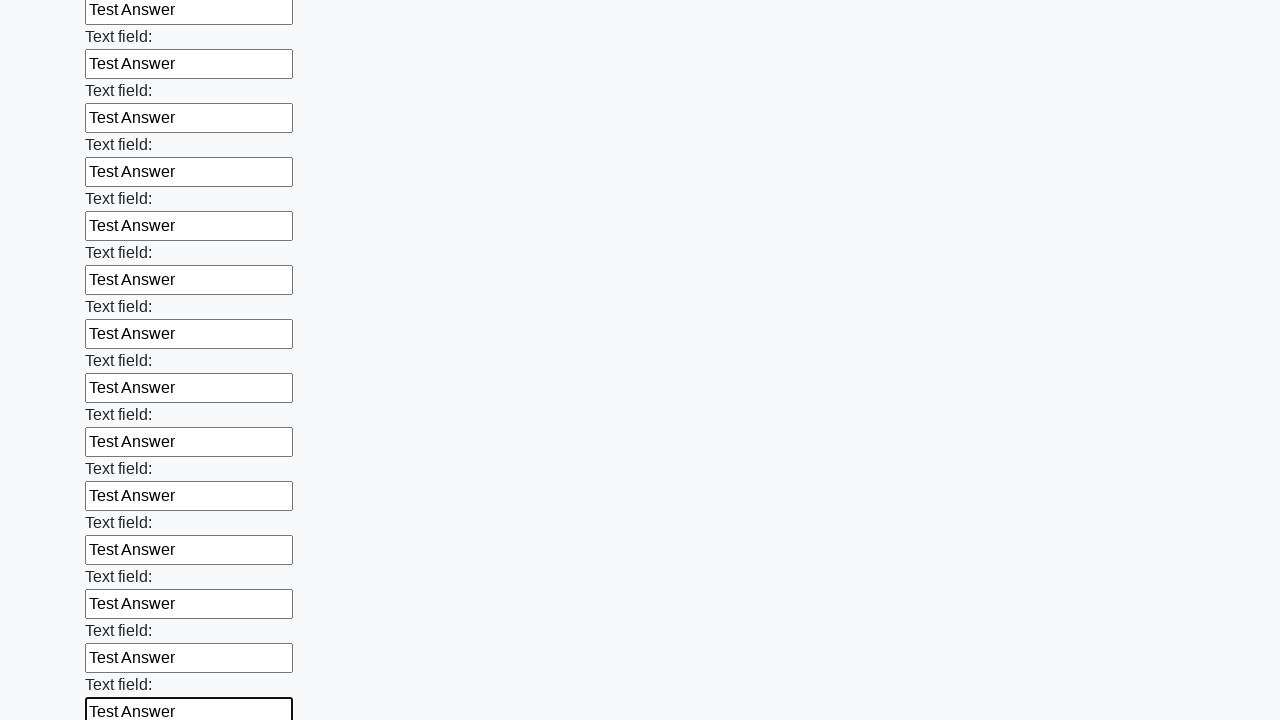

Filled input field with 'Test Answer' on input >> nth=42
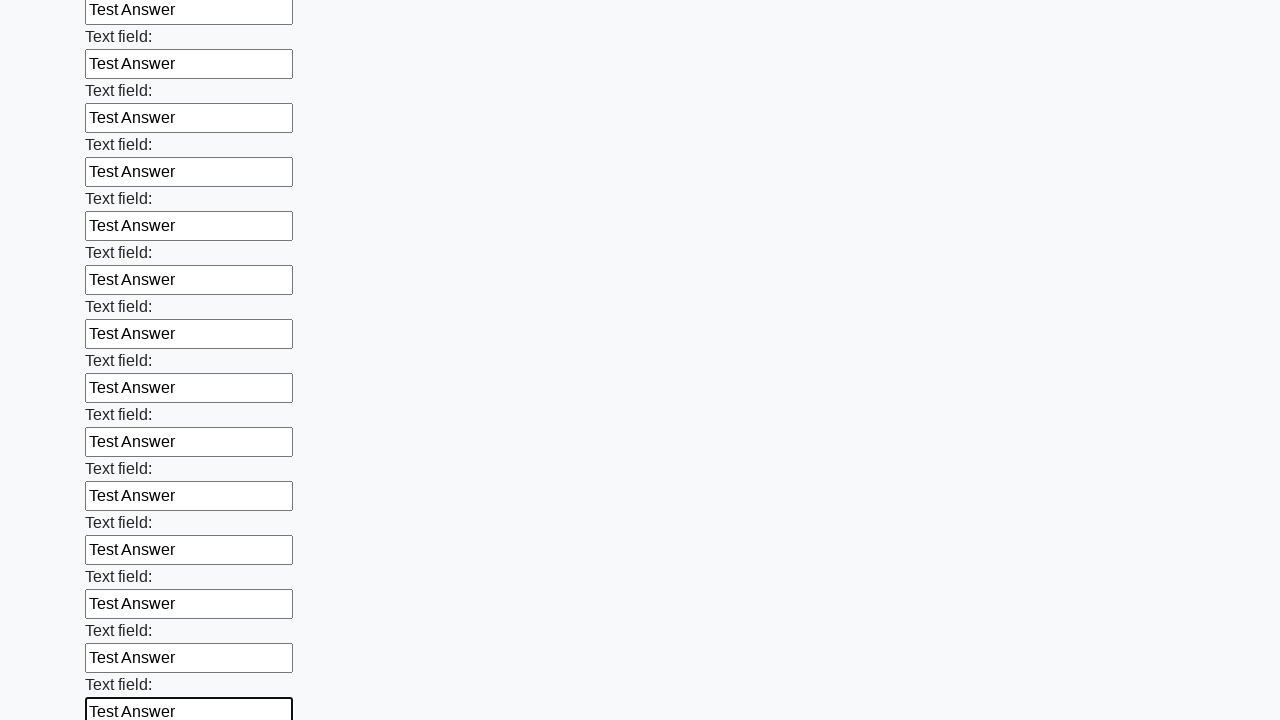

Filled input field with 'Test Answer' on input >> nth=43
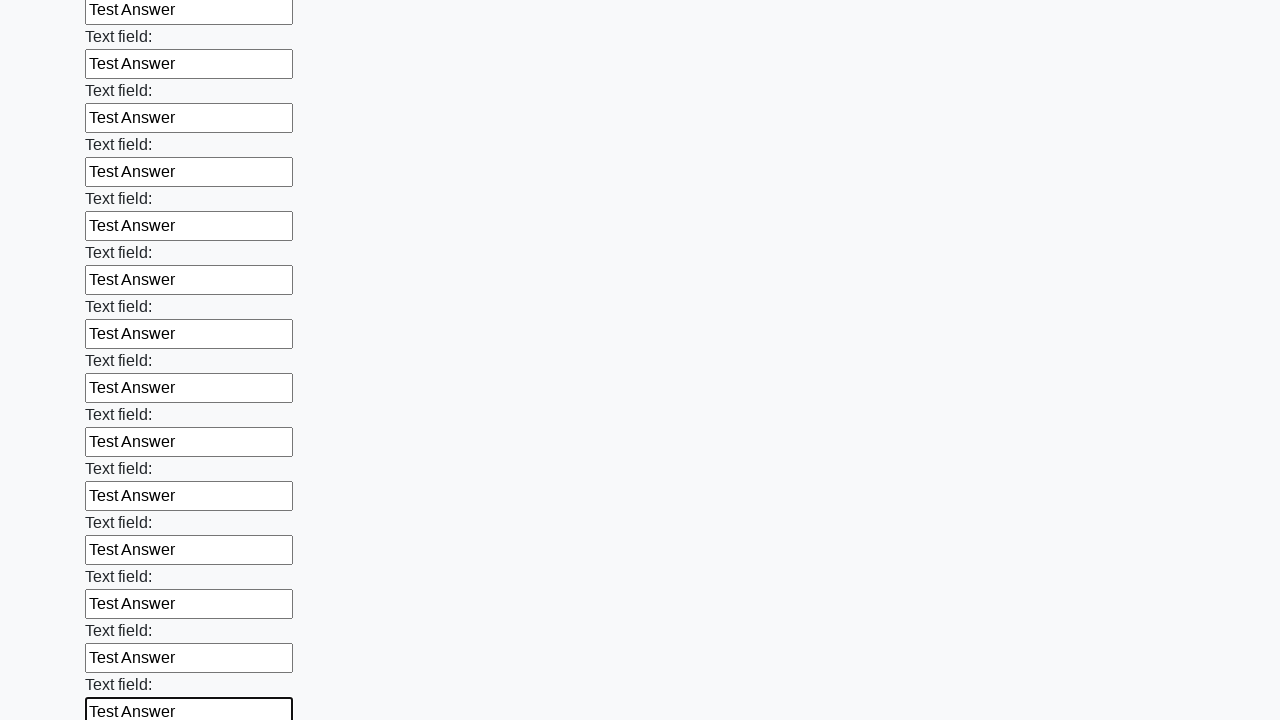

Filled input field with 'Test Answer' on input >> nth=44
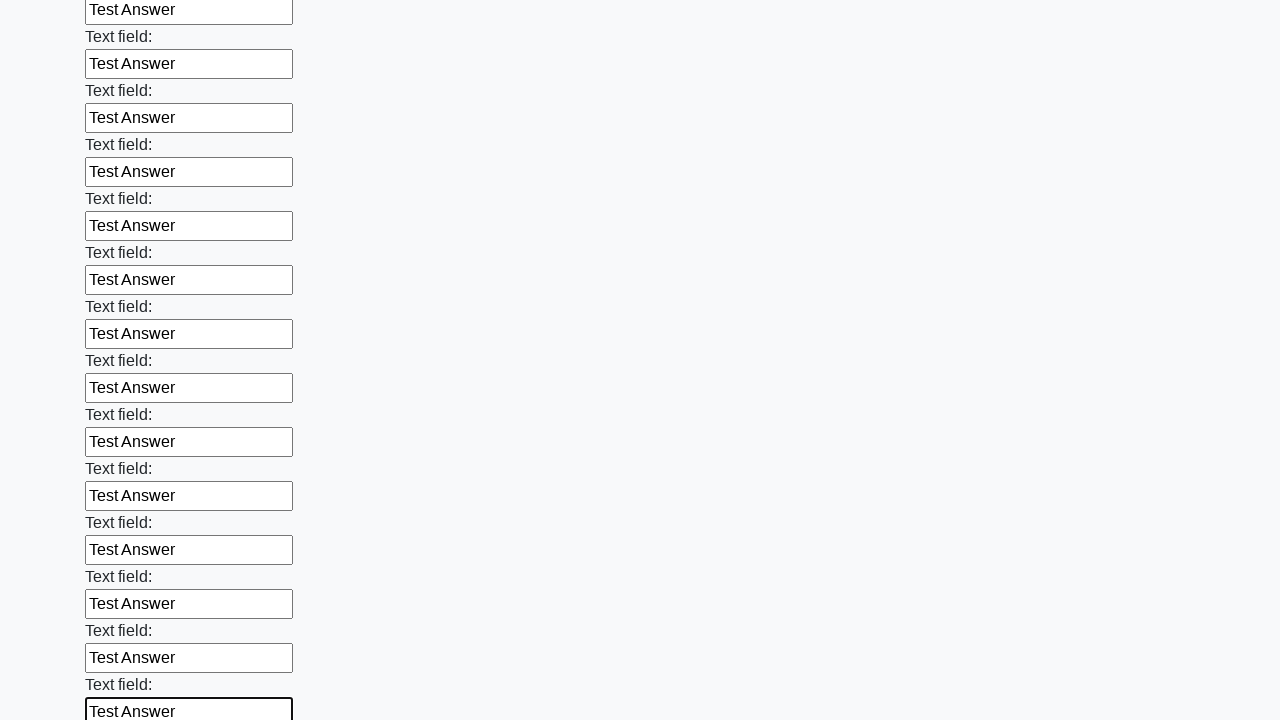

Filled input field with 'Test Answer' on input >> nth=45
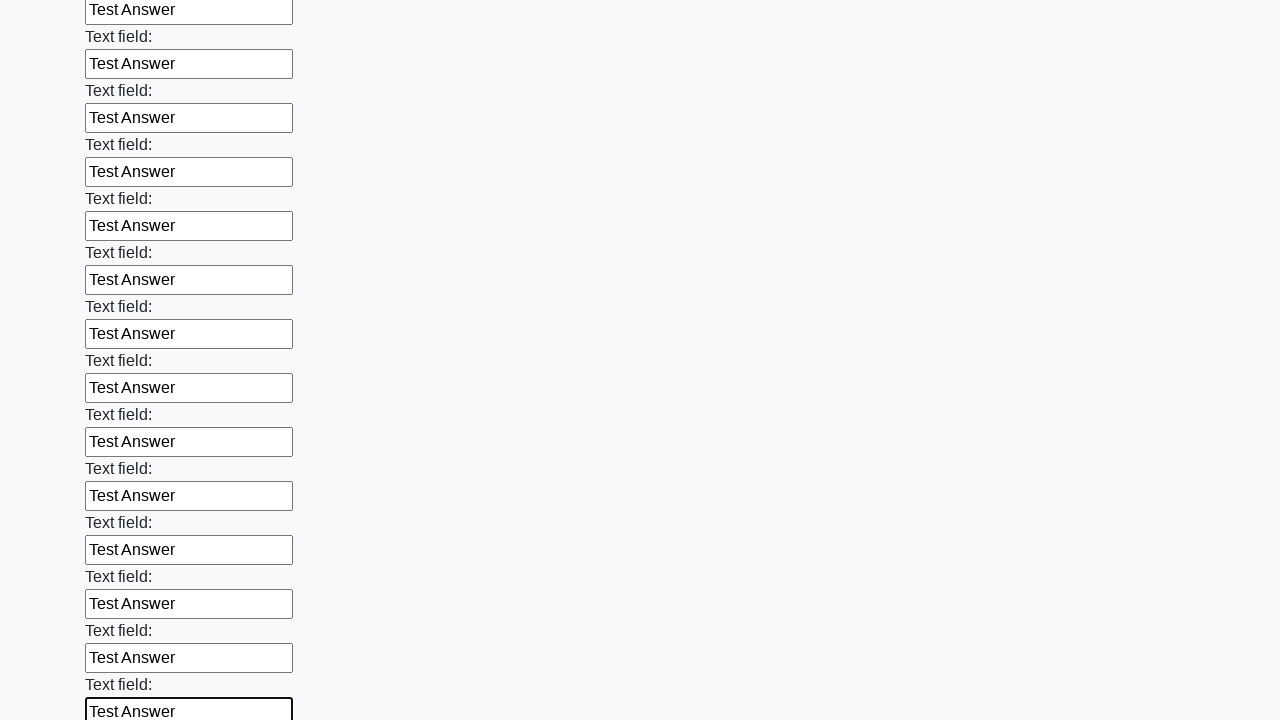

Filled input field with 'Test Answer' on input >> nth=46
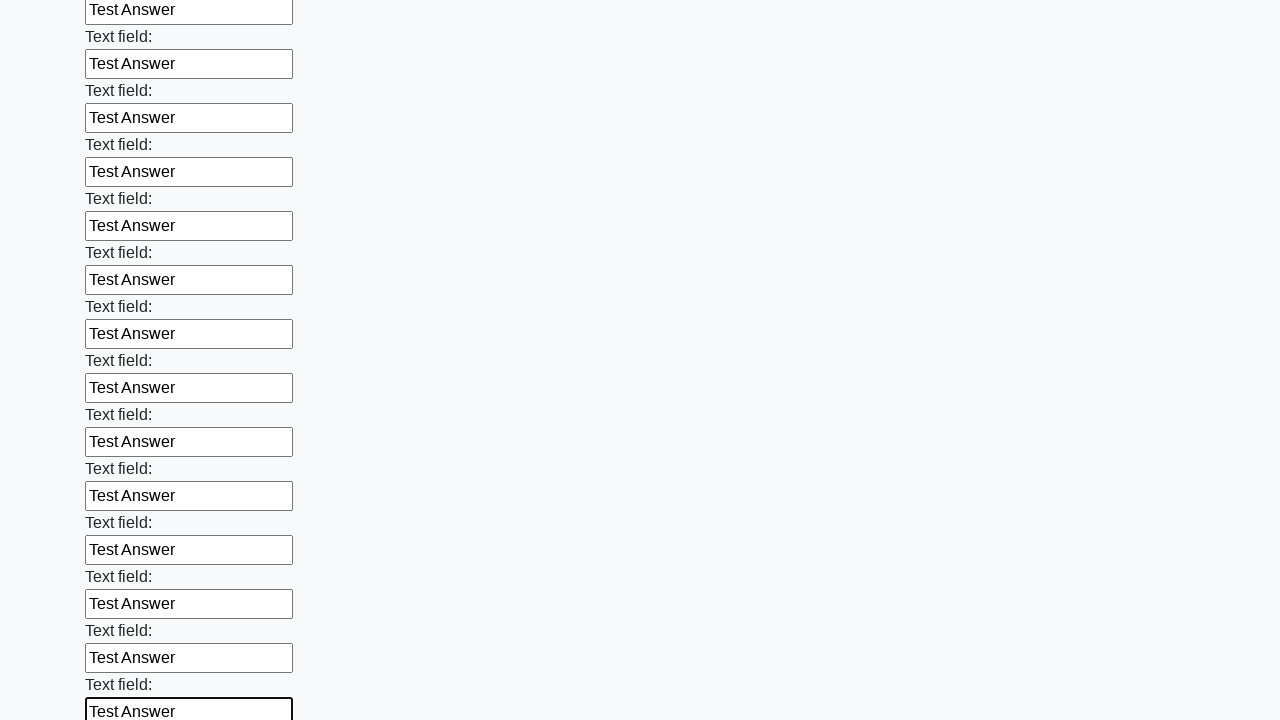

Filled input field with 'Test Answer' on input >> nth=47
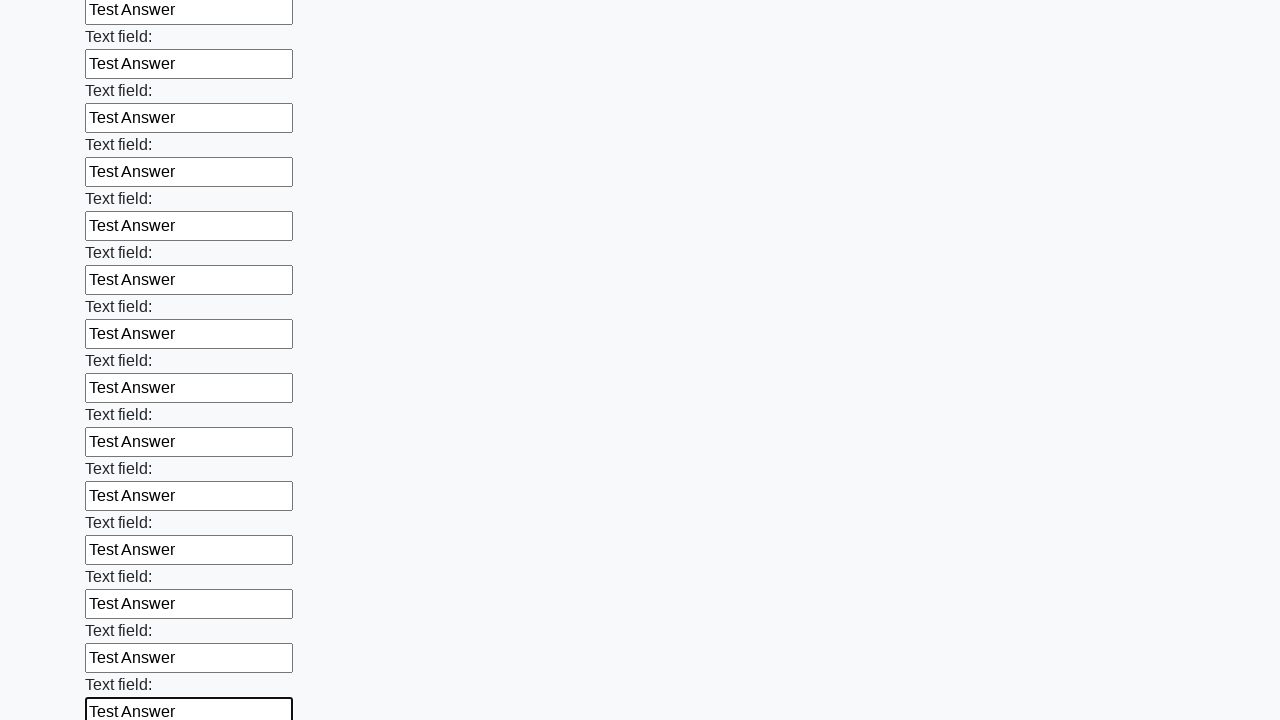

Filled input field with 'Test Answer' on input >> nth=48
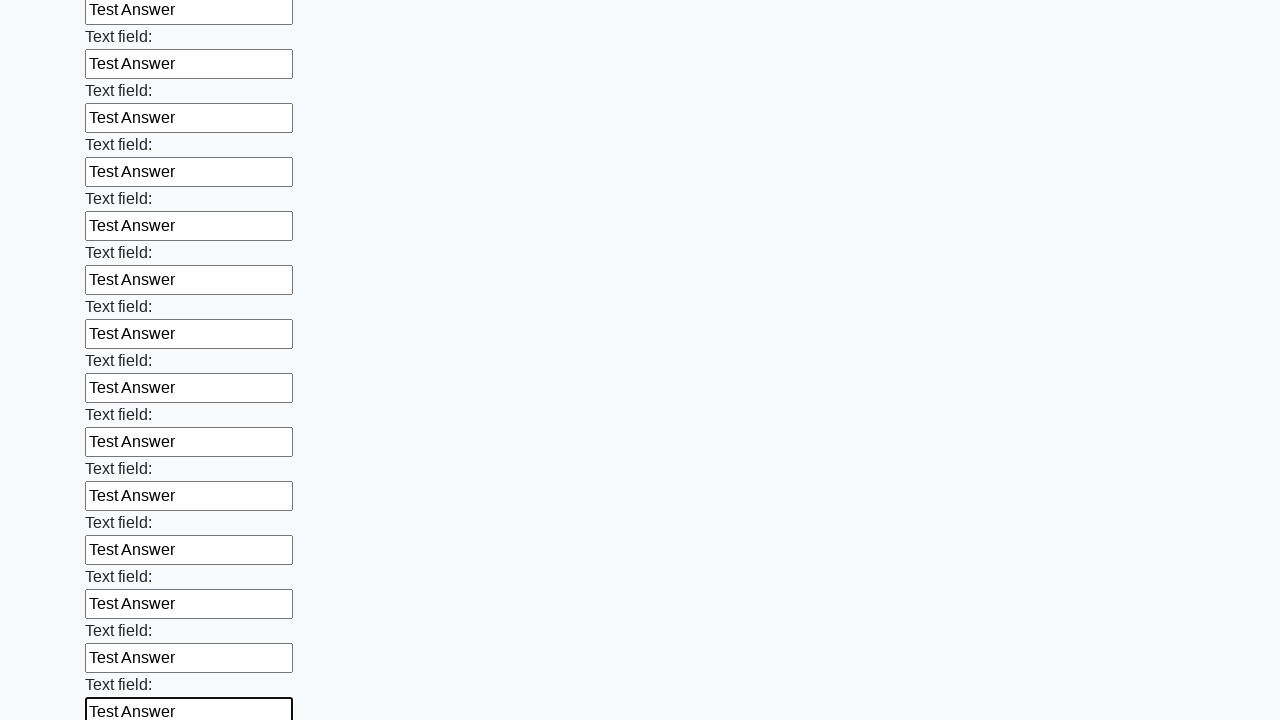

Filled input field with 'Test Answer' on input >> nth=49
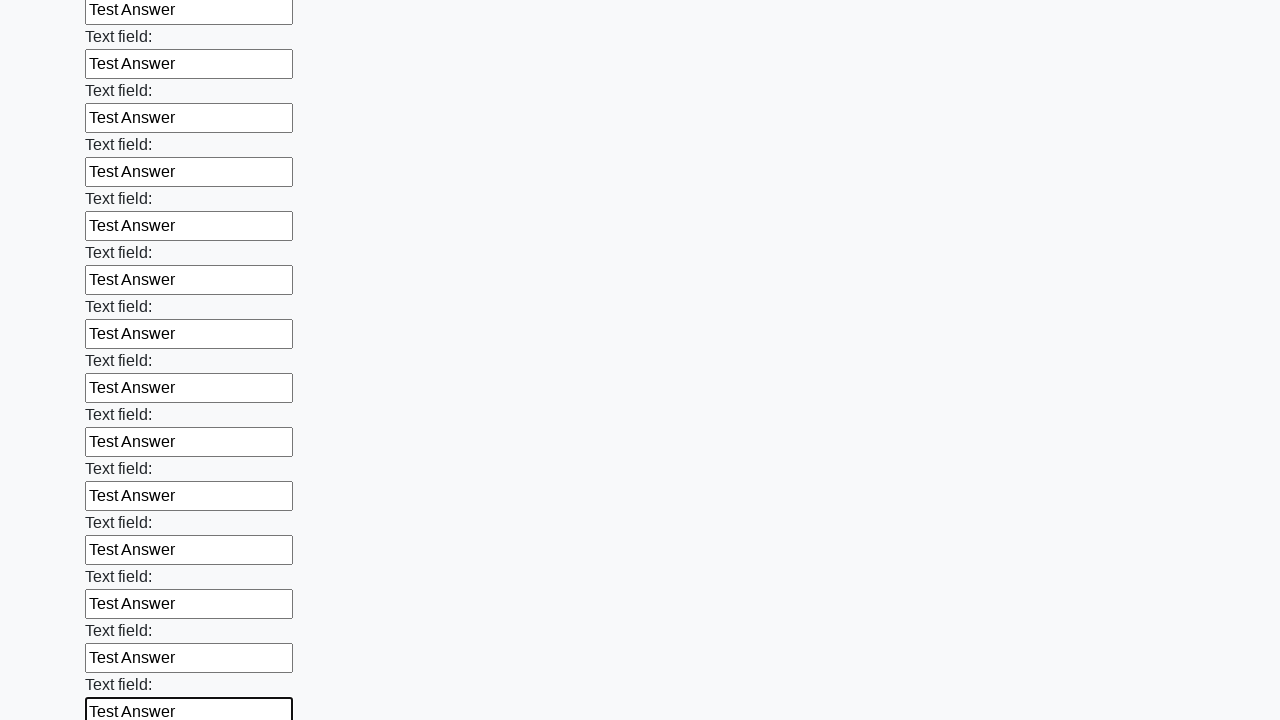

Filled input field with 'Test Answer' on input >> nth=50
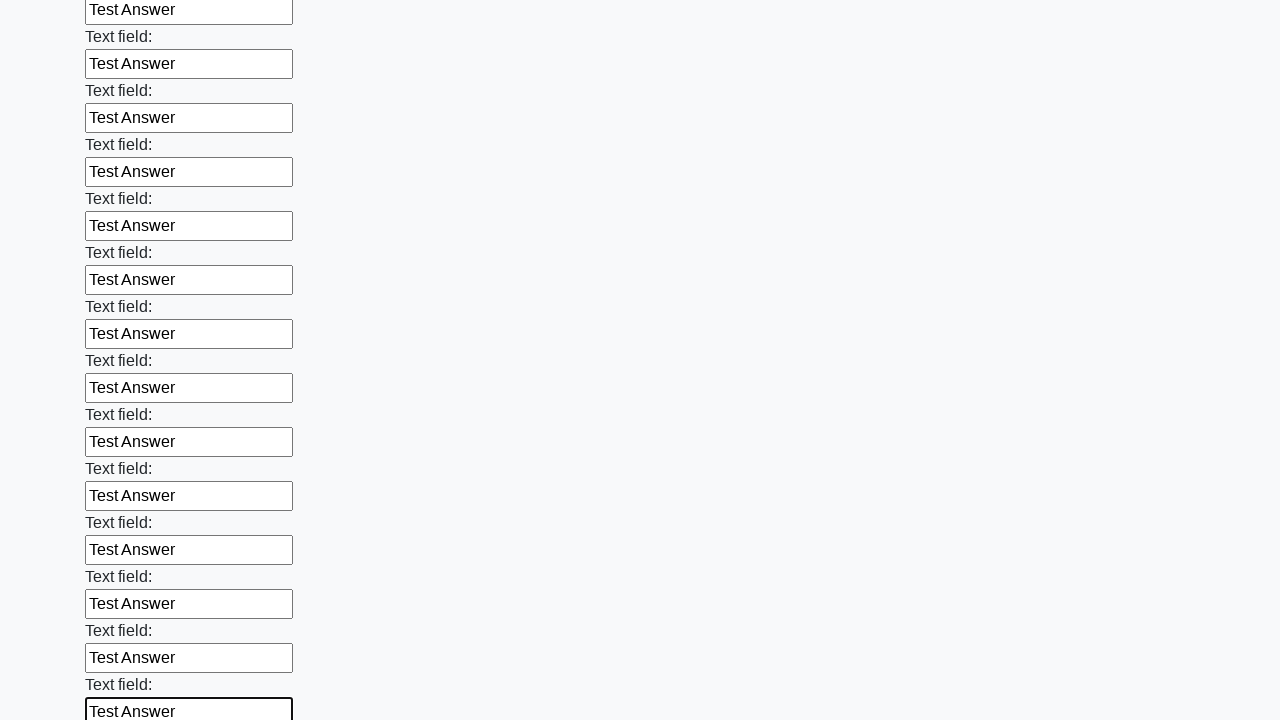

Filled input field with 'Test Answer' on input >> nth=51
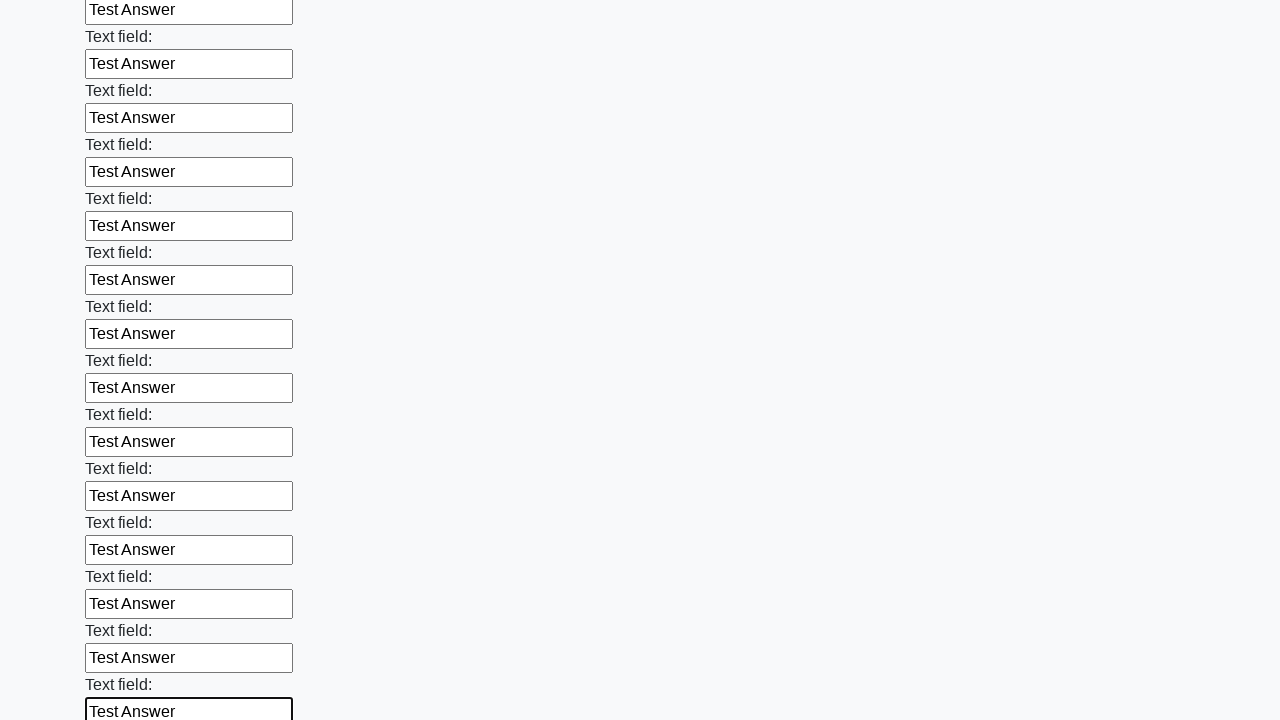

Filled input field with 'Test Answer' on input >> nth=52
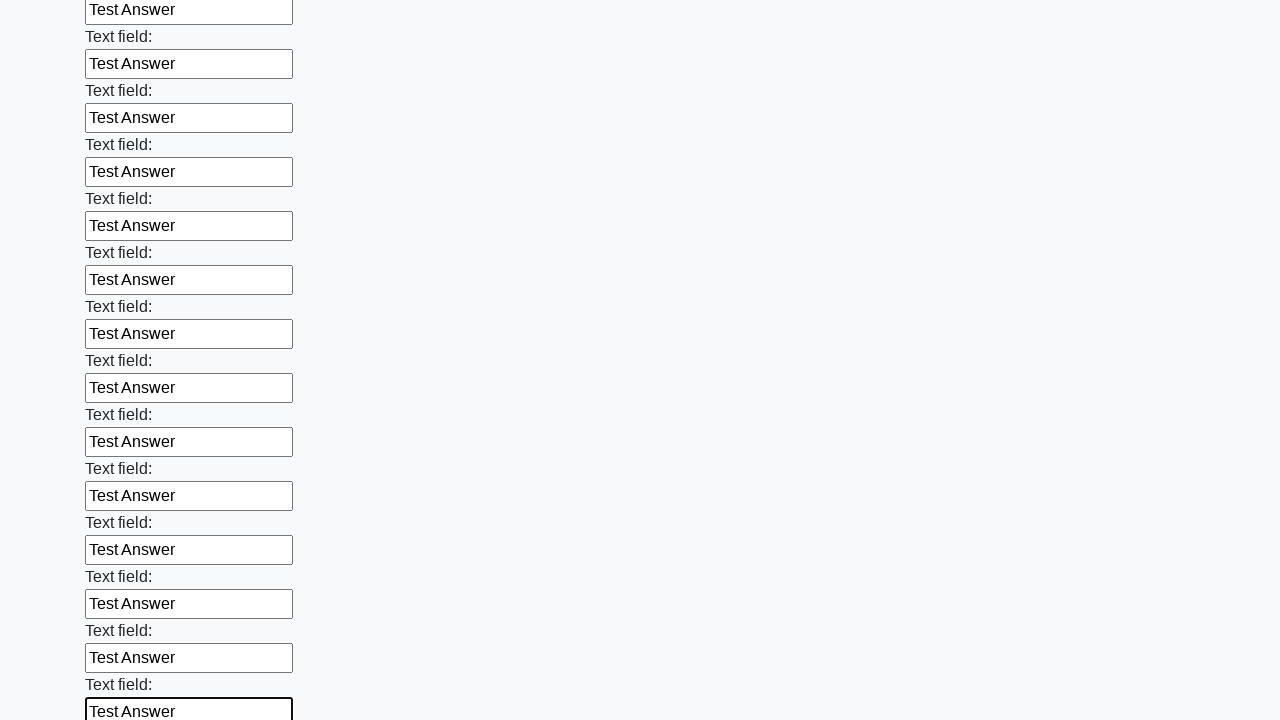

Filled input field with 'Test Answer' on input >> nth=53
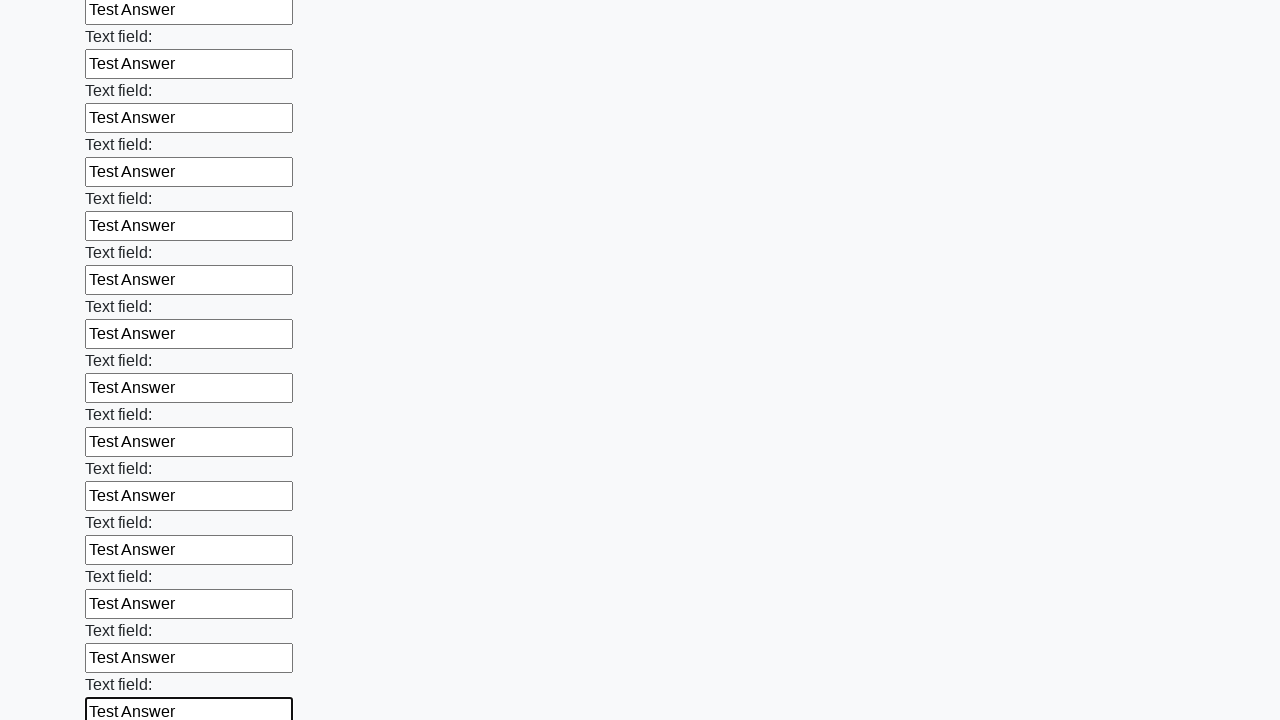

Filled input field with 'Test Answer' on input >> nth=54
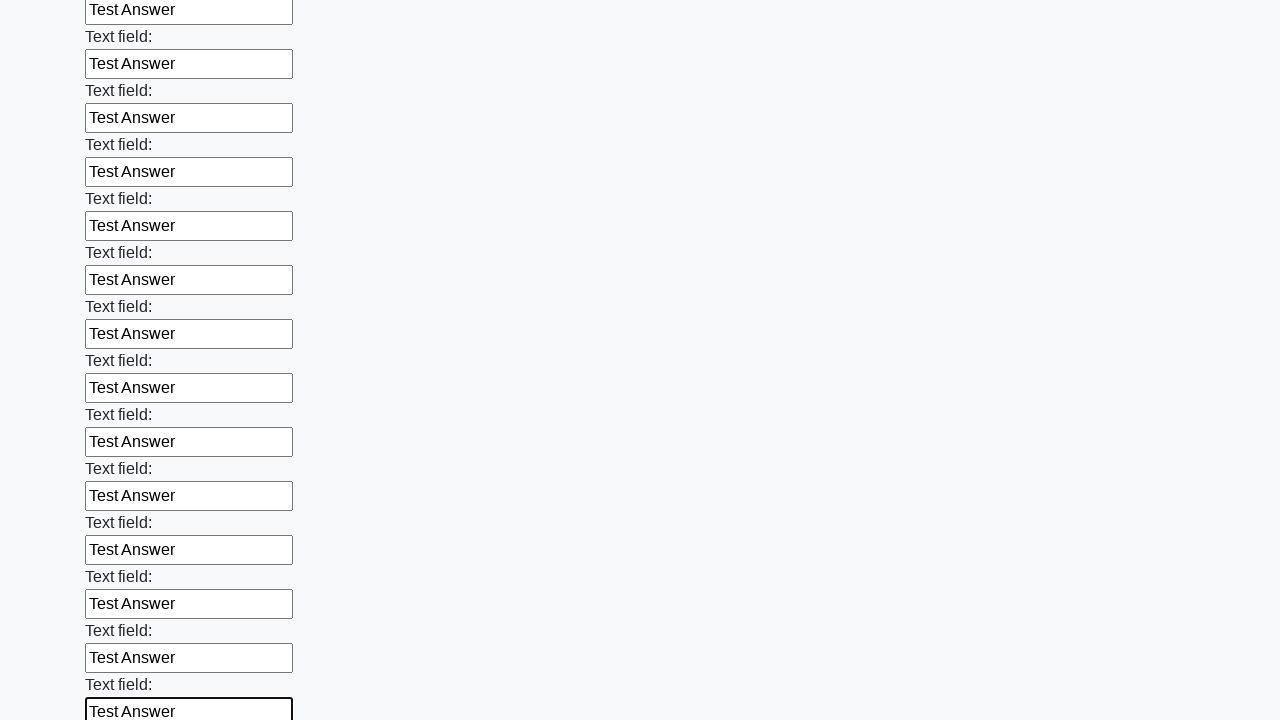

Filled input field with 'Test Answer' on input >> nth=55
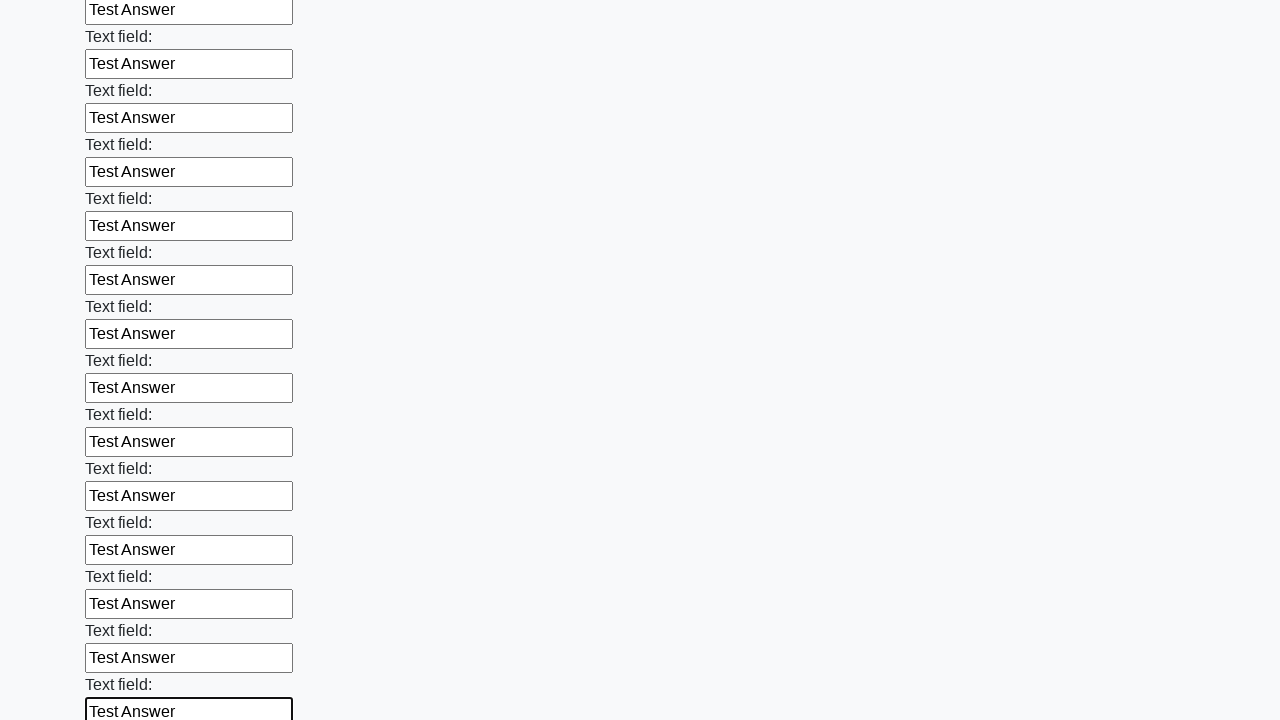

Filled input field with 'Test Answer' on input >> nth=56
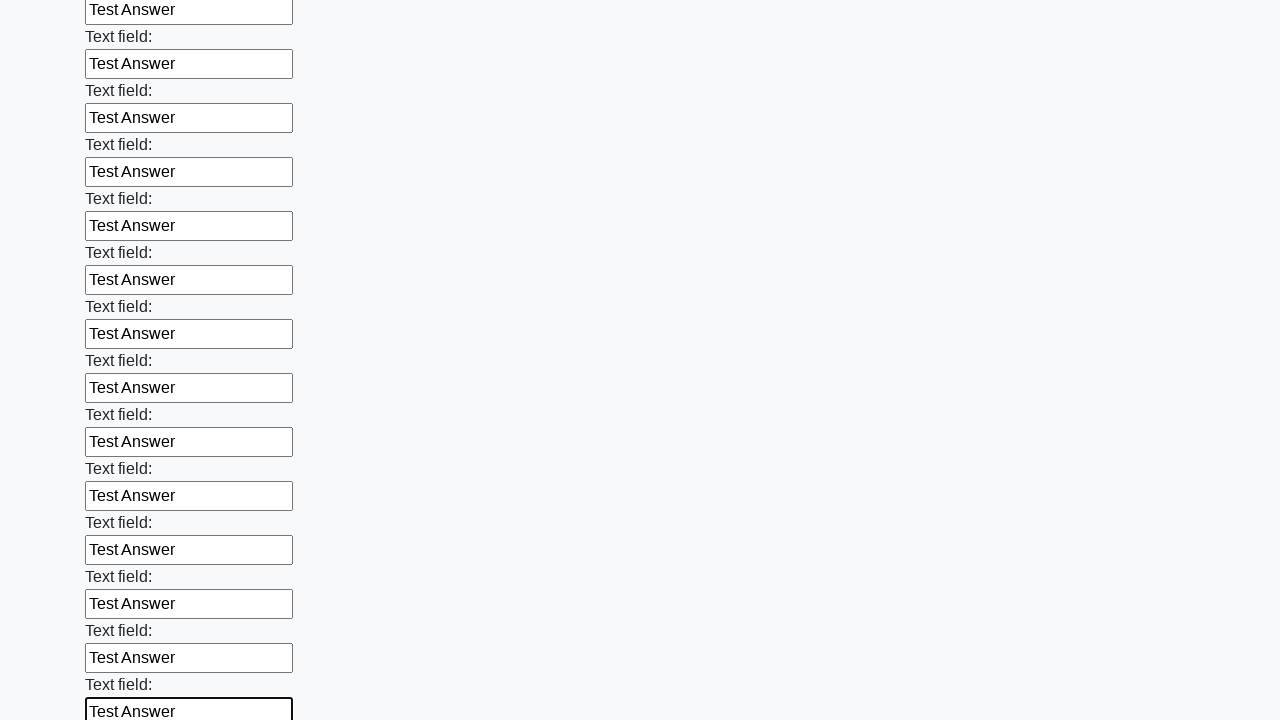

Filled input field with 'Test Answer' on input >> nth=57
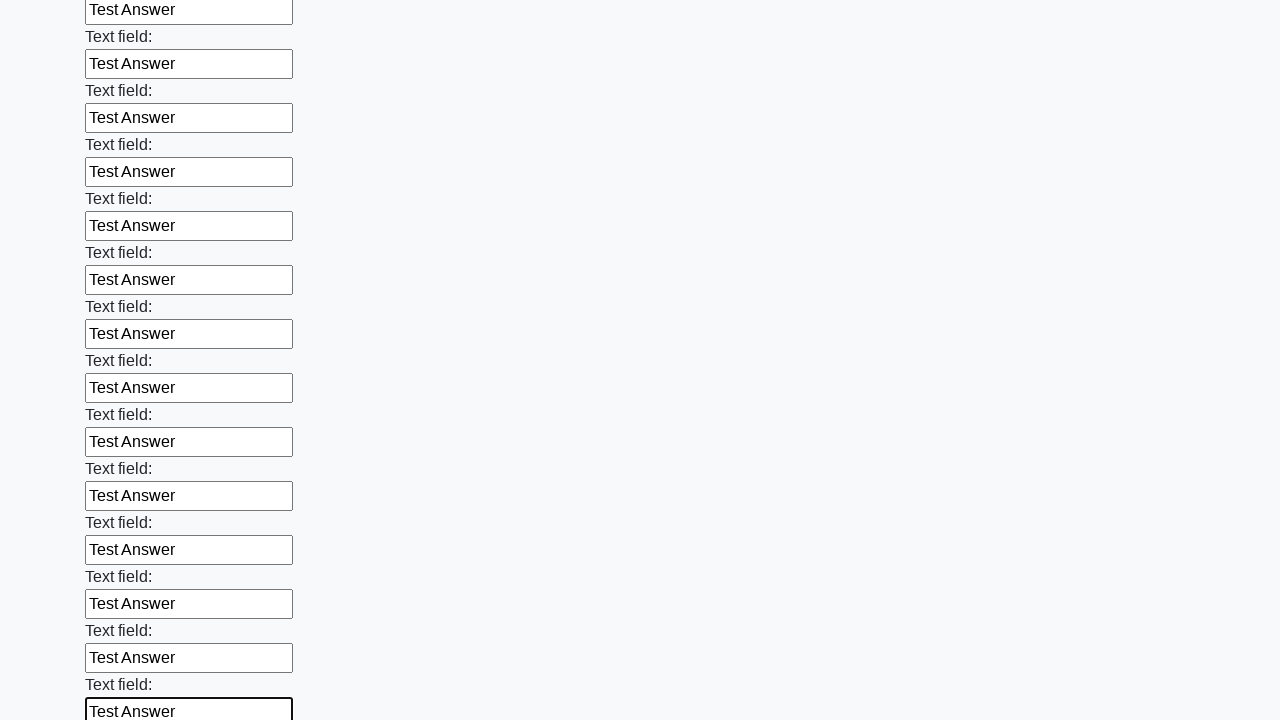

Filled input field with 'Test Answer' on input >> nth=58
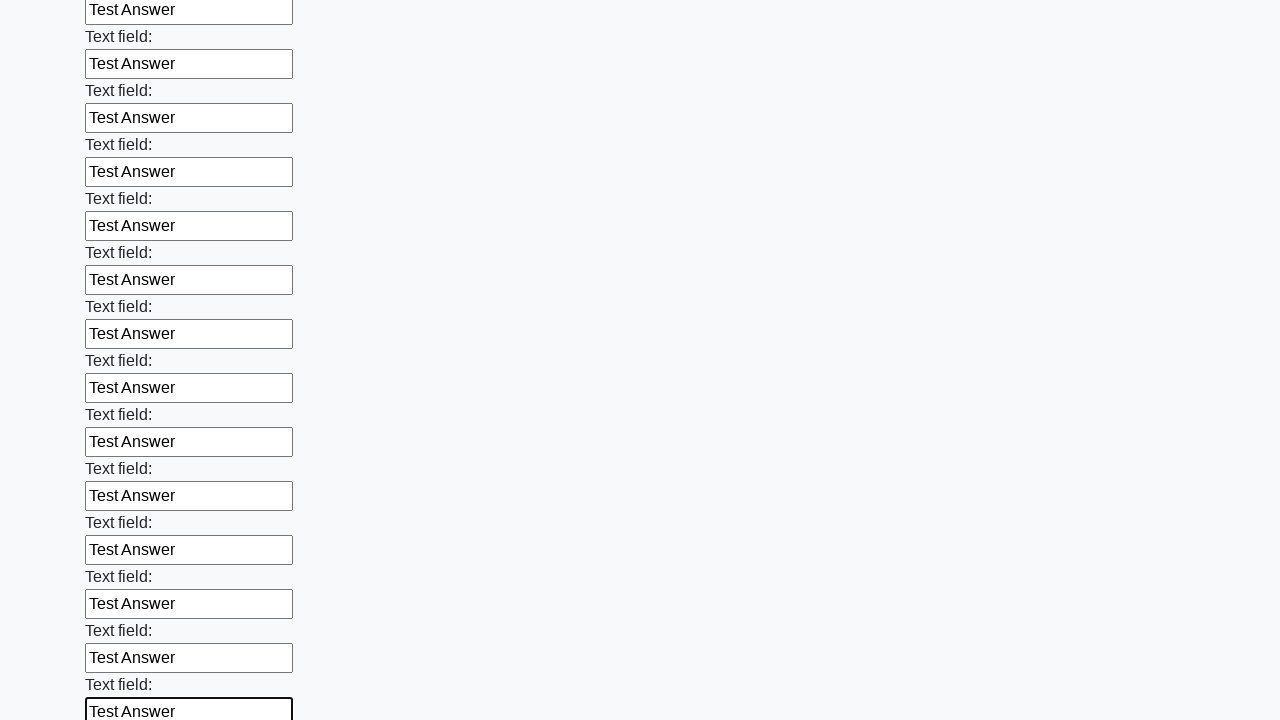

Filled input field with 'Test Answer' on input >> nth=59
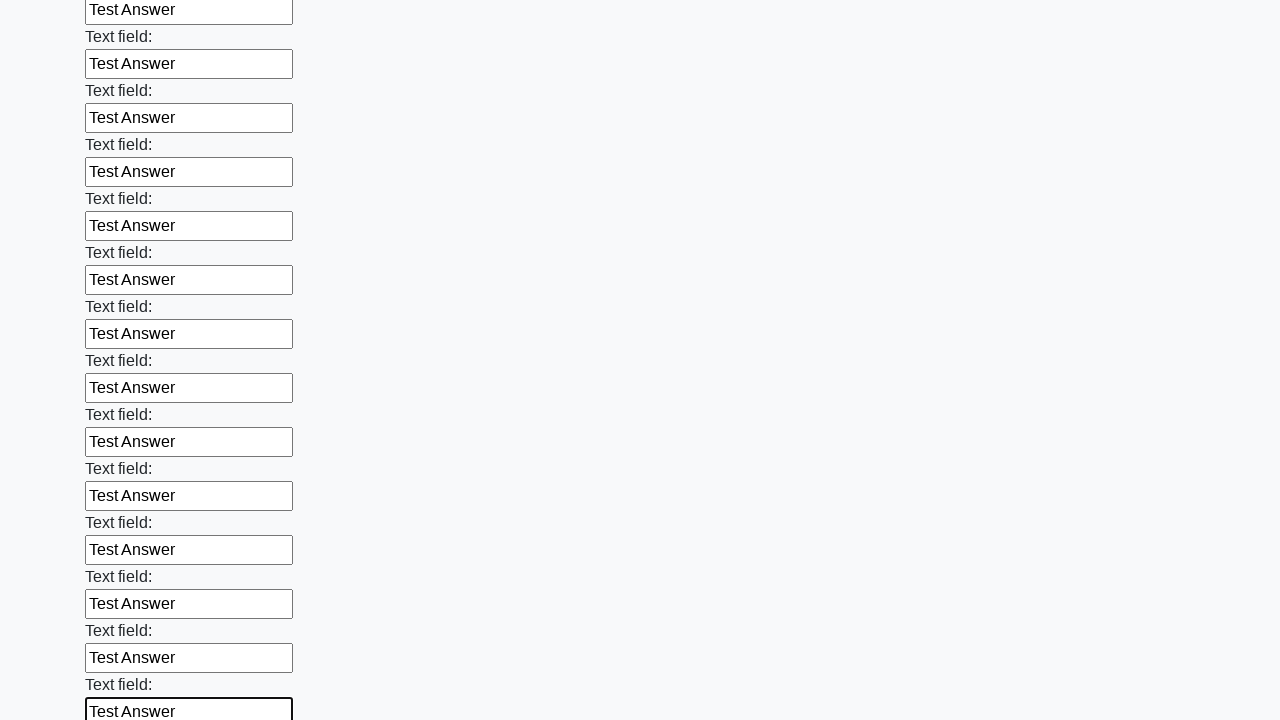

Filled input field with 'Test Answer' on input >> nth=60
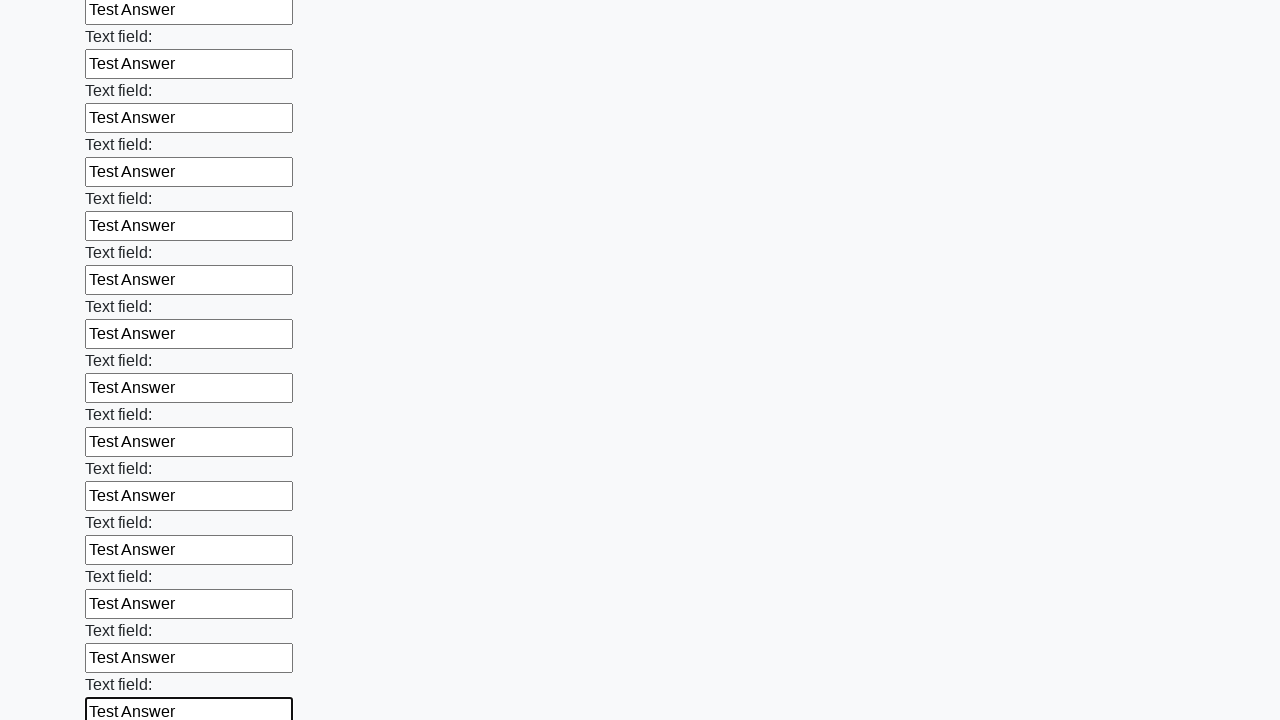

Filled input field with 'Test Answer' on input >> nth=61
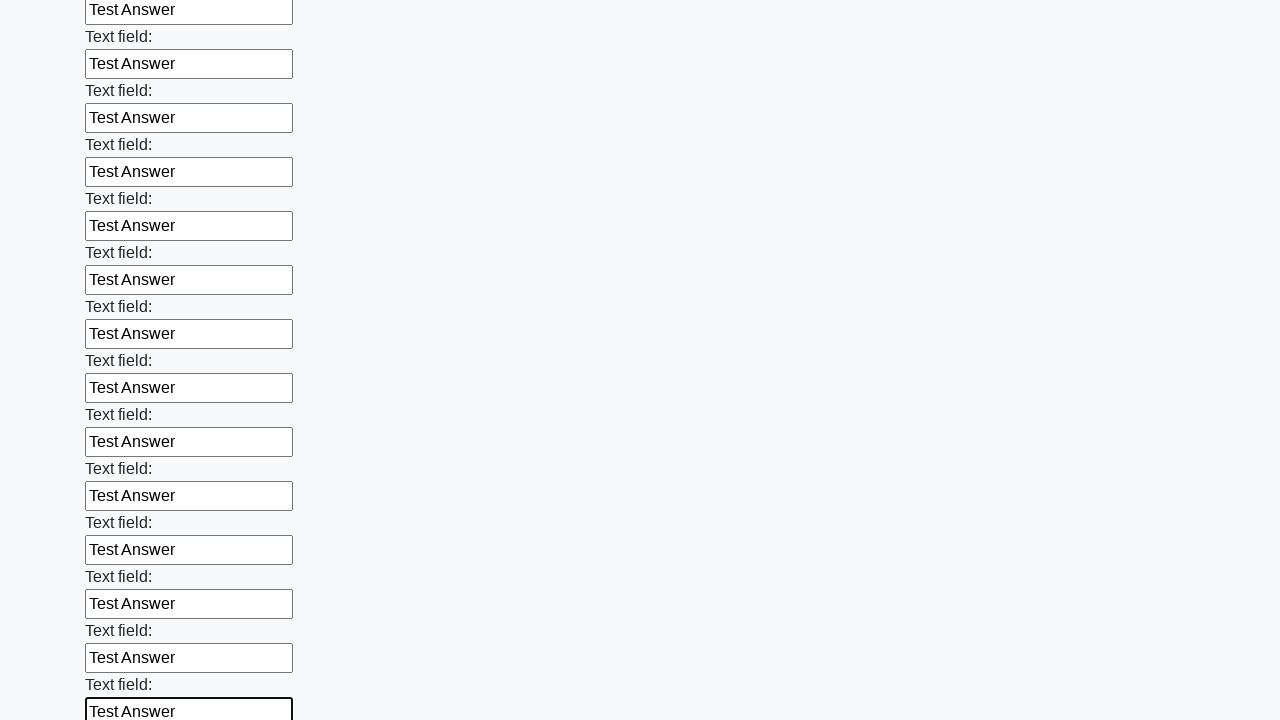

Filled input field with 'Test Answer' on input >> nth=62
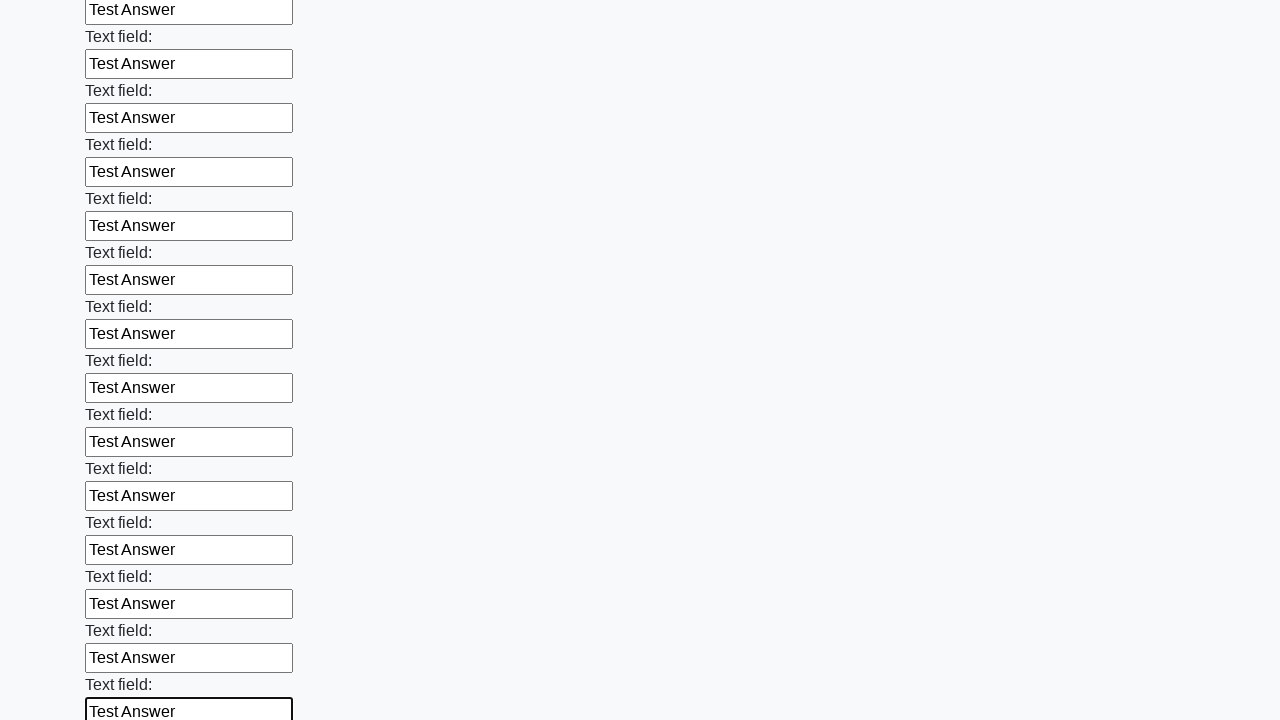

Filled input field with 'Test Answer' on input >> nth=63
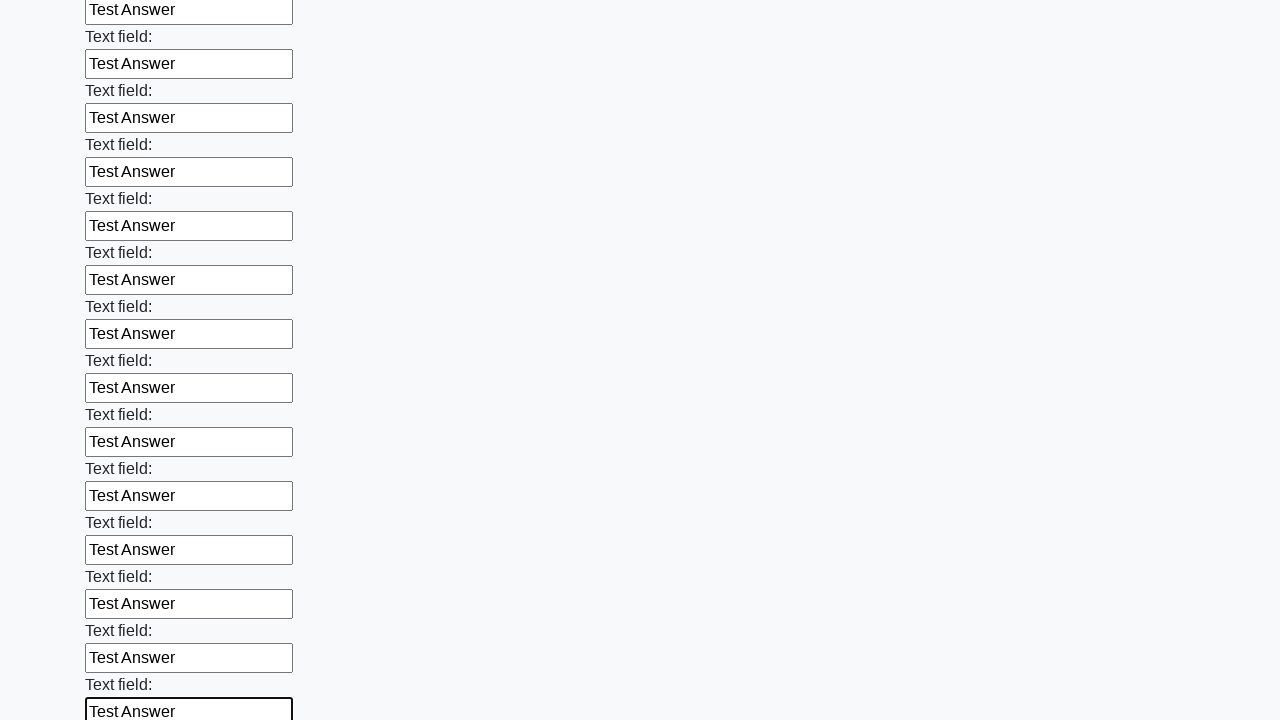

Filled input field with 'Test Answer' on input >> nth=64
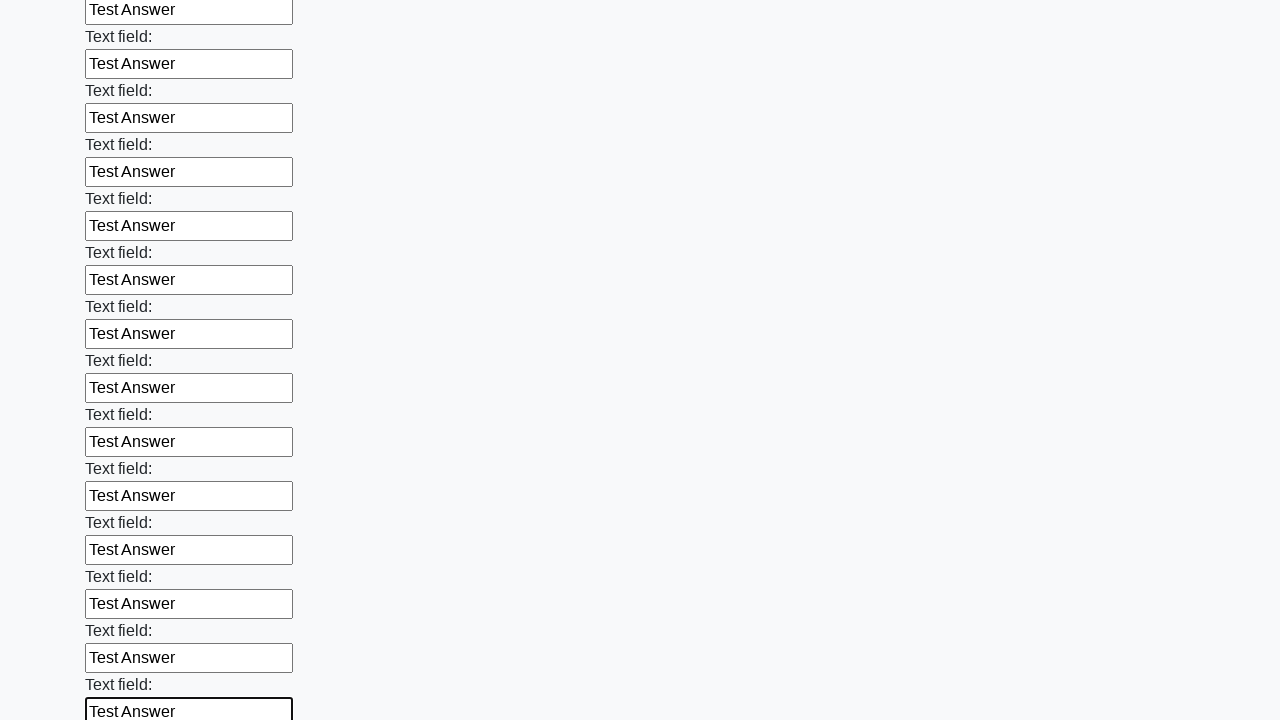

Filled input field with 'Test Answer' on input >> nth=65
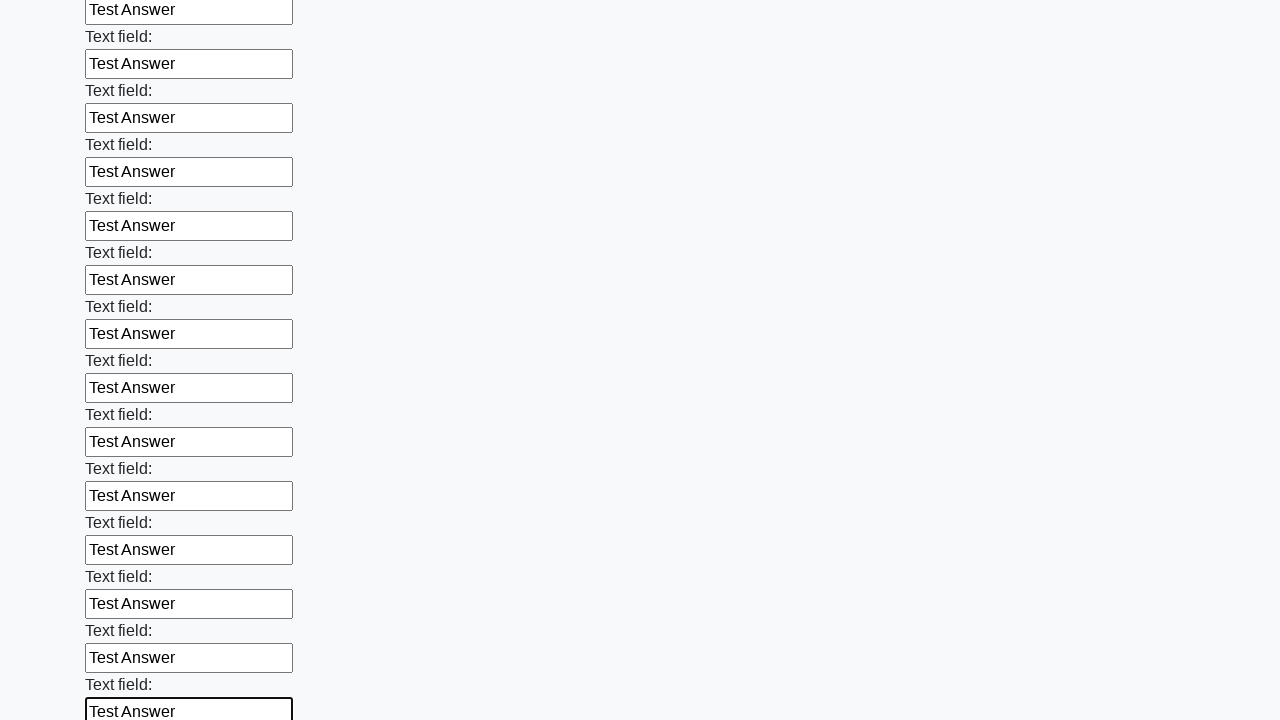

Filled input field with 'Test Answer' on input >> nth=66
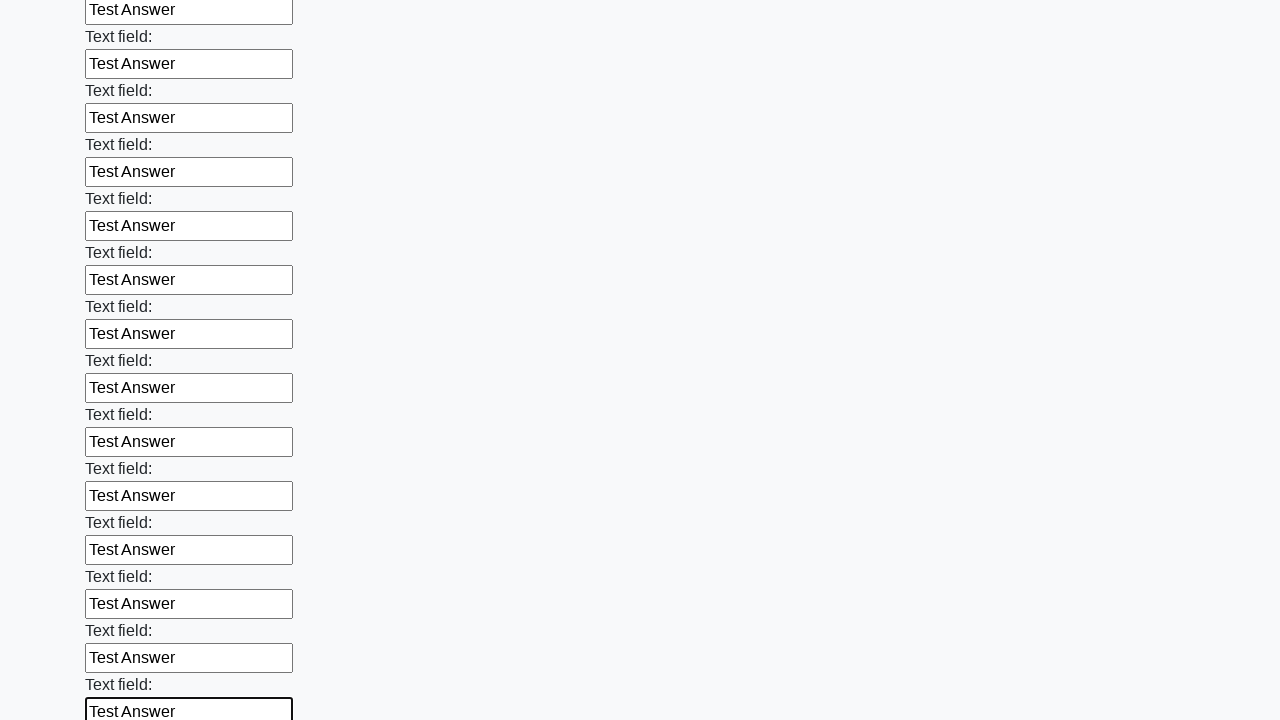

Filled input field with 'Test Answer' on input >> nth=67
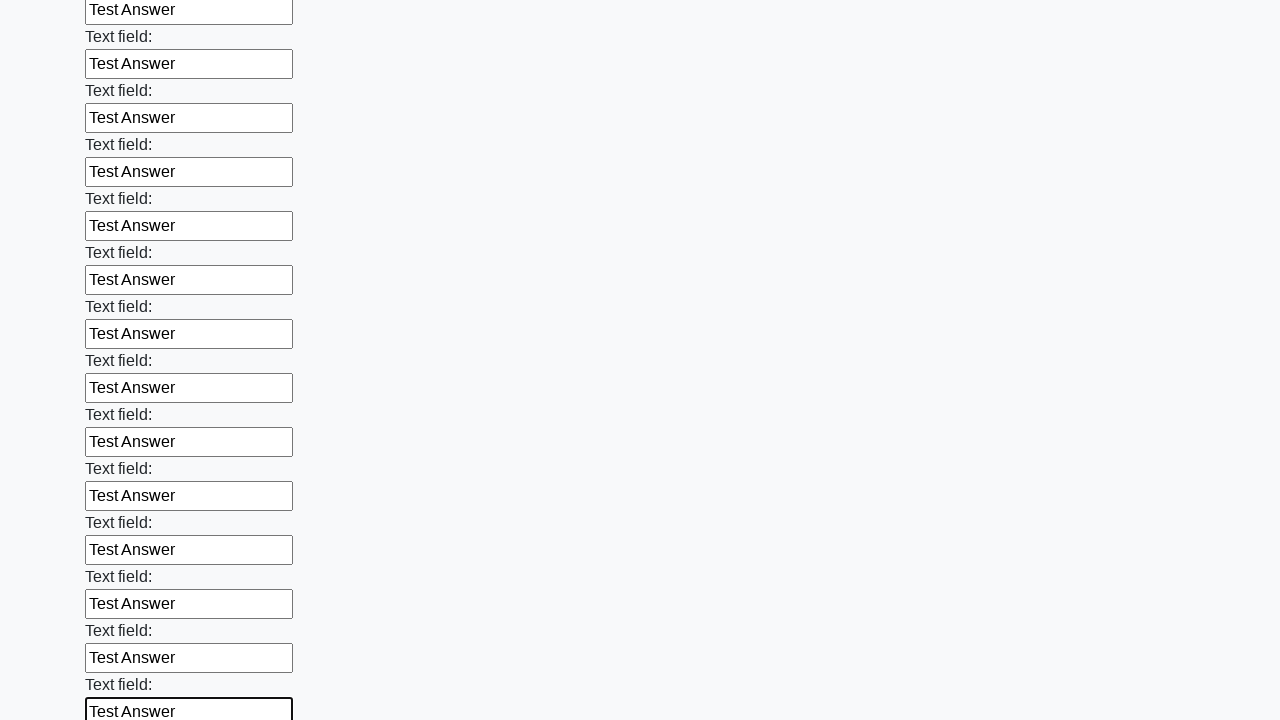

Filled input field with 'Test Answer' on input >> nth=68
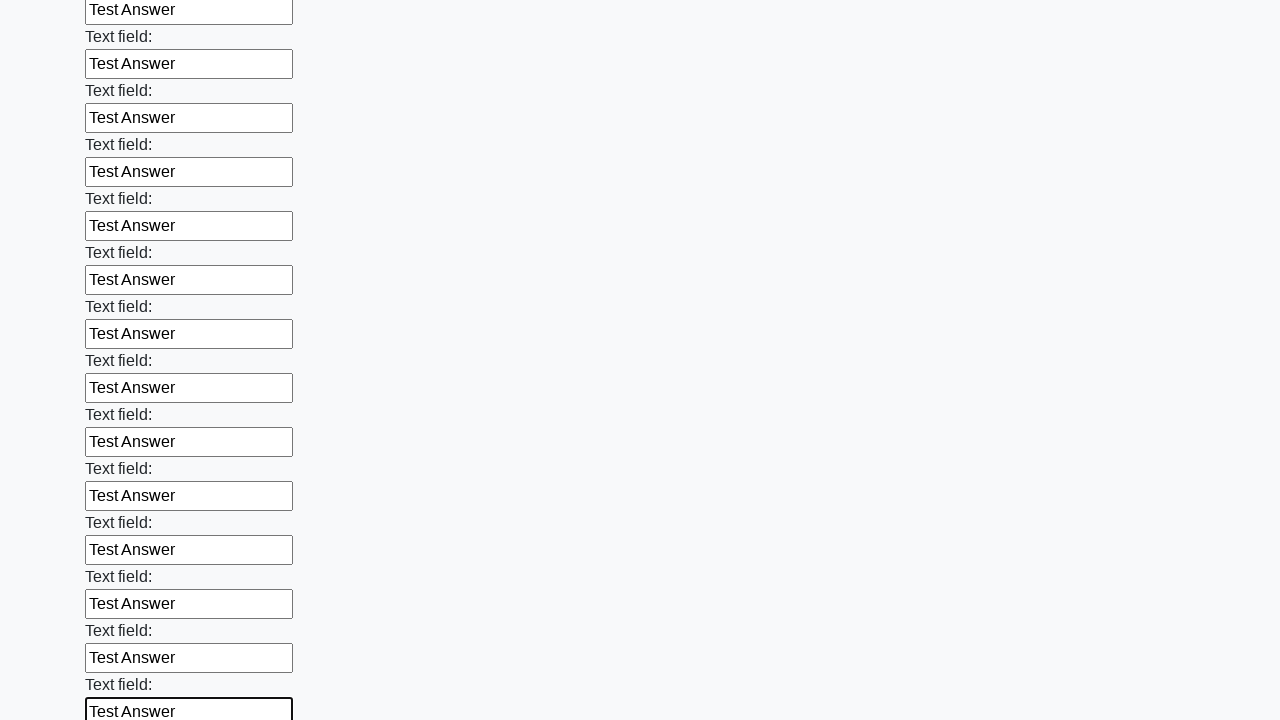

Filled input field with 'Test Answer' on input >> nth=69
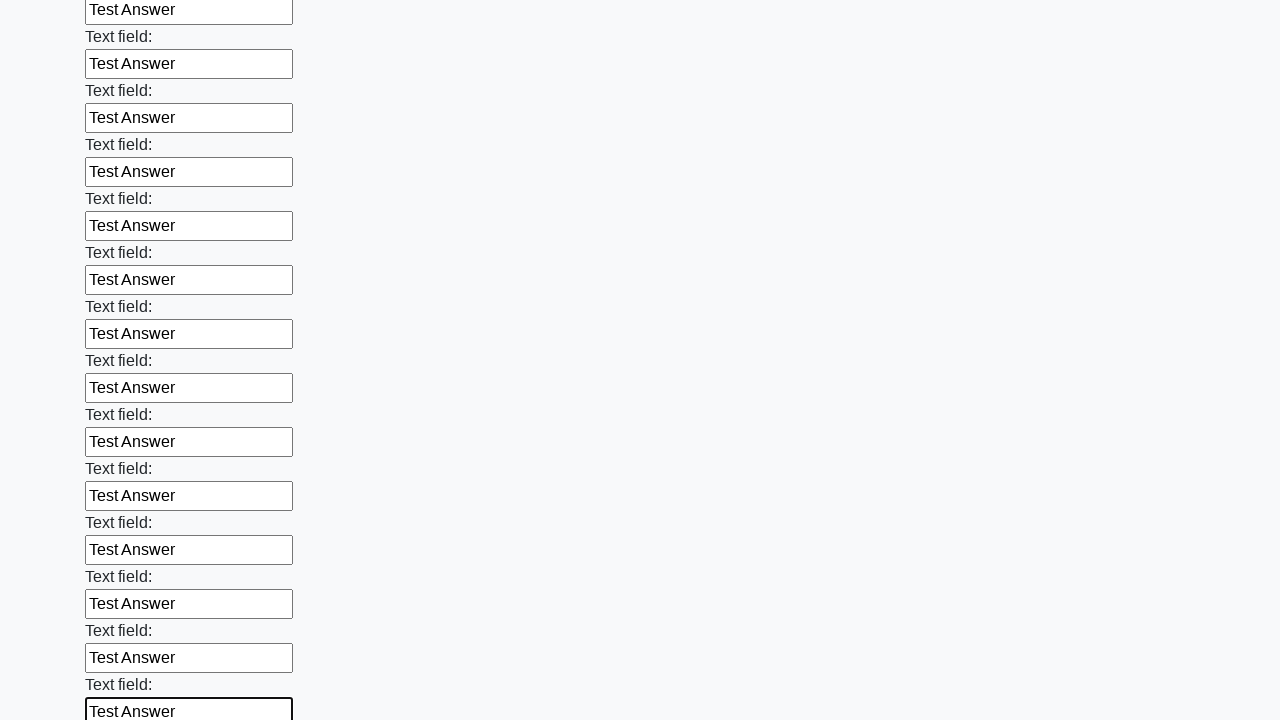

Filled input field with 'Test Answer' on input >> nth=70
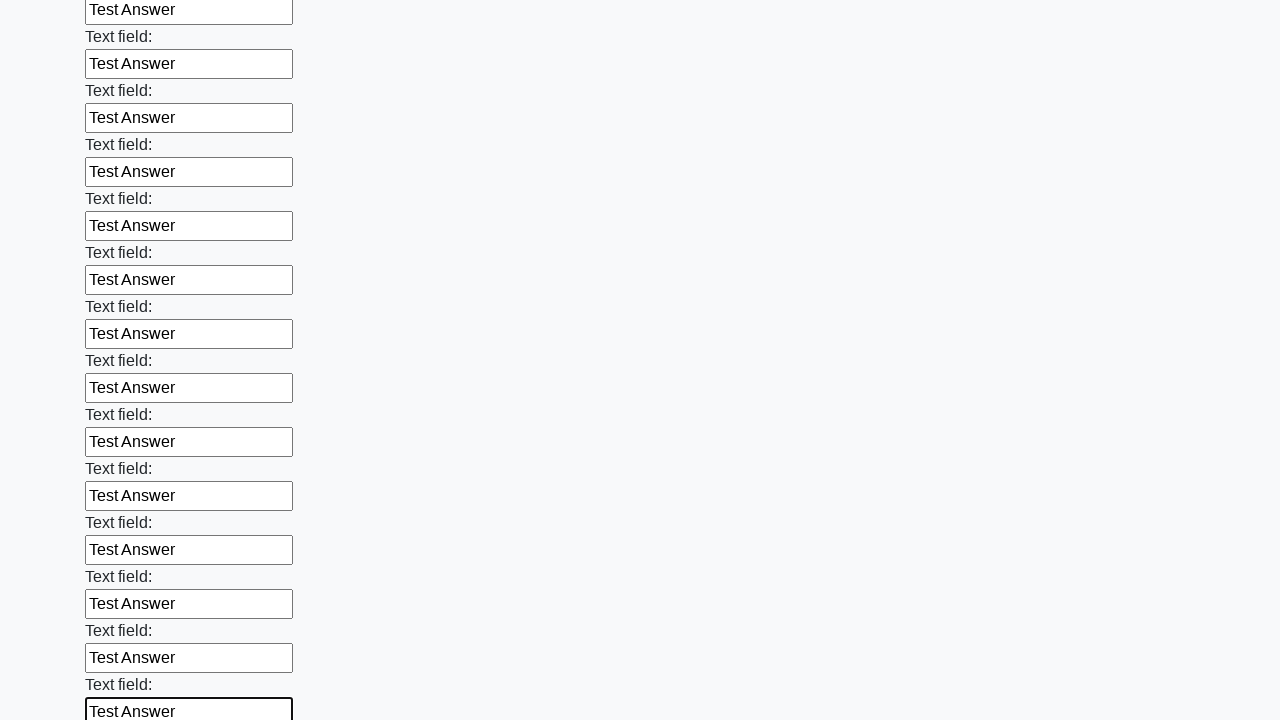

Filled input field with 'Test Answer' on input >> nth=71
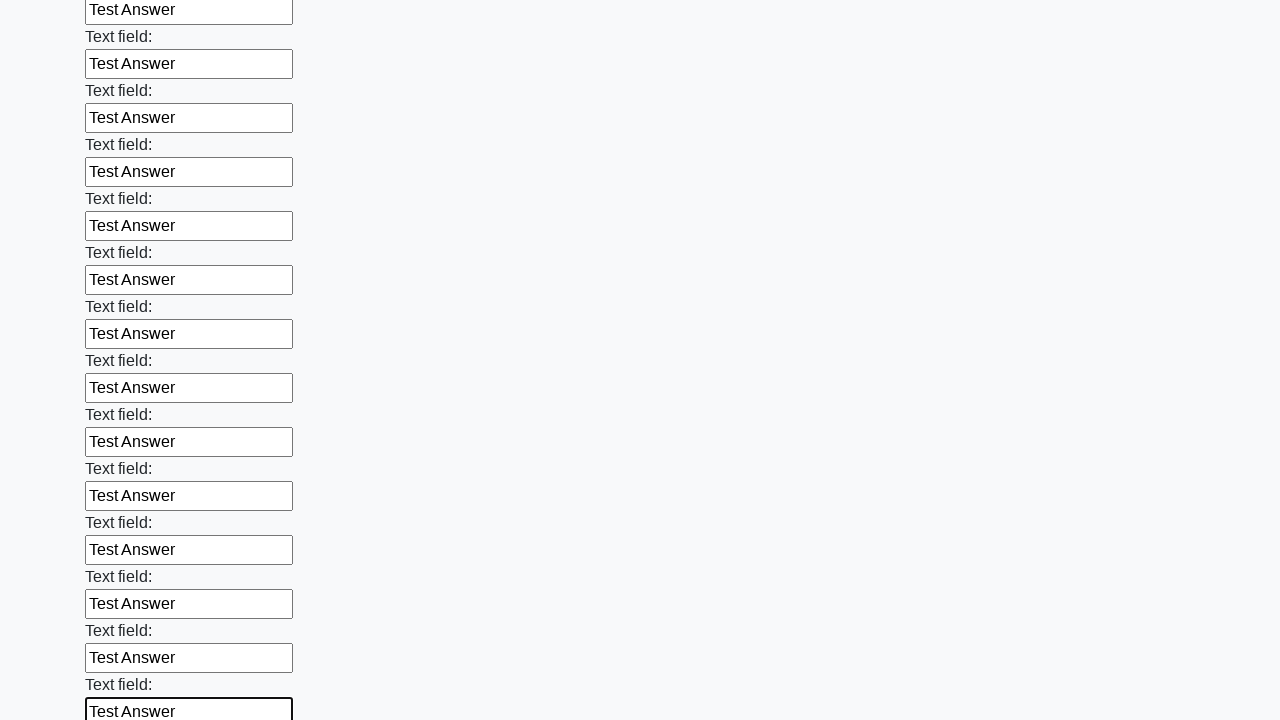

Filled input field with 'Test Answer' on input >> nth=72
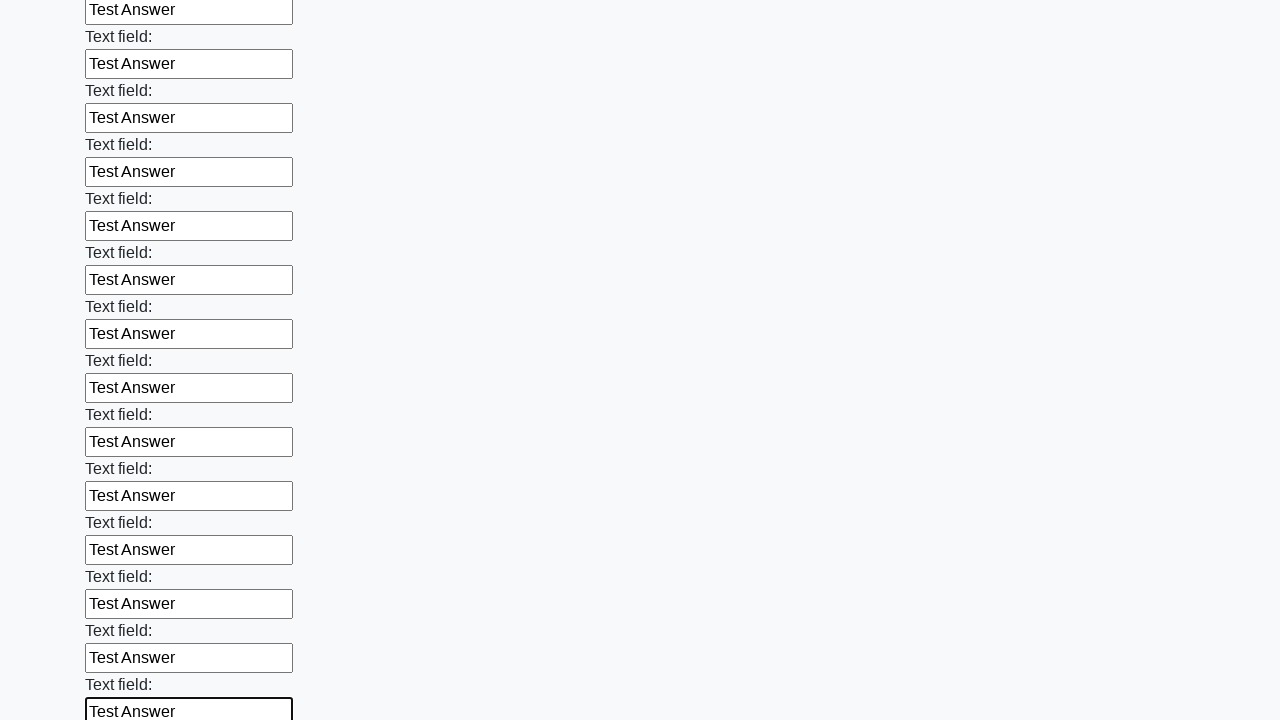

Filled input field with 'Test Answer' on input >> nth=73
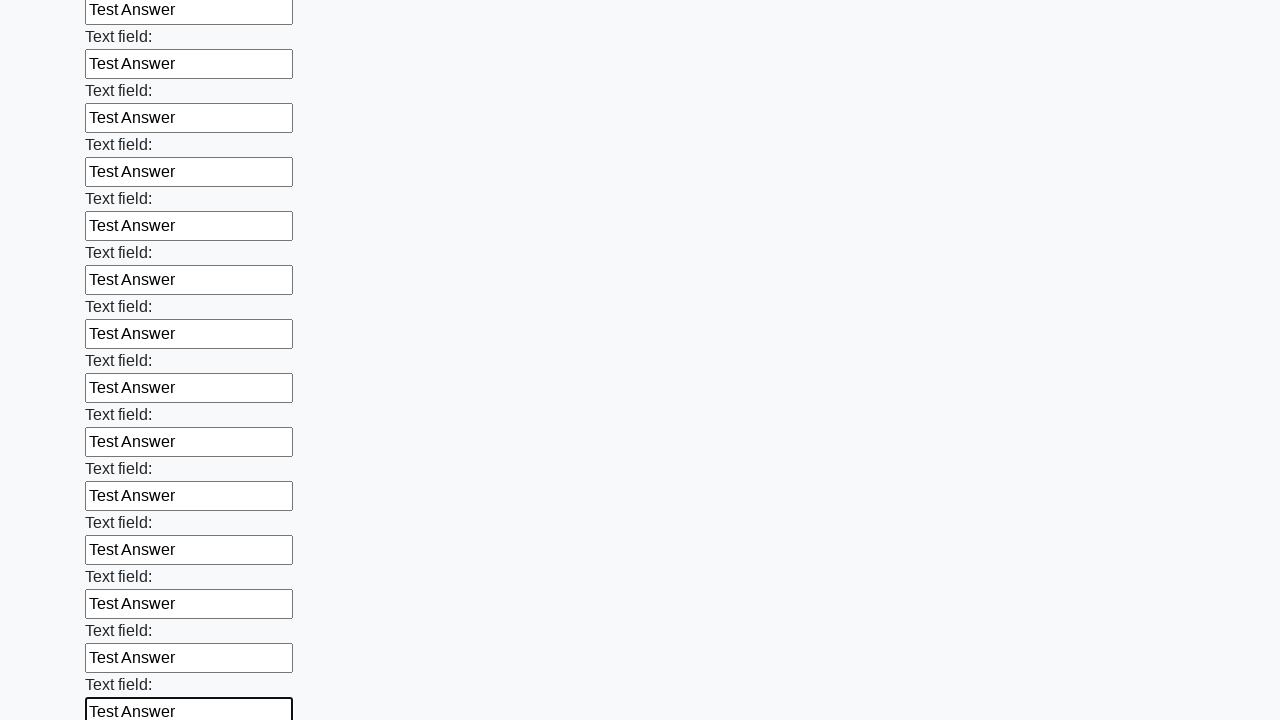

Filled input field with 'Test Answer' on input >> nth=74
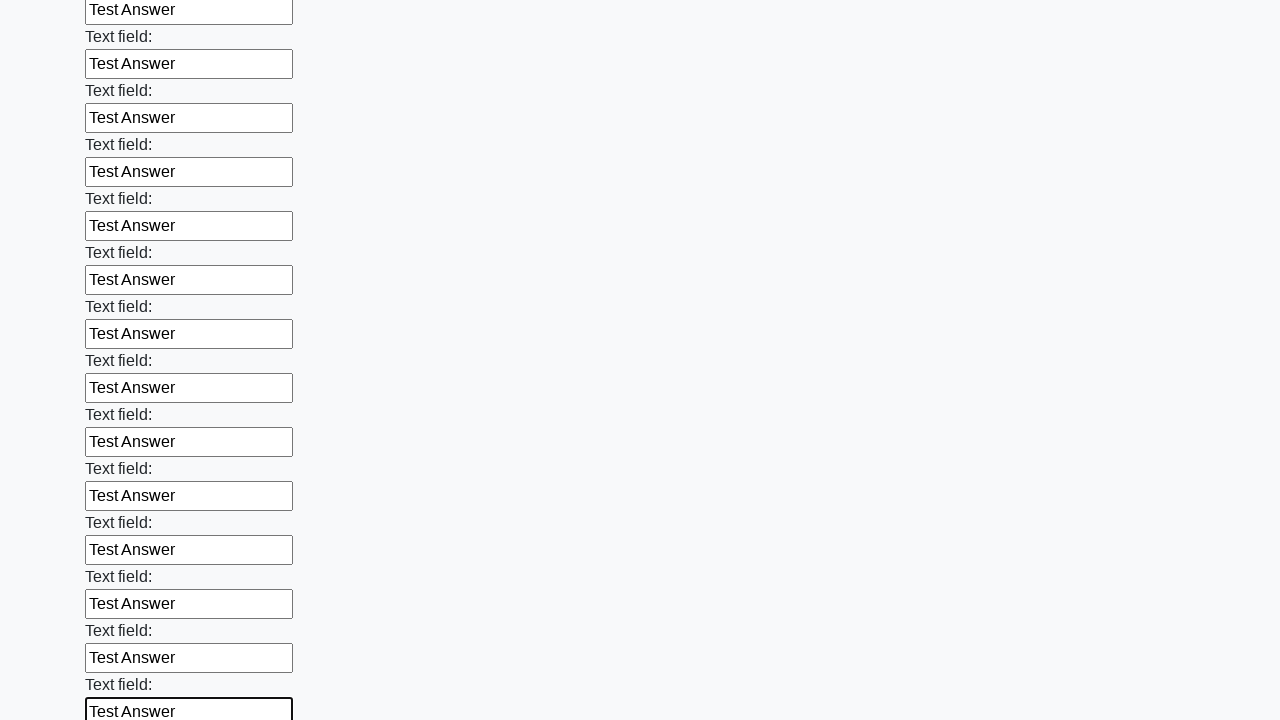

Filled input field with 'Test Answer' on input >> nth=75
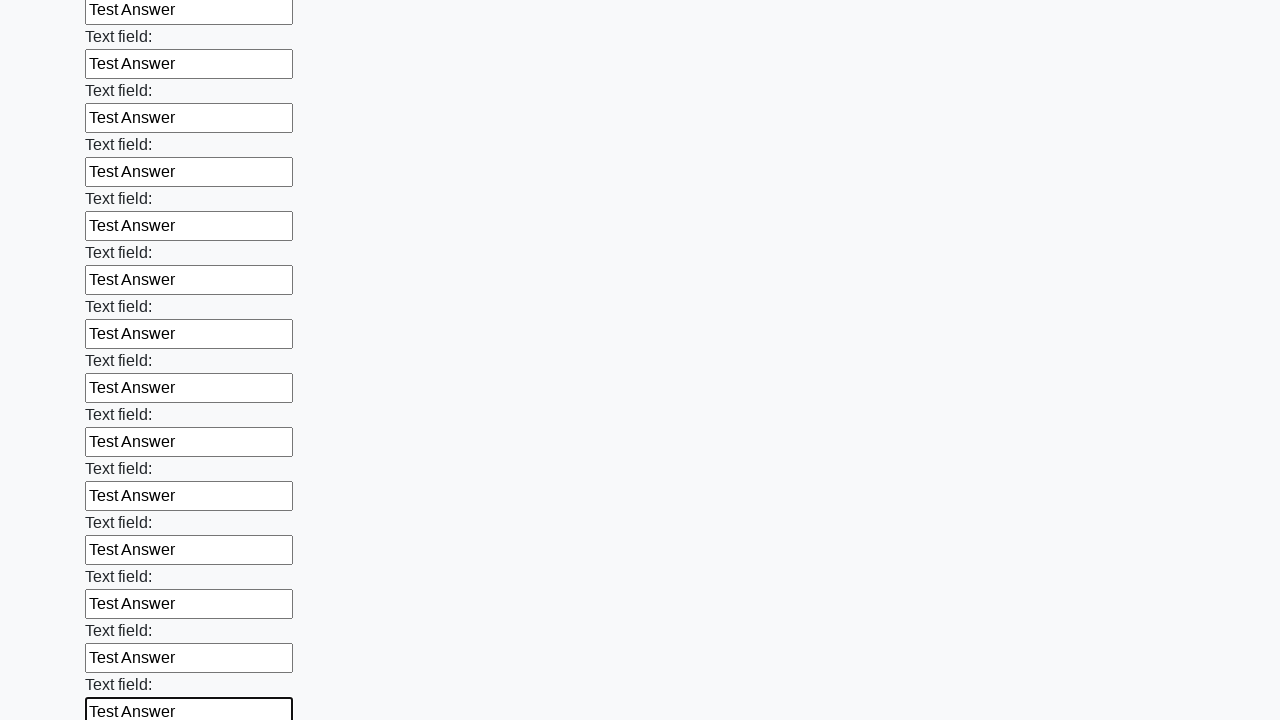

Filled input field with 'Test Answer' on input >> nth=76
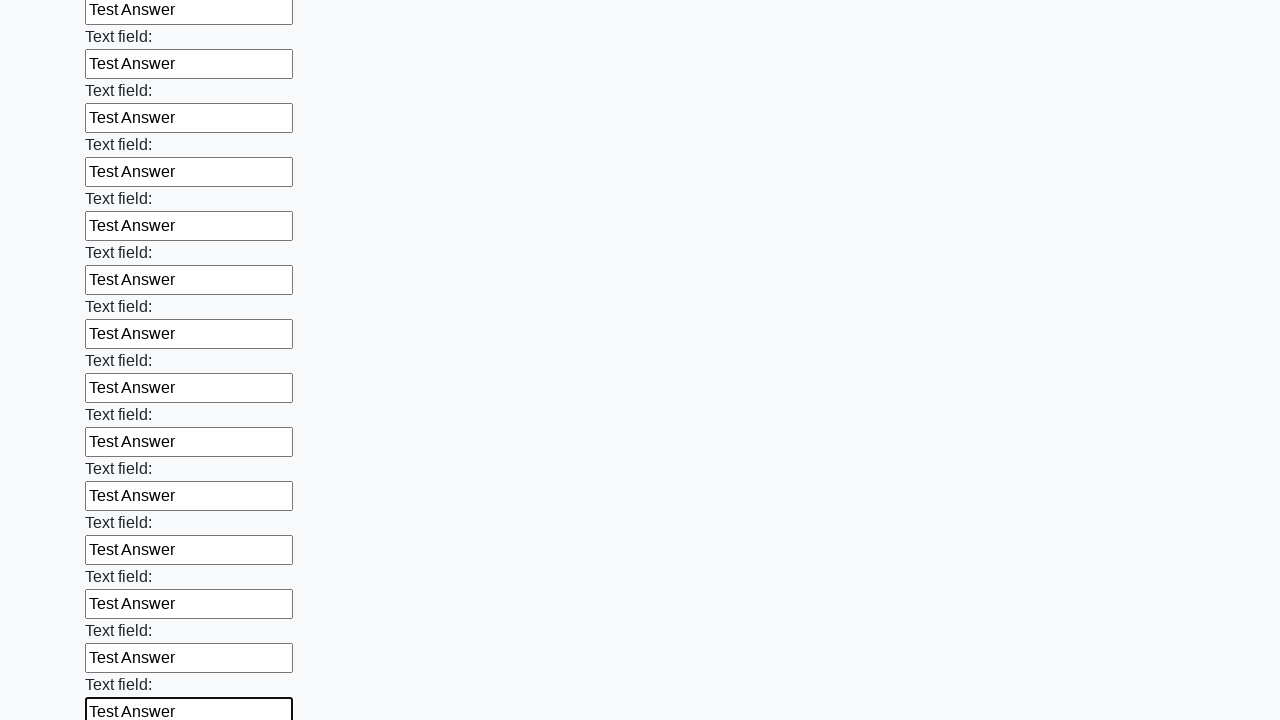

Filled input field with 'Test Answer' on input >> nth=77
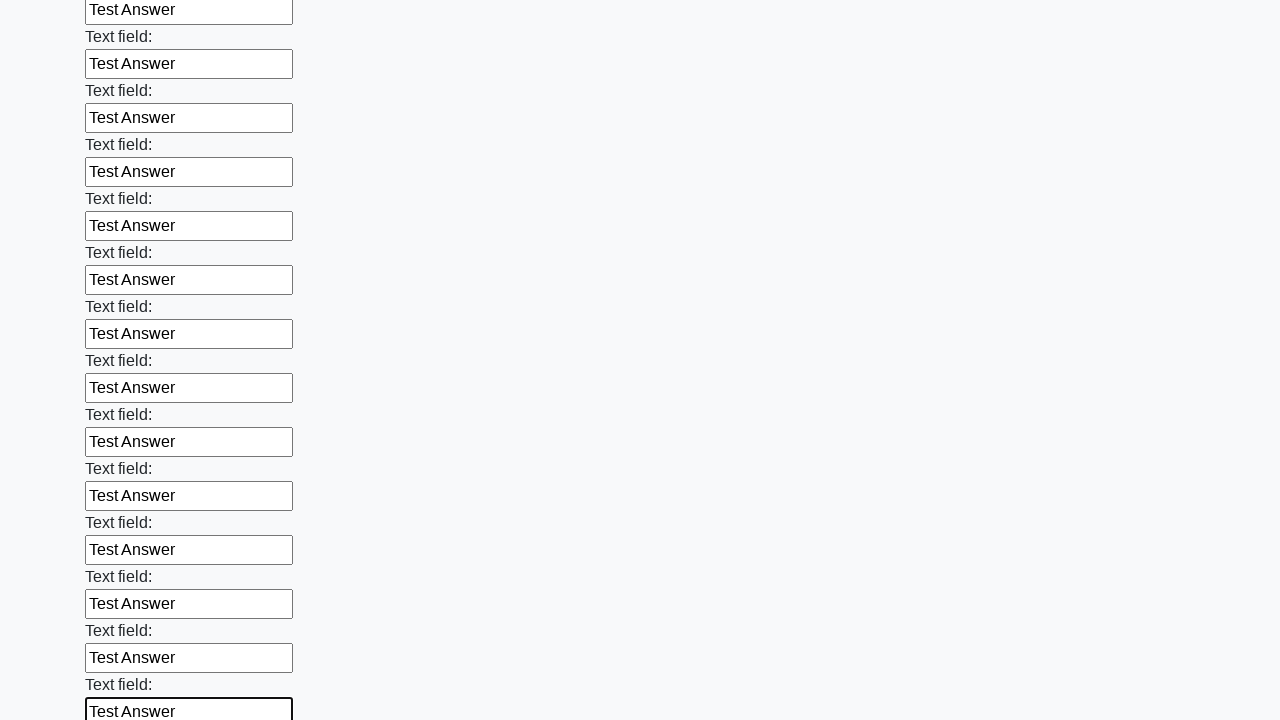

Filled input field with 'Test Answer' on input >> nth=78
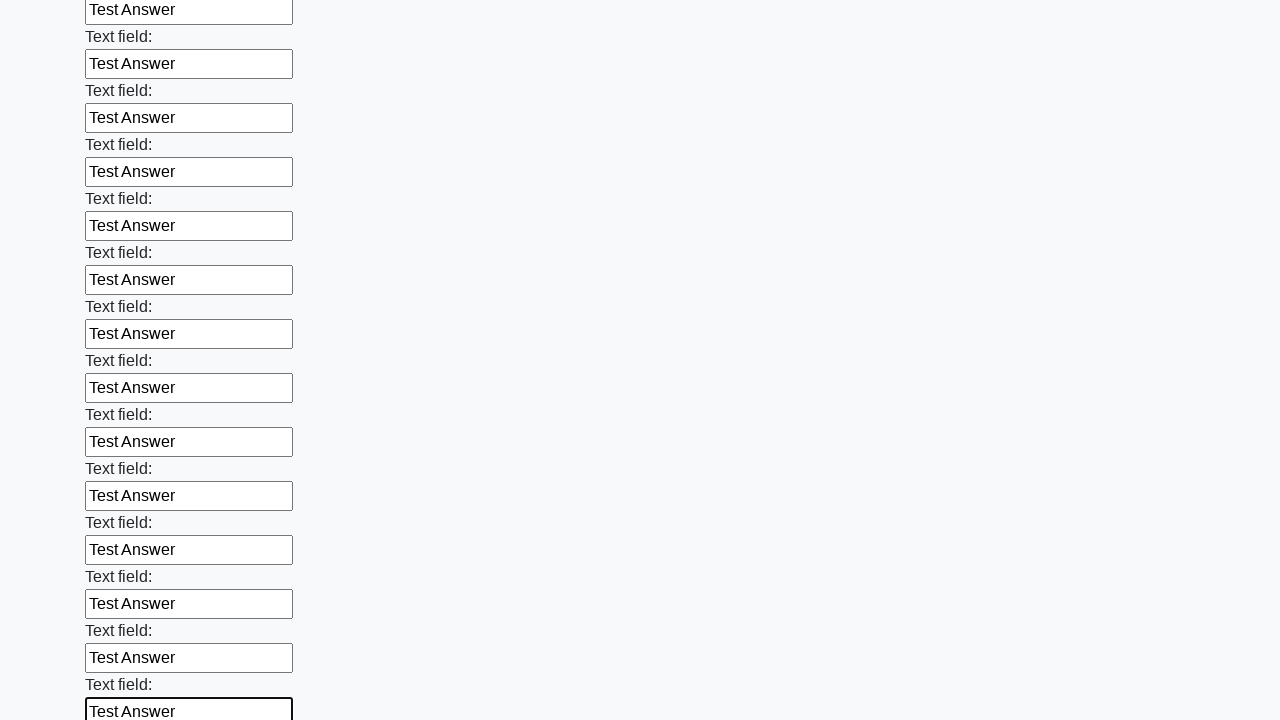

Filled input field with 'Test Answer' on input >> nth=79
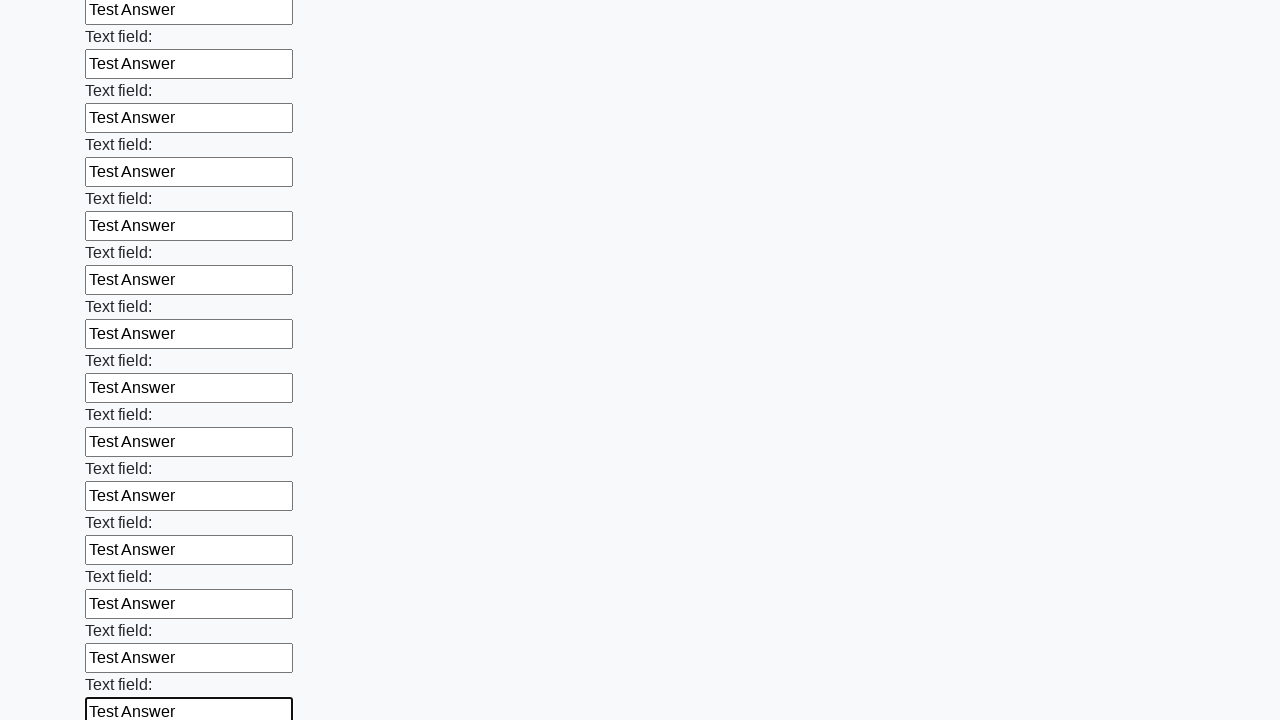

Filled input field with 'Test Answer' on input >> nth=80
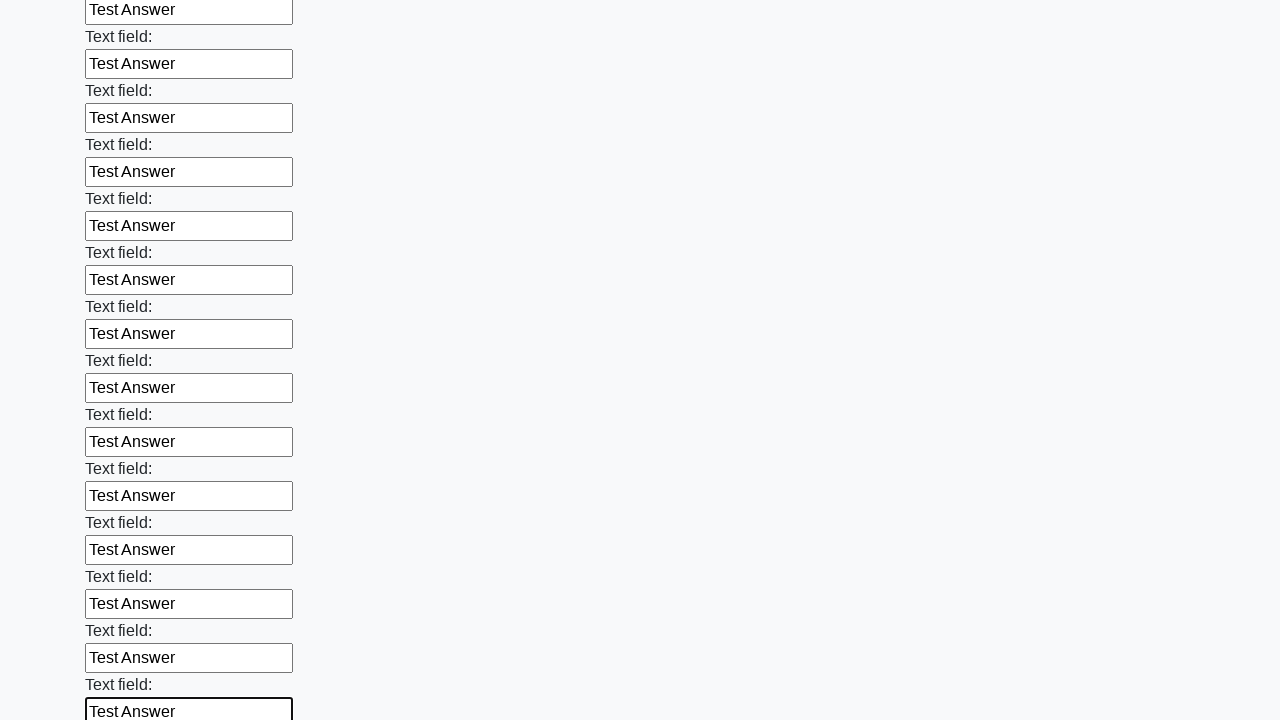

Filled input field with 'Test Answer' on input >> nth=81
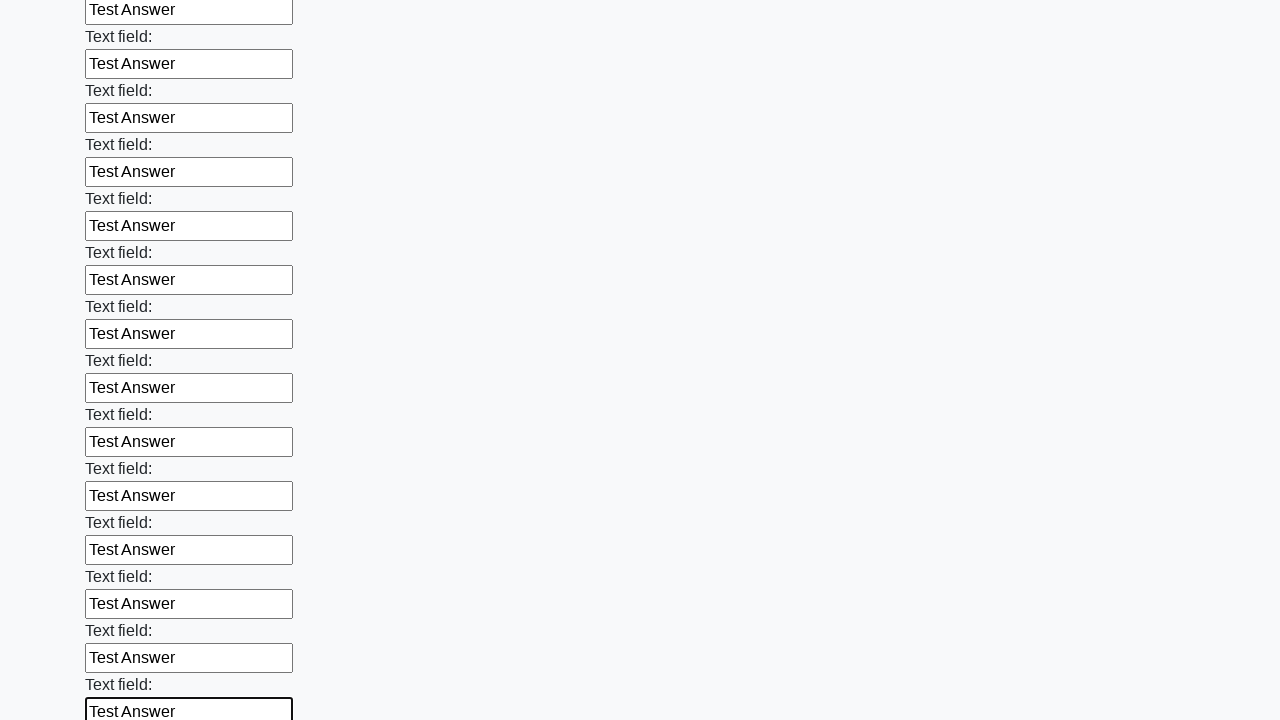

Filled input field with 'Test Answer' on input >> nth=82
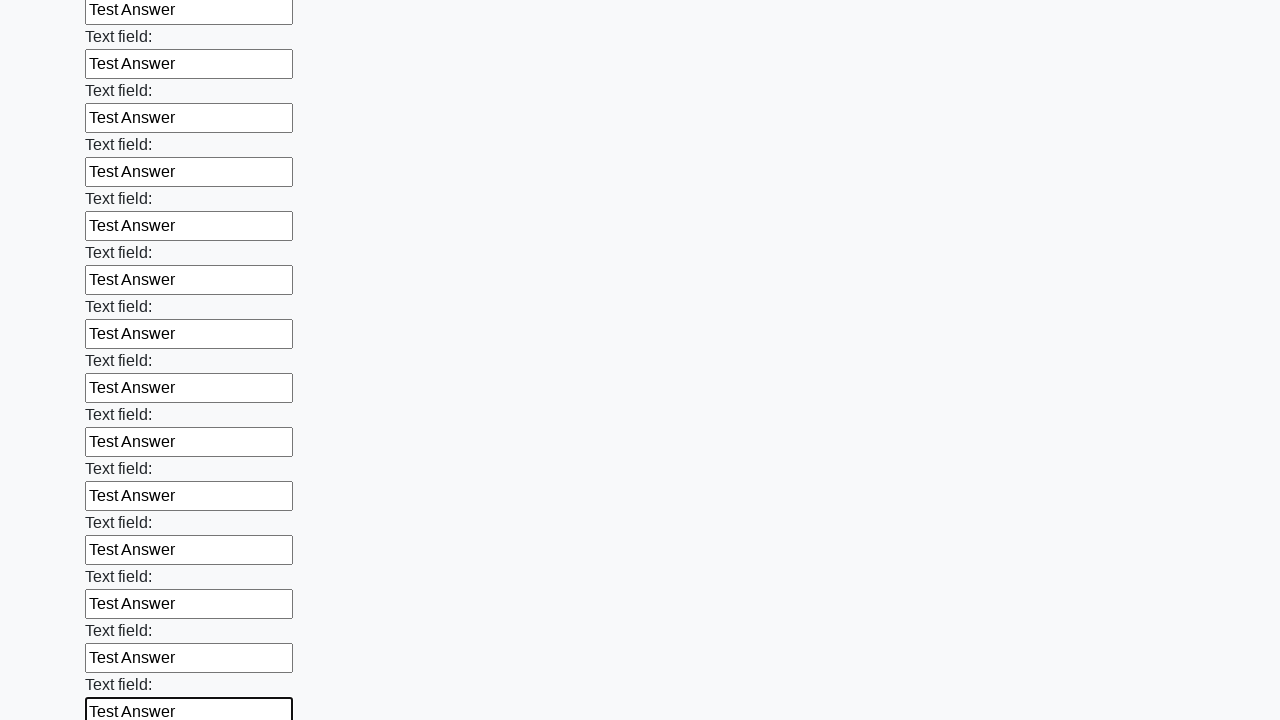

Filled input field with 'Test Answer' on input >> nth=83
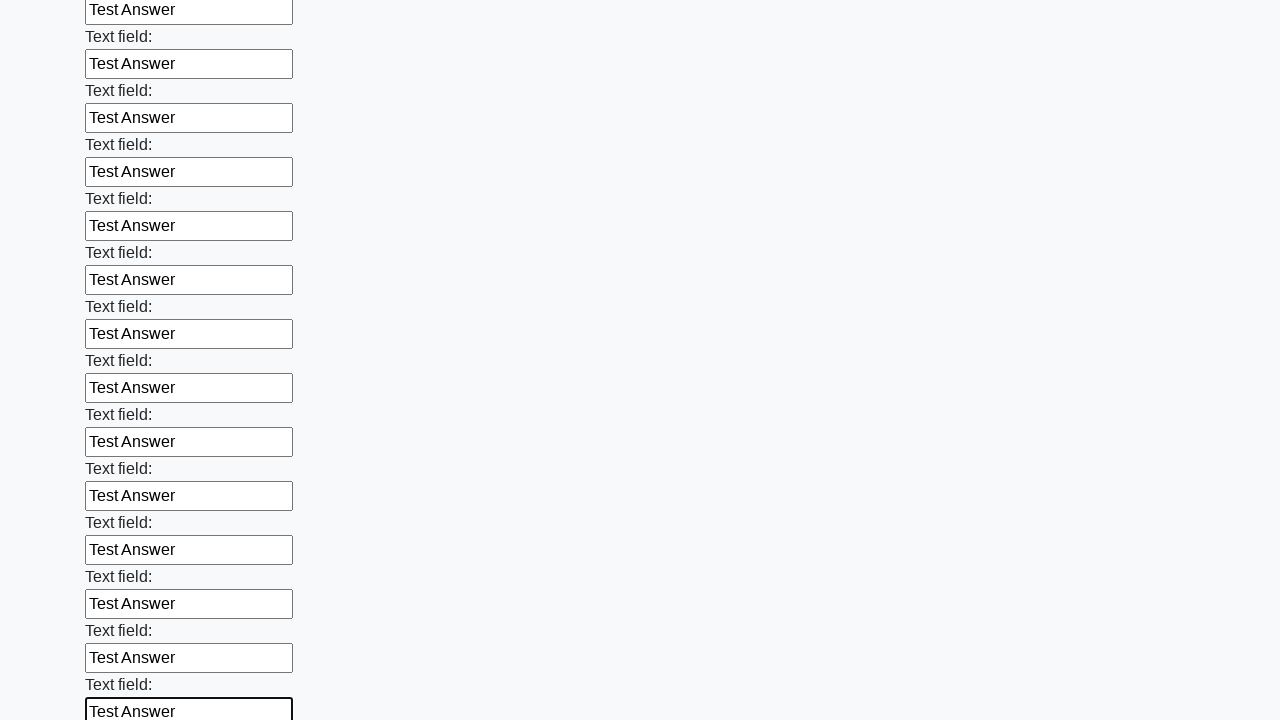

Filled input field with 'Test Answer' on input >> nth=84
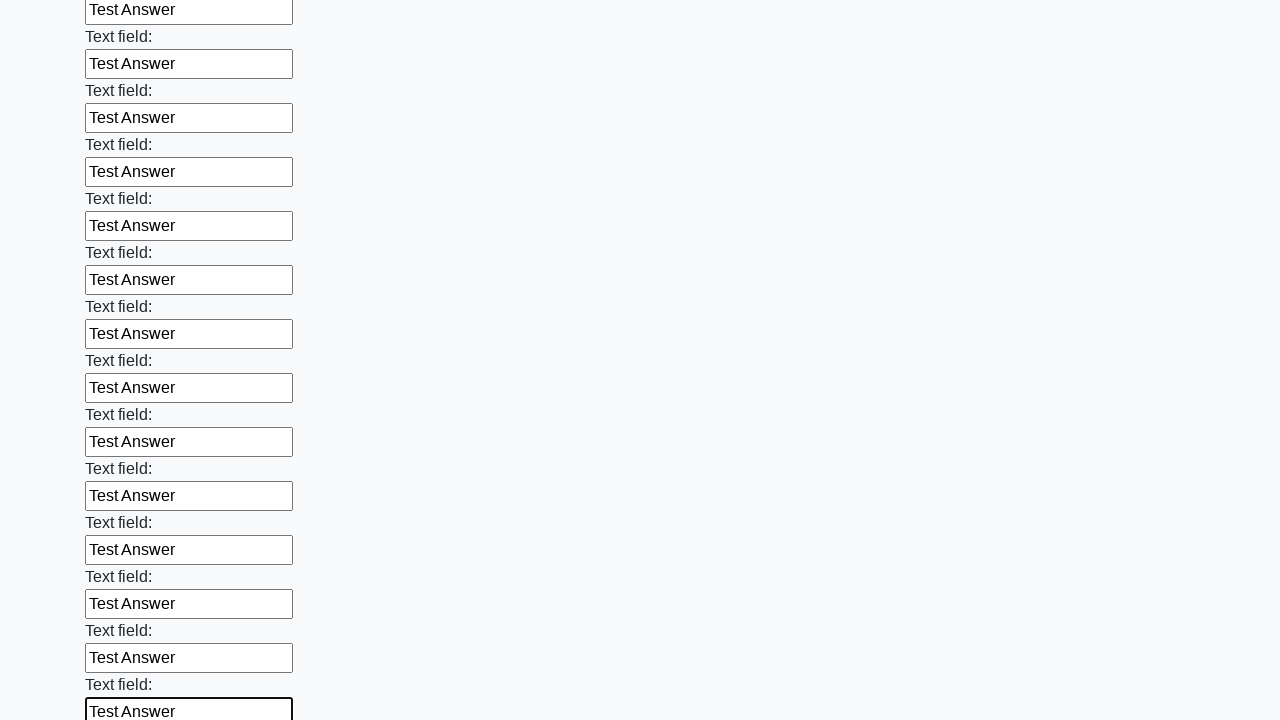

Filled input field with 'Test Answer' on input >> nth=85
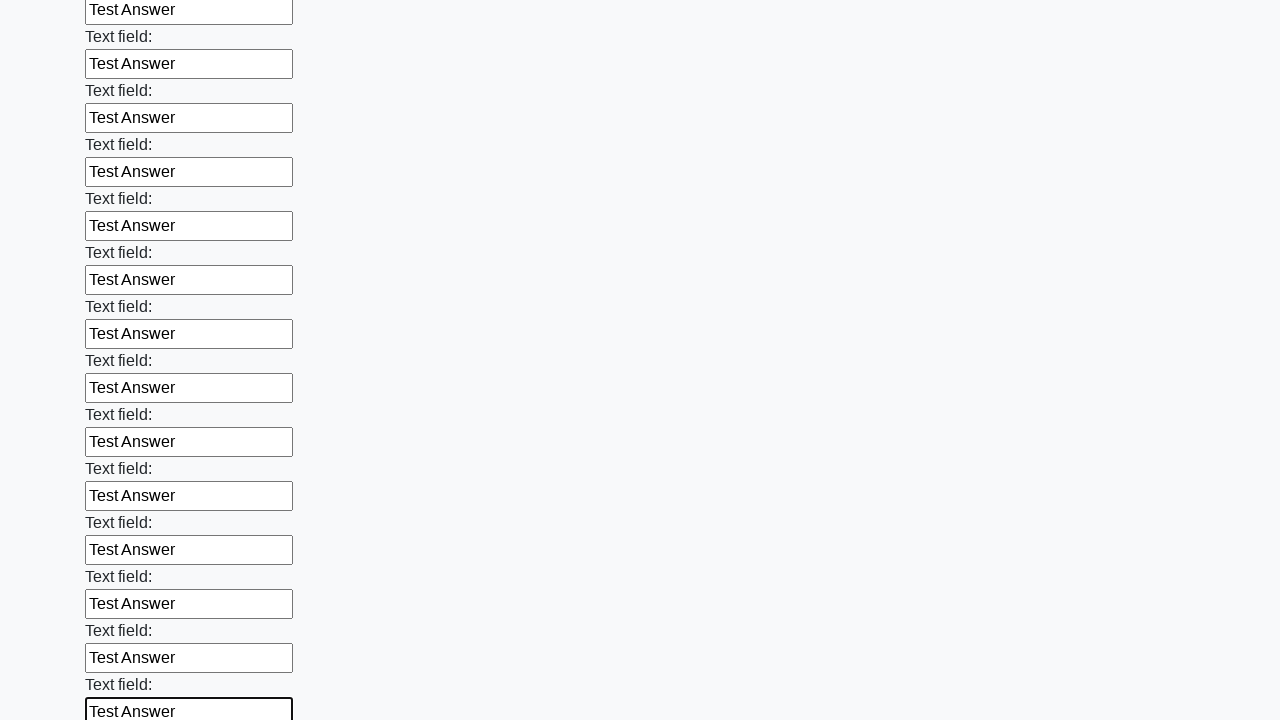

Filled input field with 'Test Answer' on input >> nth=86
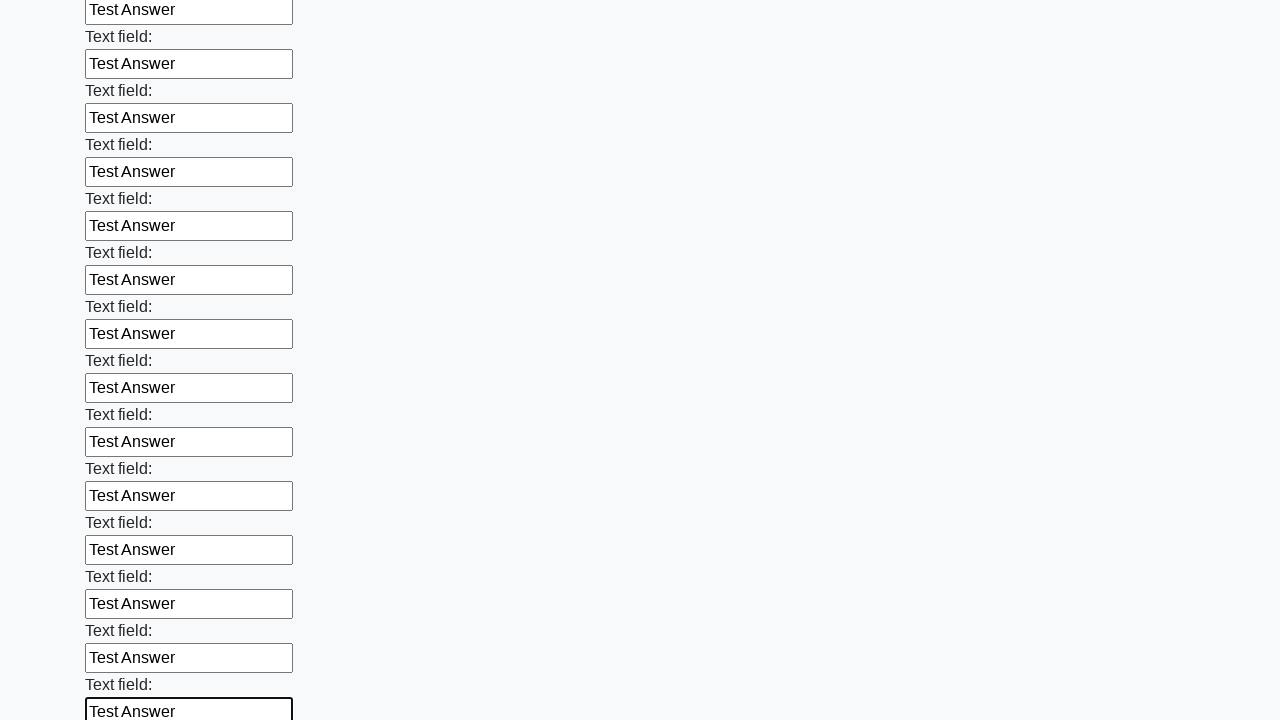

Filled input field with 'Test Answer' on input >> nth=87
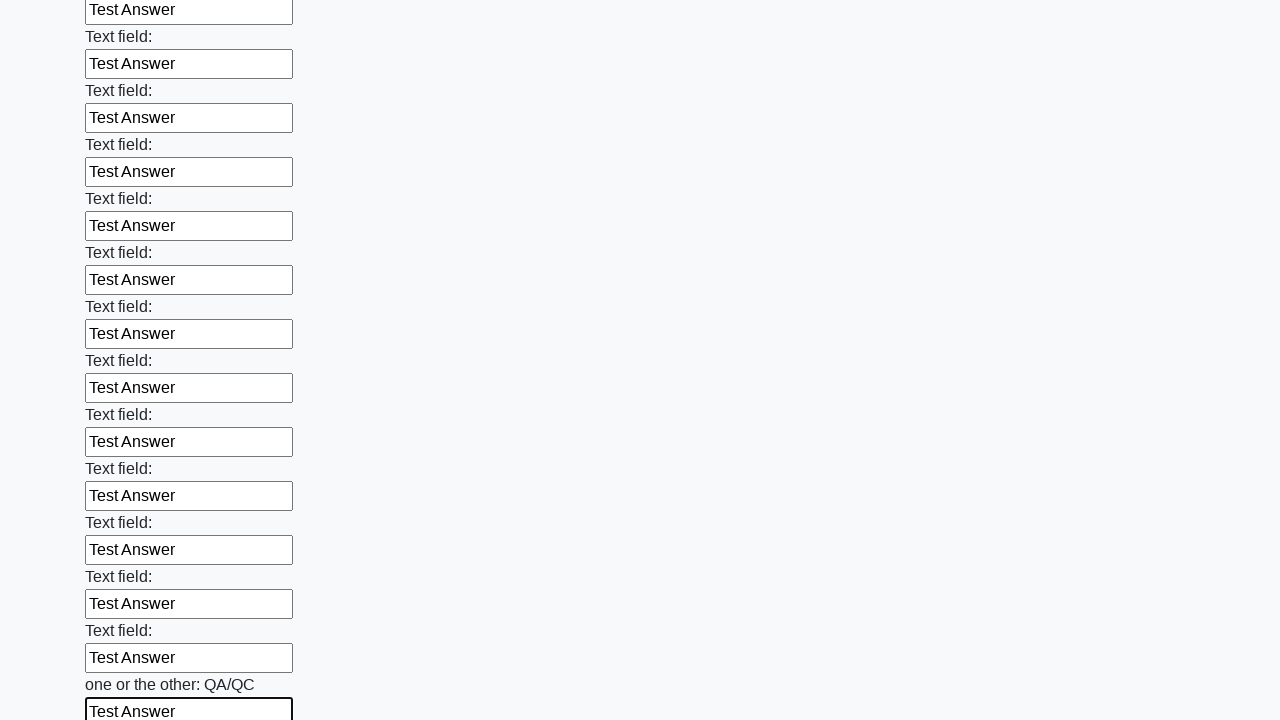

Filled input field with 'Test Answer' on input >> nth=88
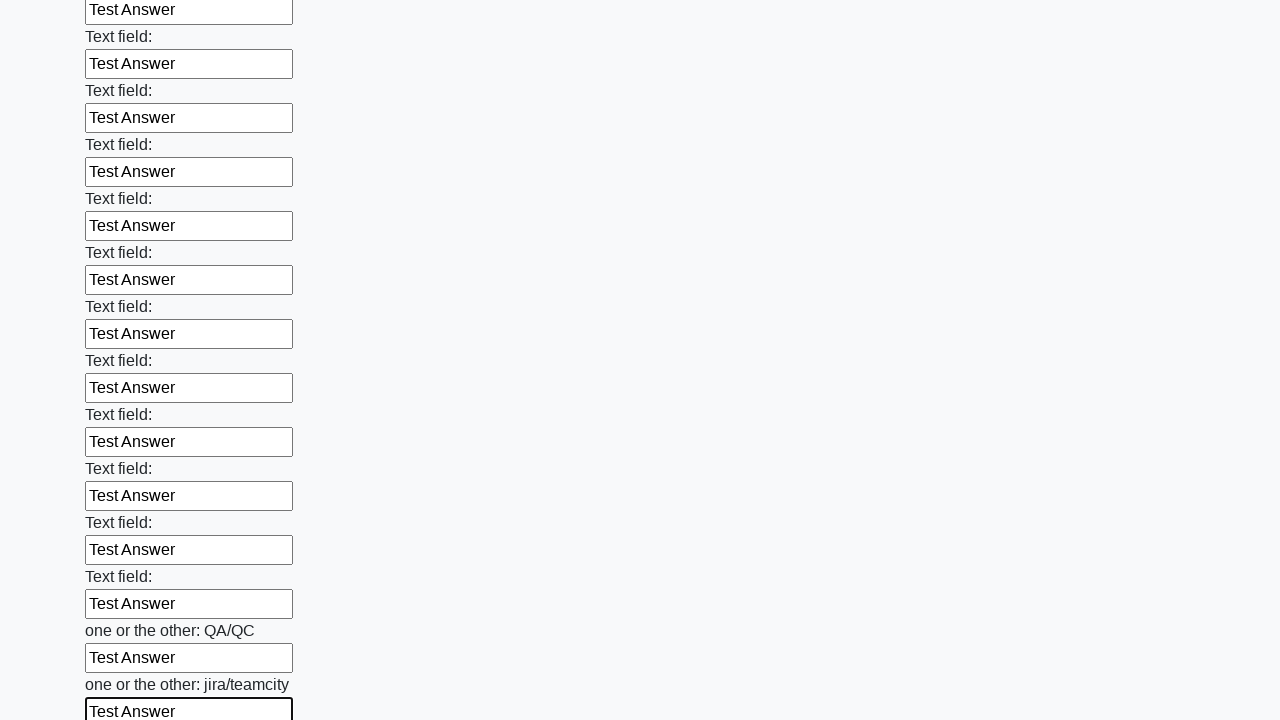

Filled input field with 'Test Answer' on input >> nth=89
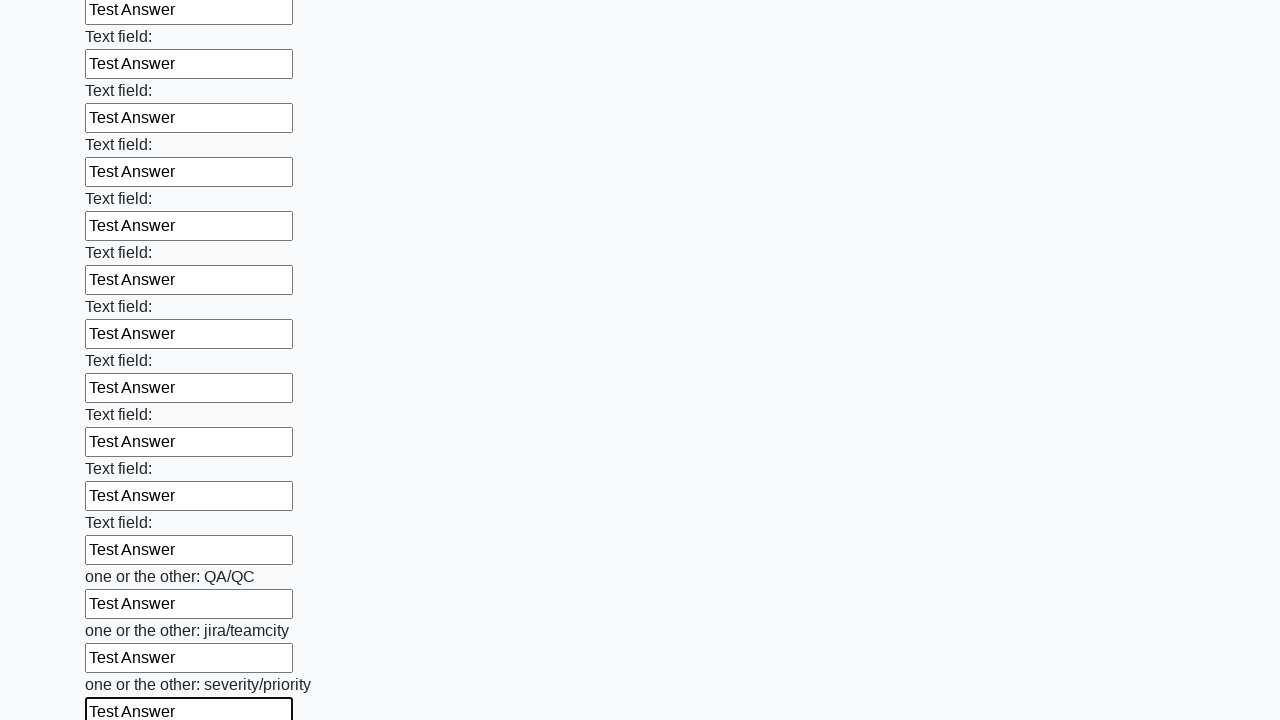

Filled input field with 'Test Answer' on input >> nth=90
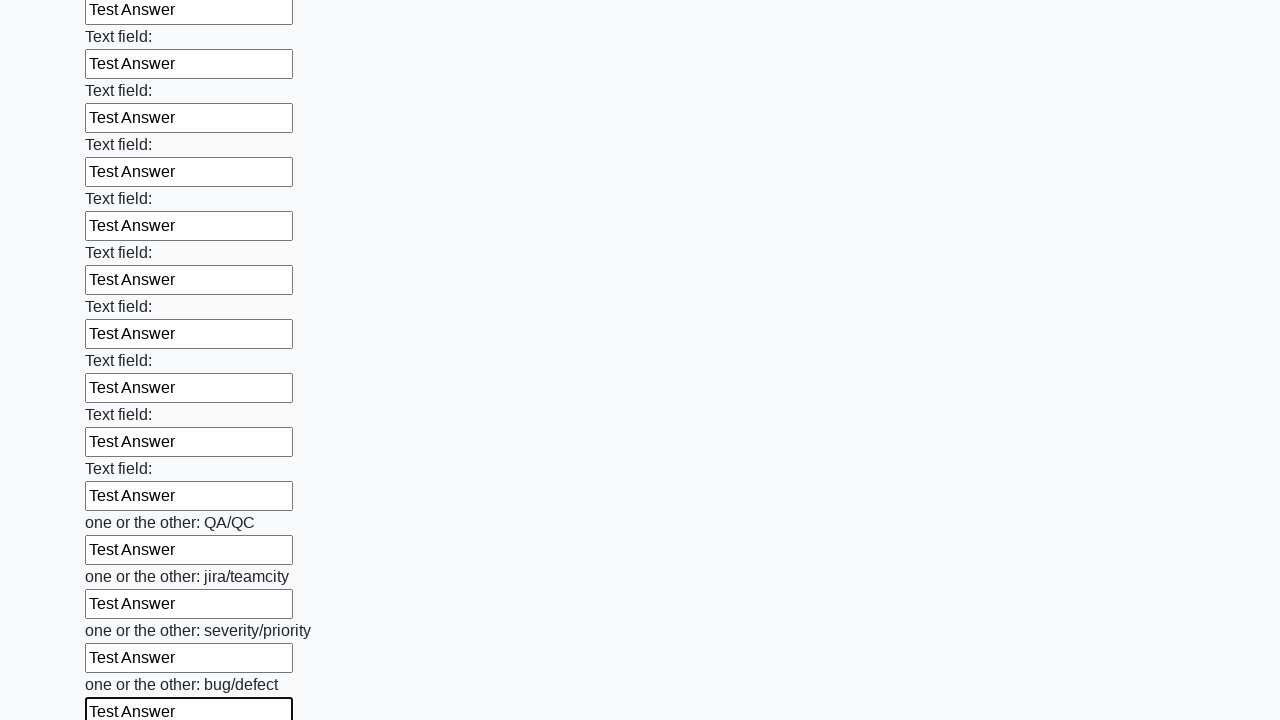

Filled input field with 'Test Answer' on input >> nth=91
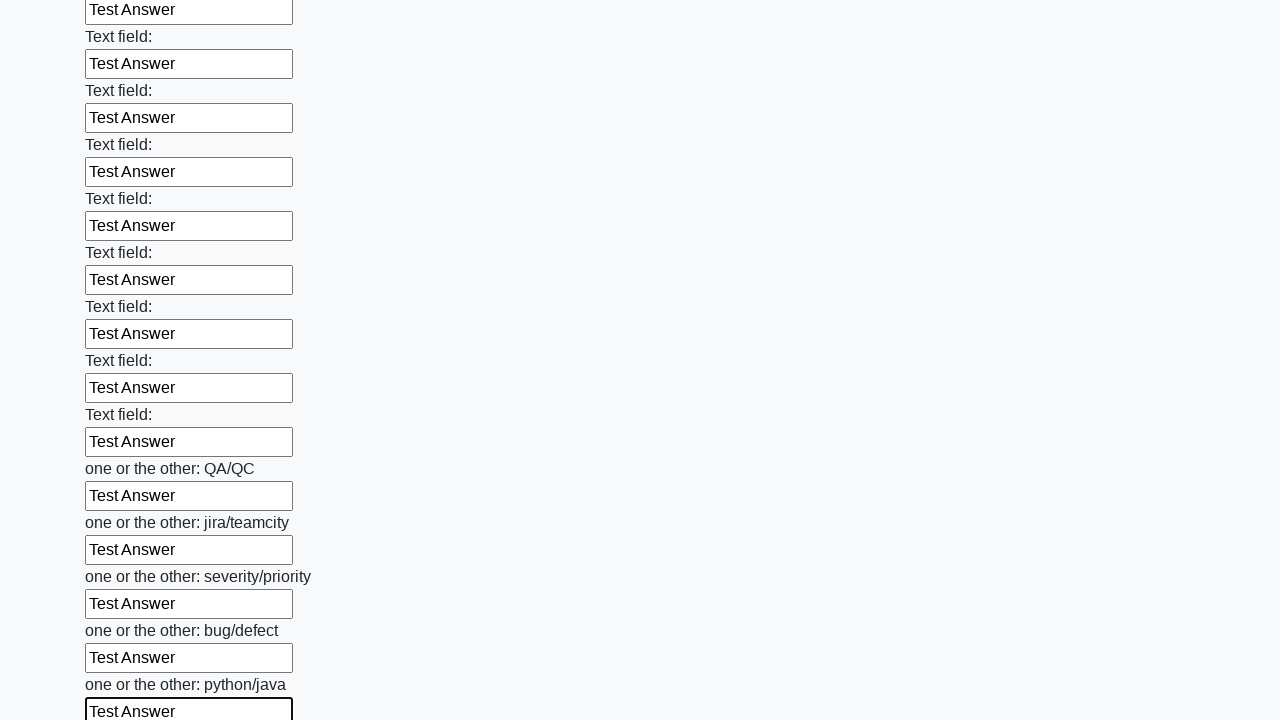

Filled input field with 'Test Answer' on input >> nth=92
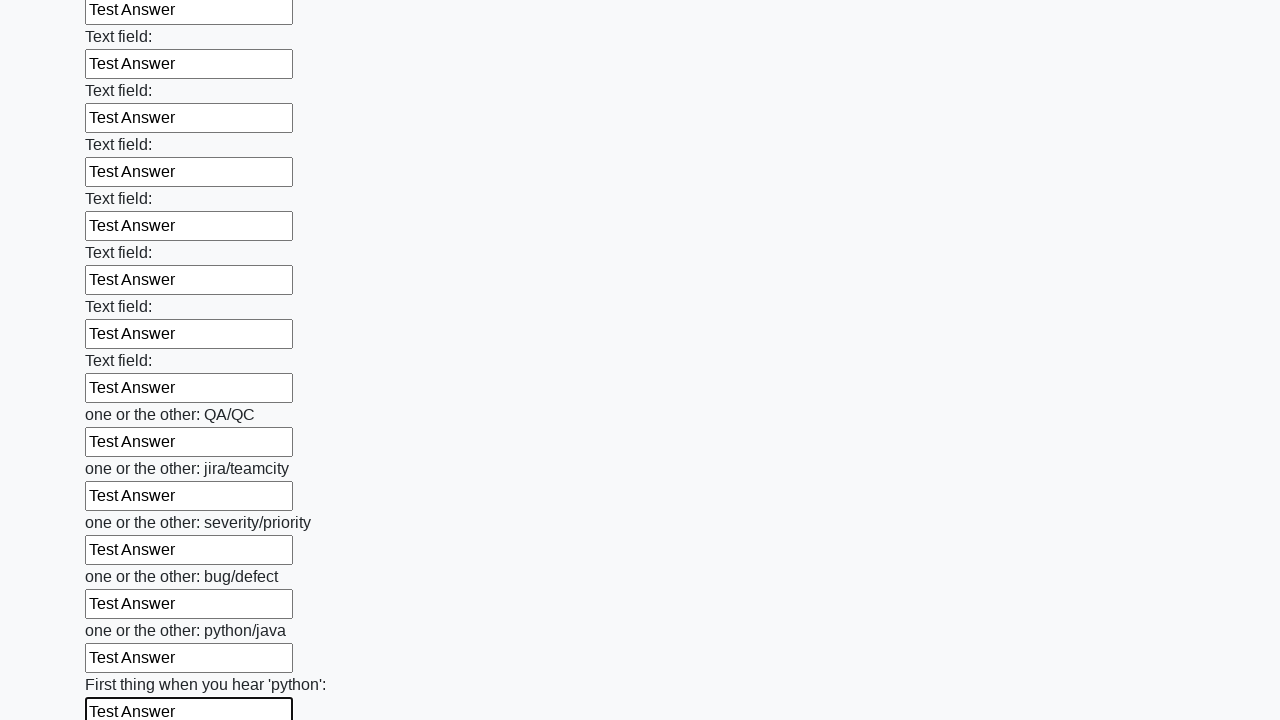

Filled input field with 'Test Answer' on input >> nth=93
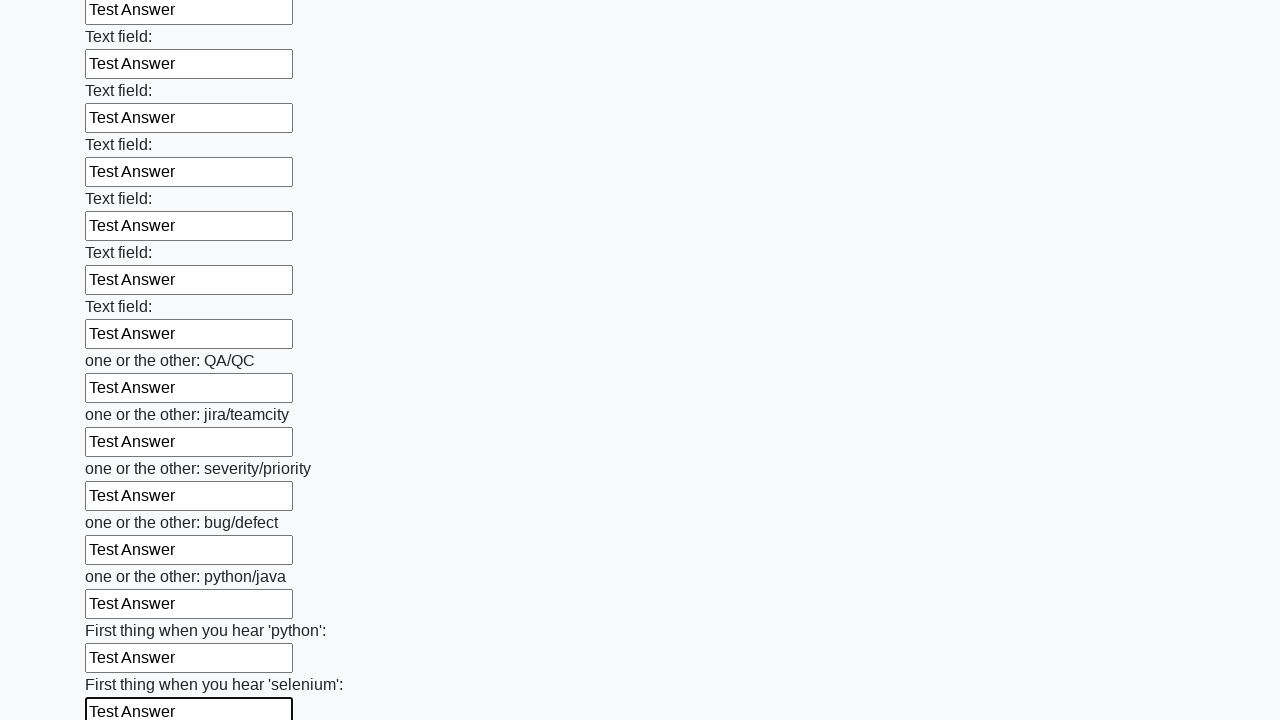

Filled input field with 'Test Answer' on input >> nth=94
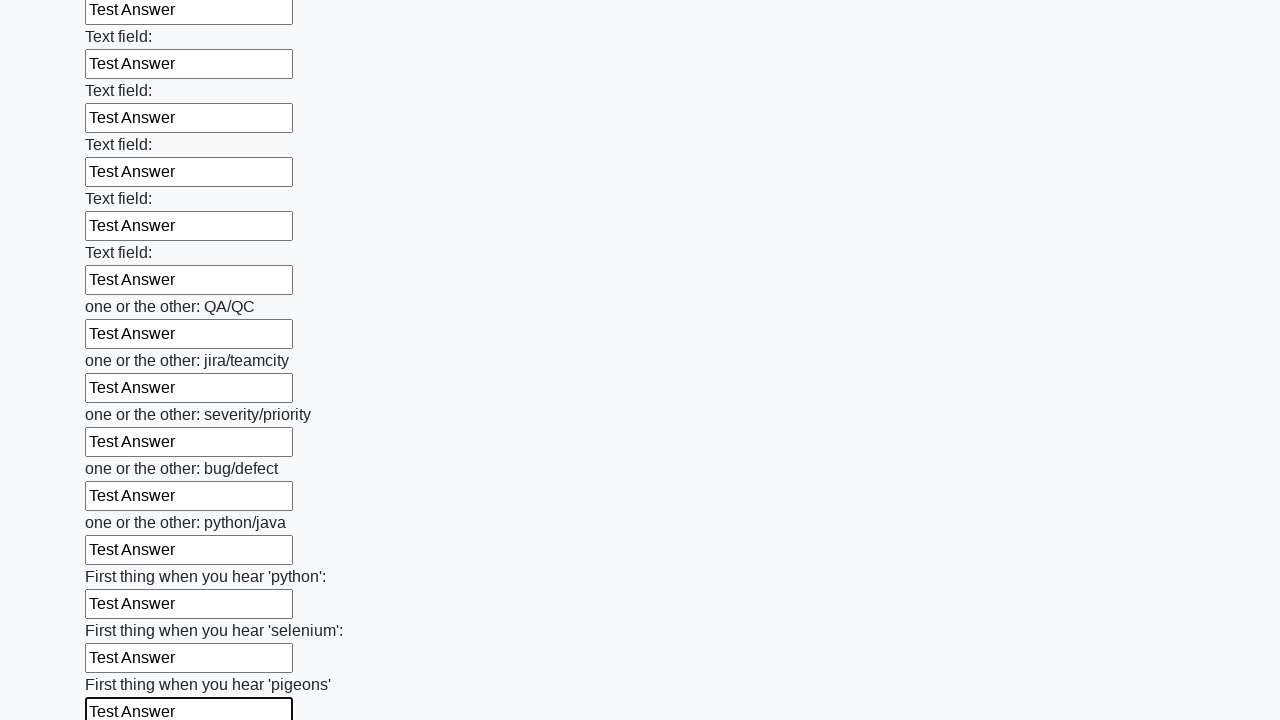

Filled input field with 'Test Answer' on input >> nth=95
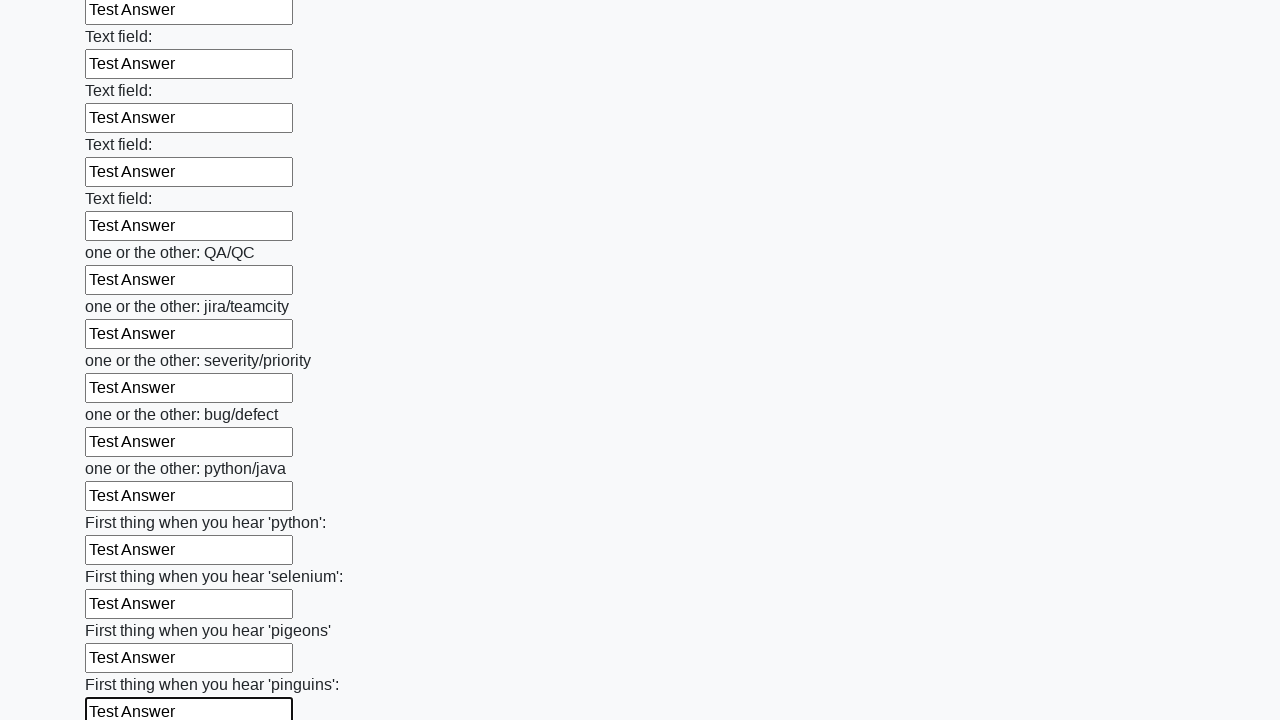

Filled input field with 'Test Answer' on input >> nth=96
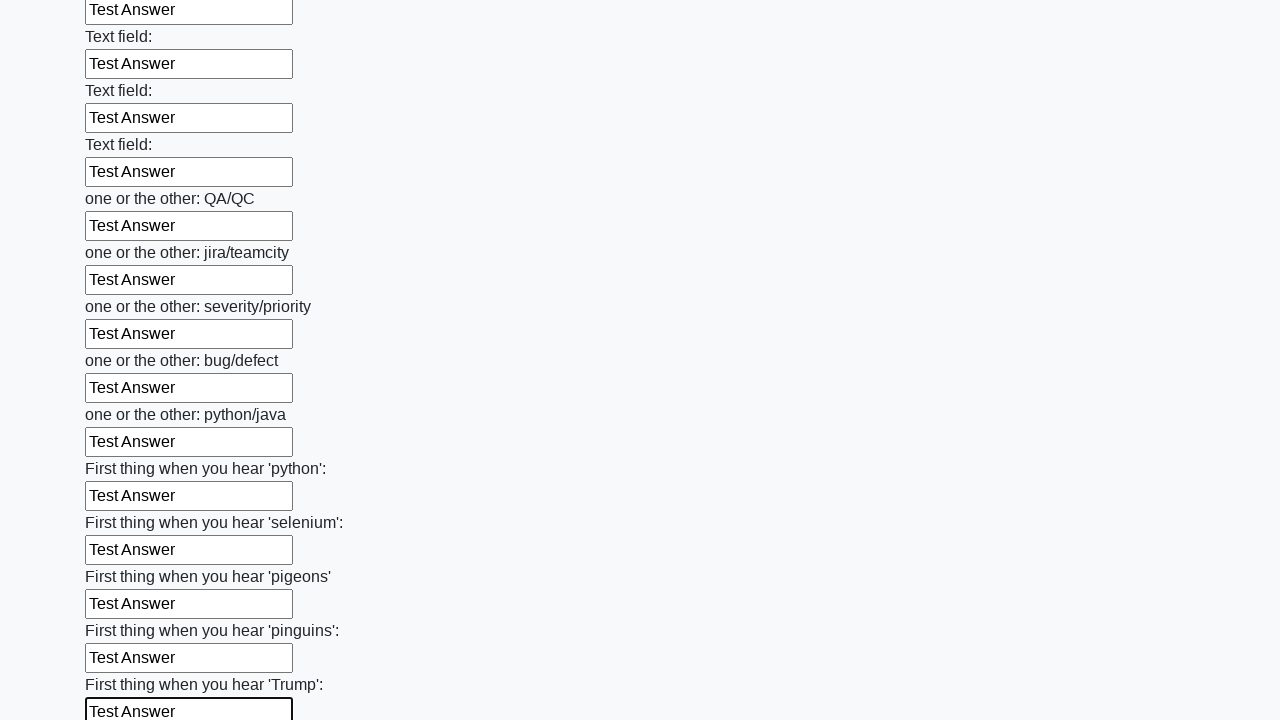

Filled input field with 'Test Answer' on input >> nth=97
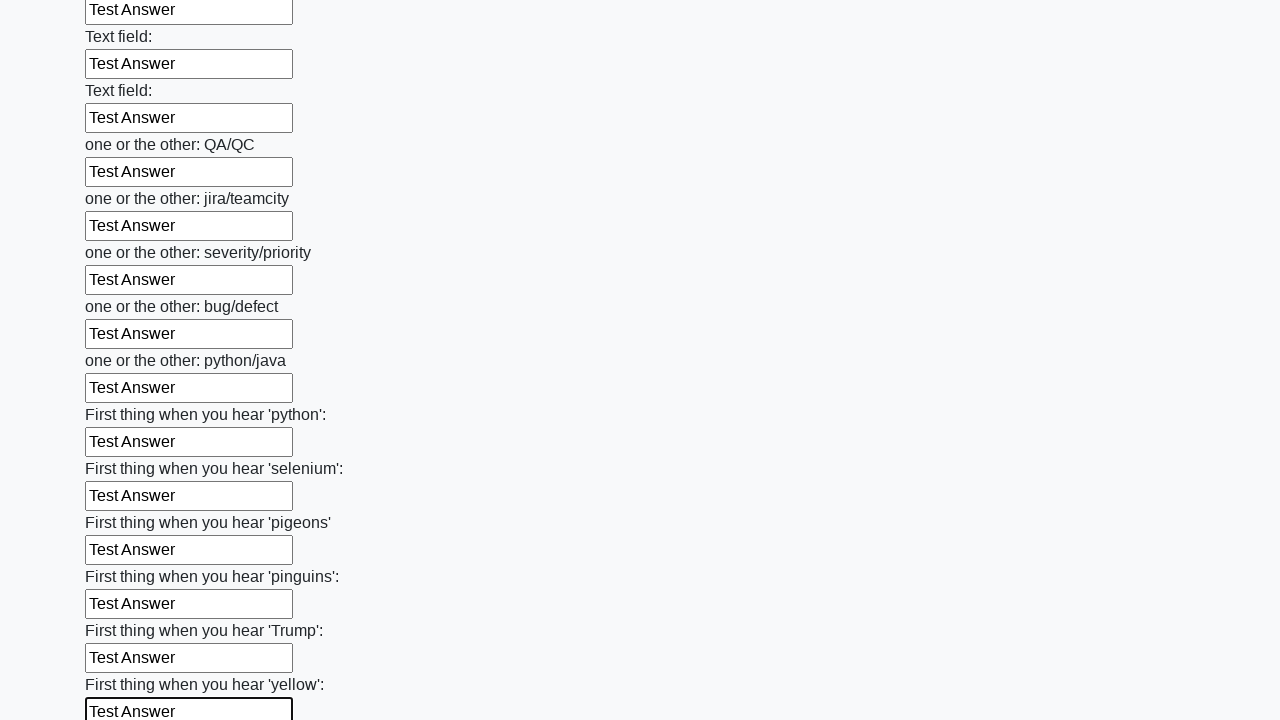

Filled input field with 'Test Answer' on input >> nth=98
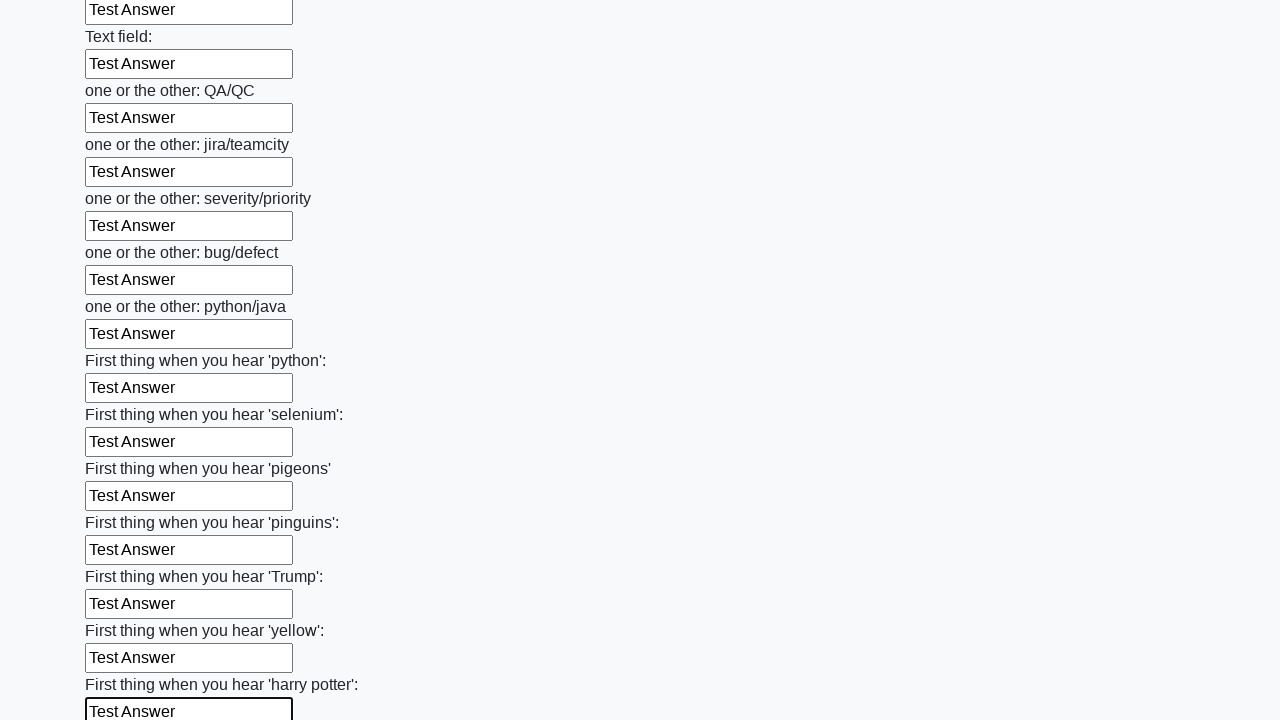

Filled input field with 'Test Answer' on input >> nth=99
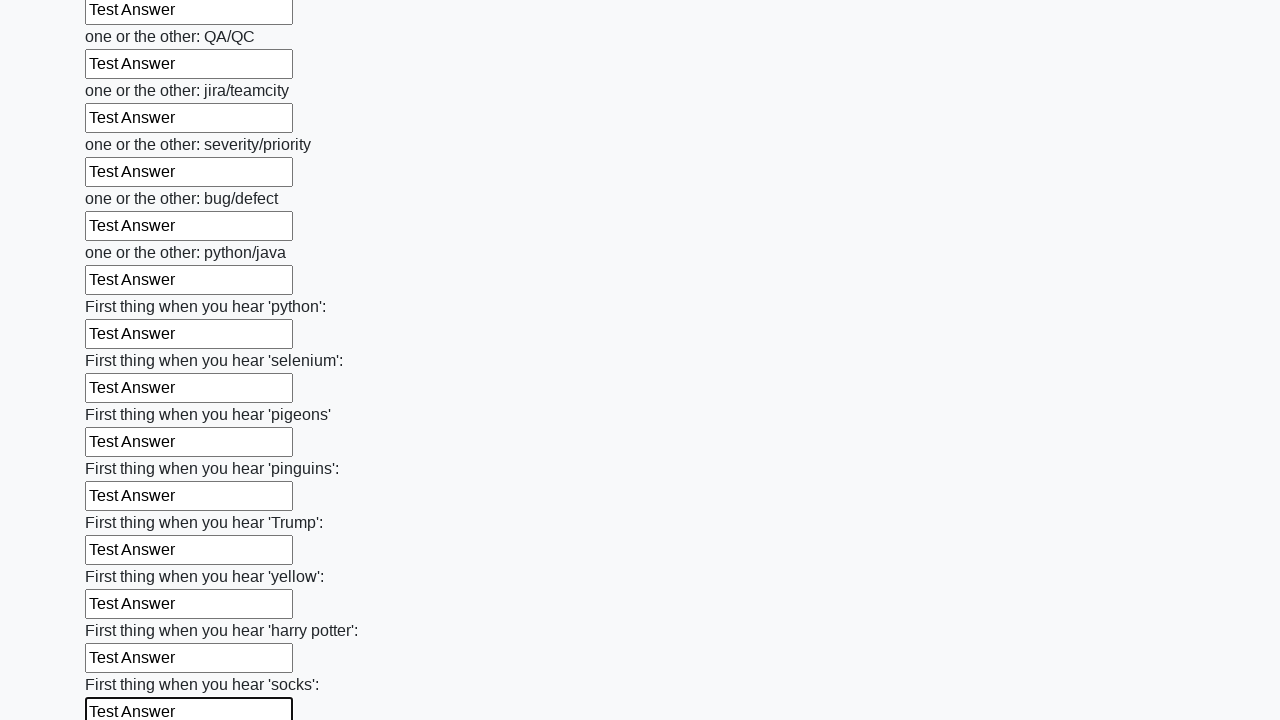

Clicked submit button to submit the form at (123, 611) on button.btn
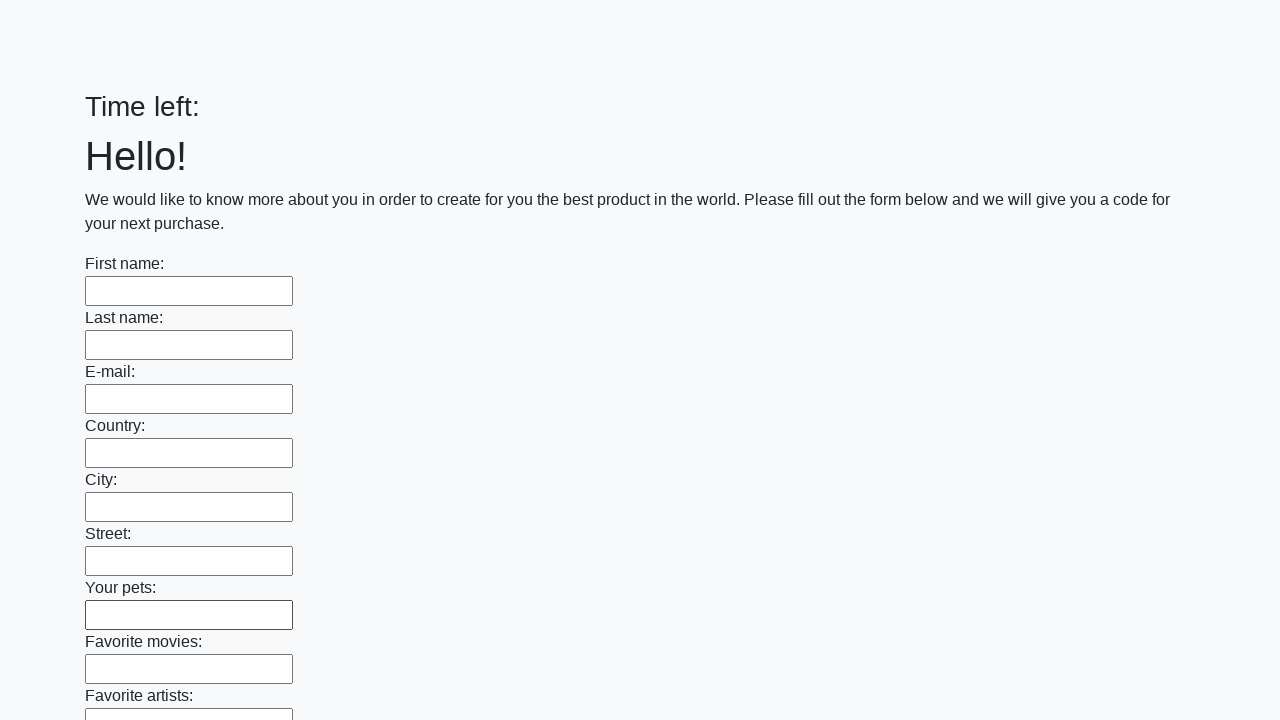

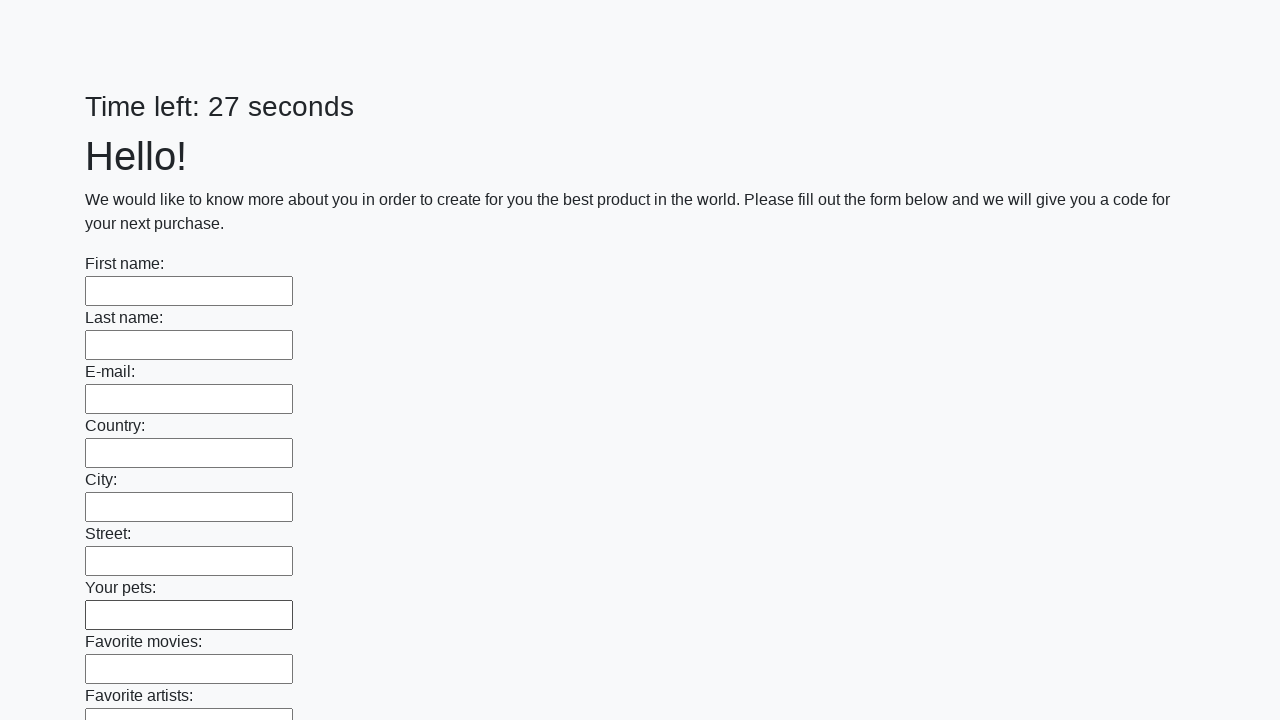